Tests filling a large form by entering random values into all input fields and submitting the form by clicking the submit button.

Starting URL: http://suninjuly.github.io/huge_form.html

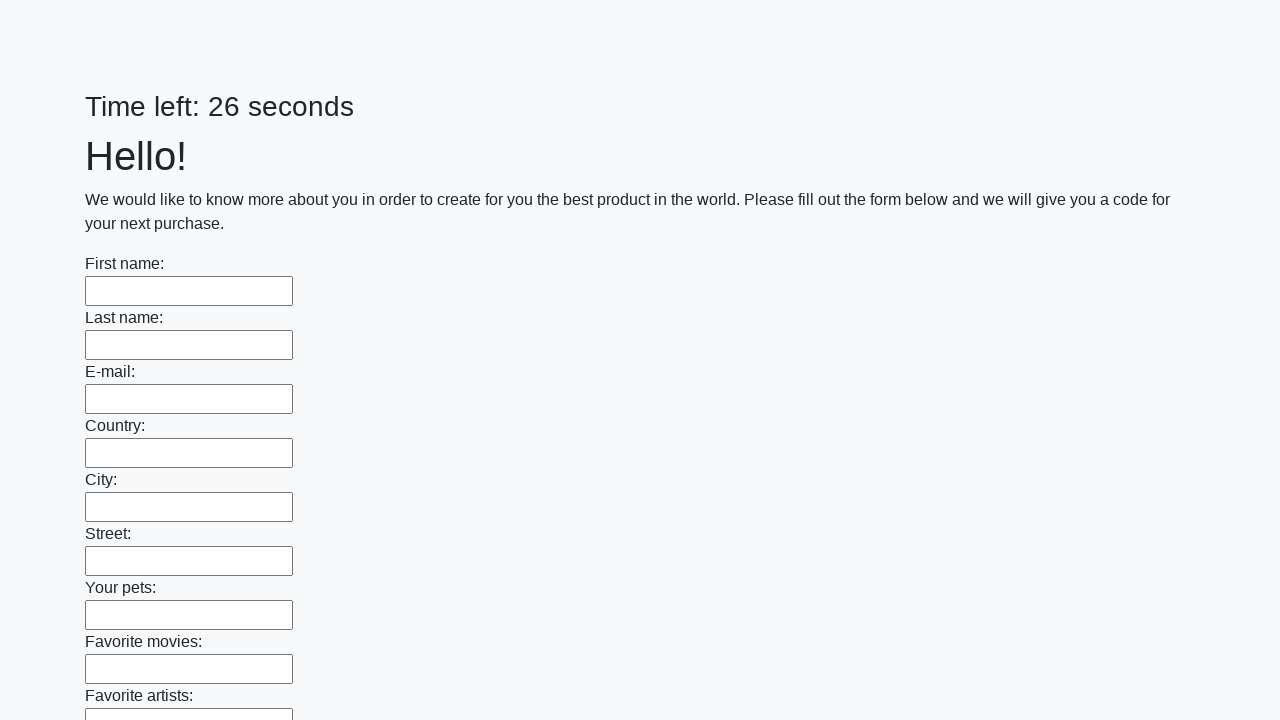

Waited for input elements to be present on the huge form
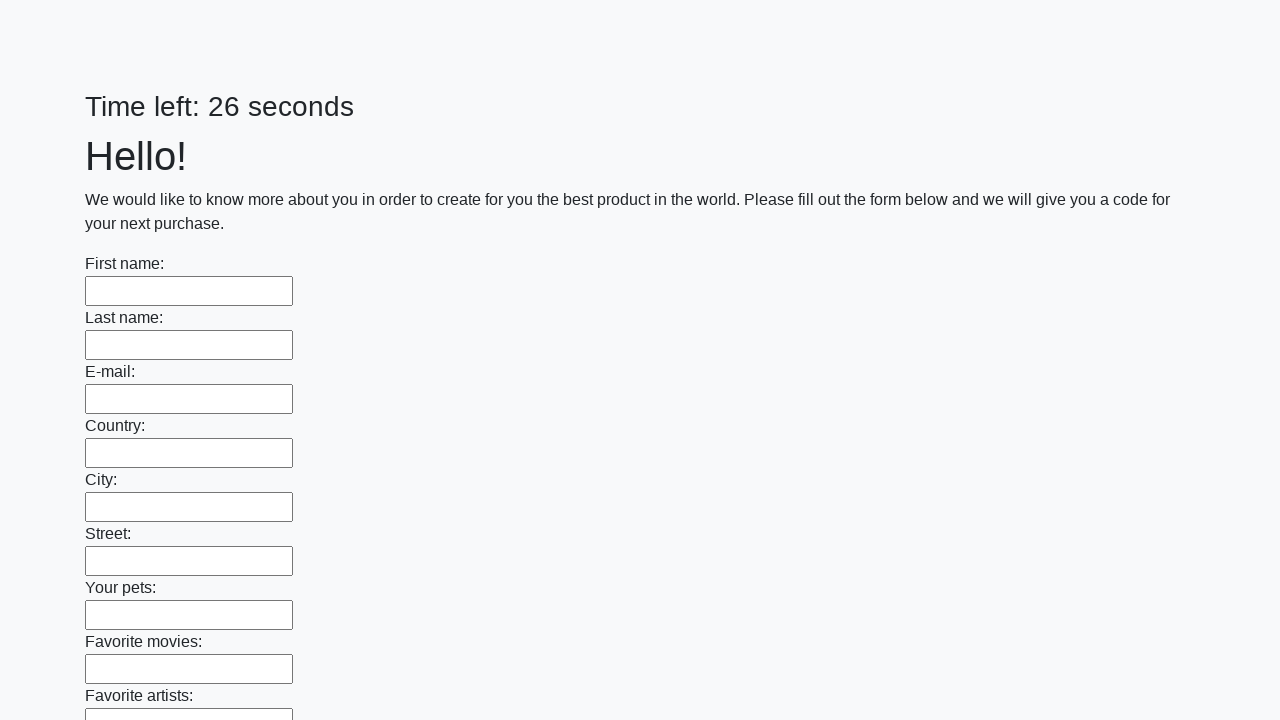

Filled an input field with a random value from the predefined list on input >> nth=0
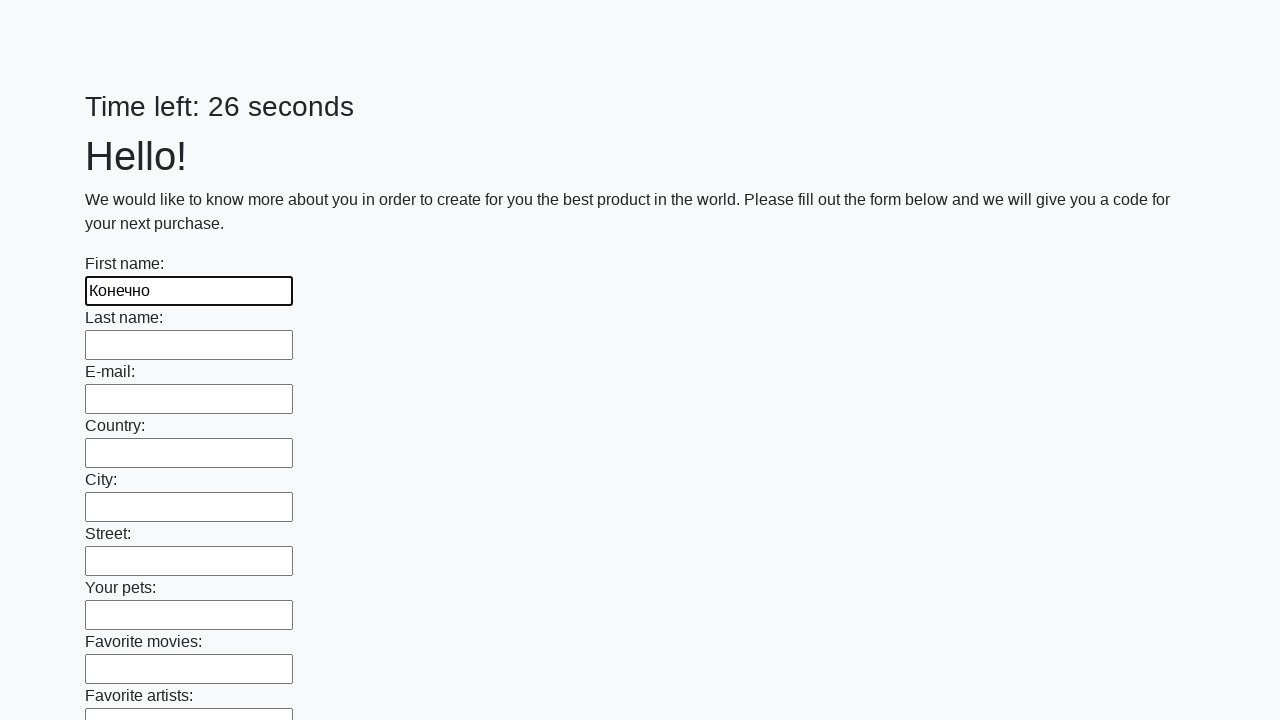

Filled an input field with a random value from the predefined list on input >> nth=1
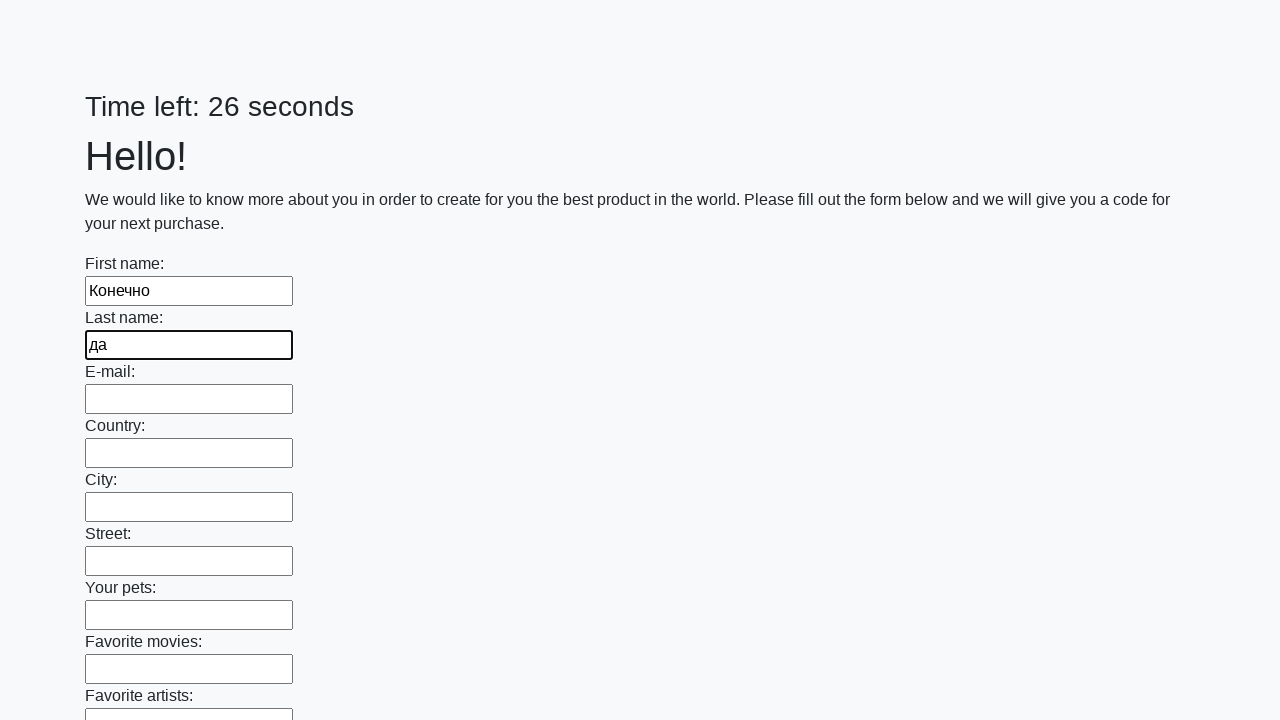

Filled an input field with a random value from the predefined list on input >> nth=2
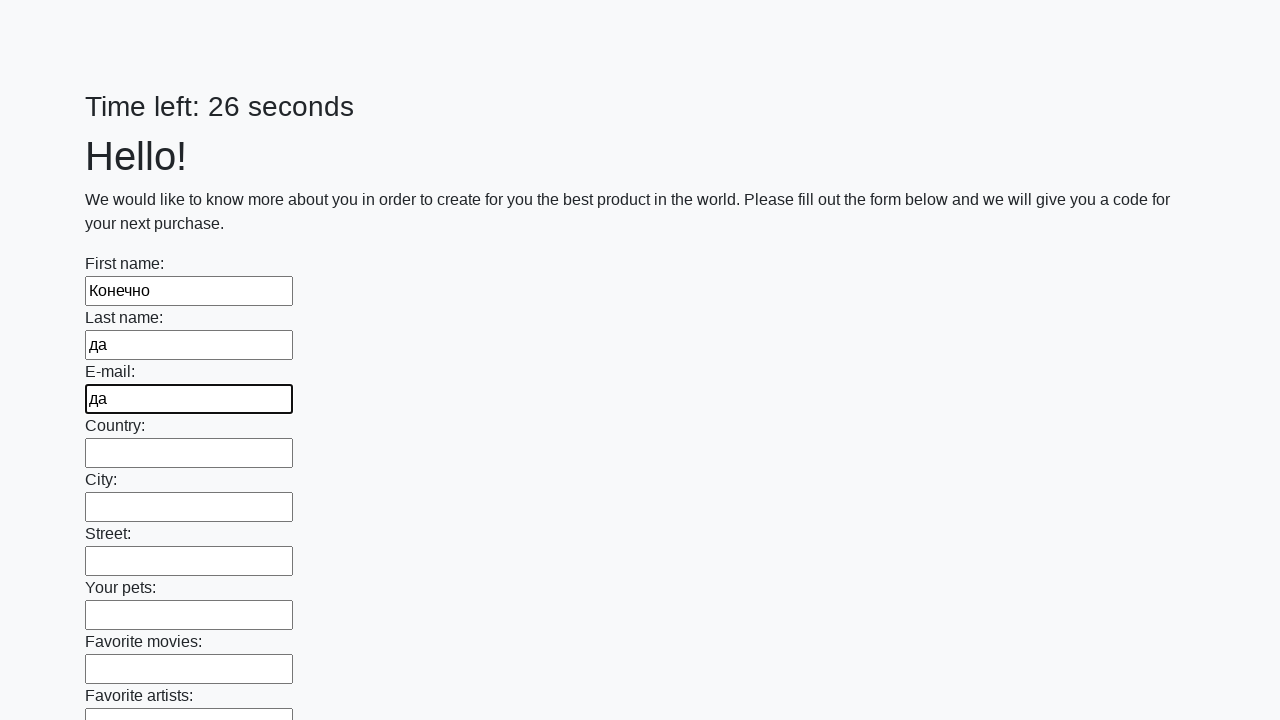

Filled an input field with a random value from the predefined list on input >> nth=3
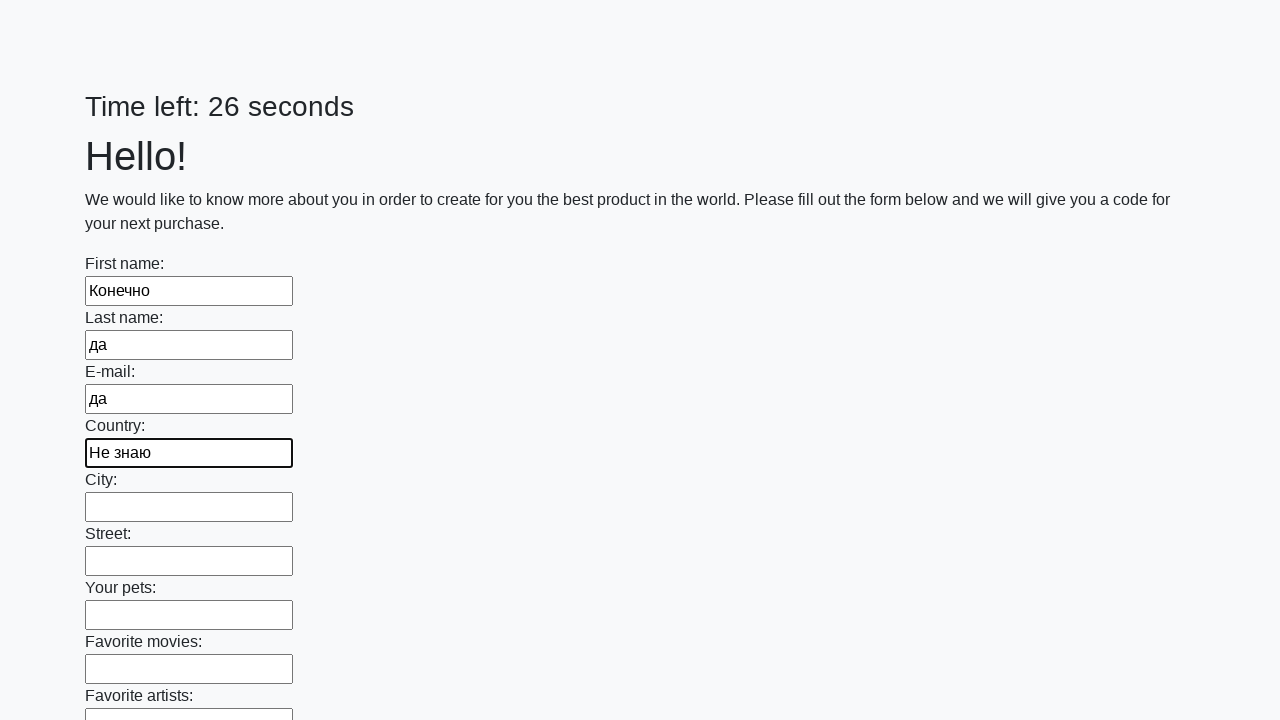

Filled an input field with a random value from the predefined list on input >> nth=4
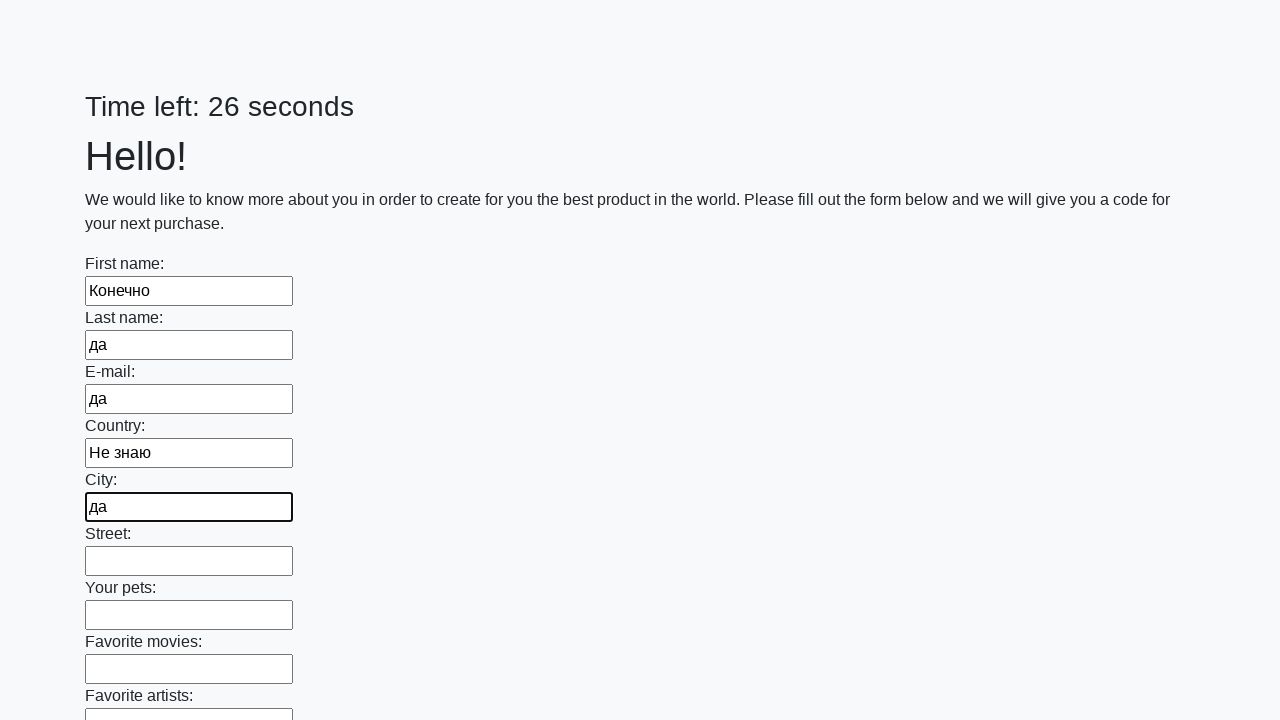

Filled an input field with a random value from the predefined list on input >> nth=5
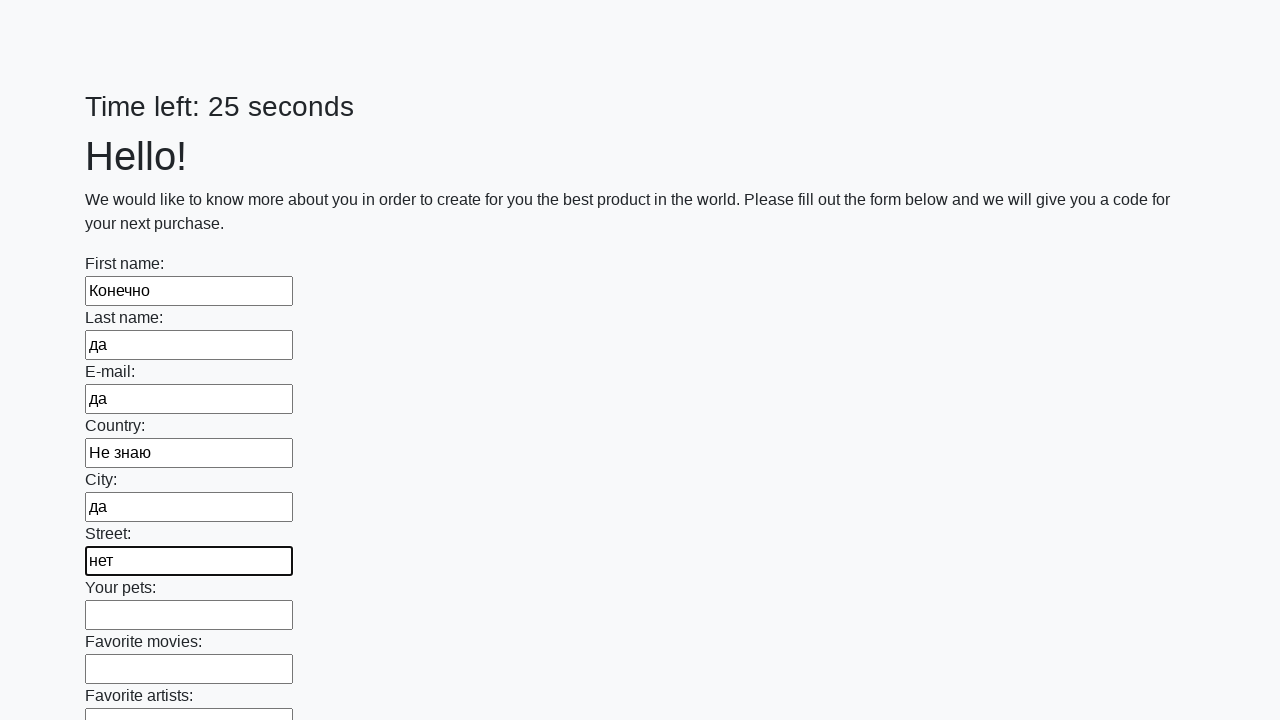

Filled an input field with a random value from the predefined list on input >> nth=6
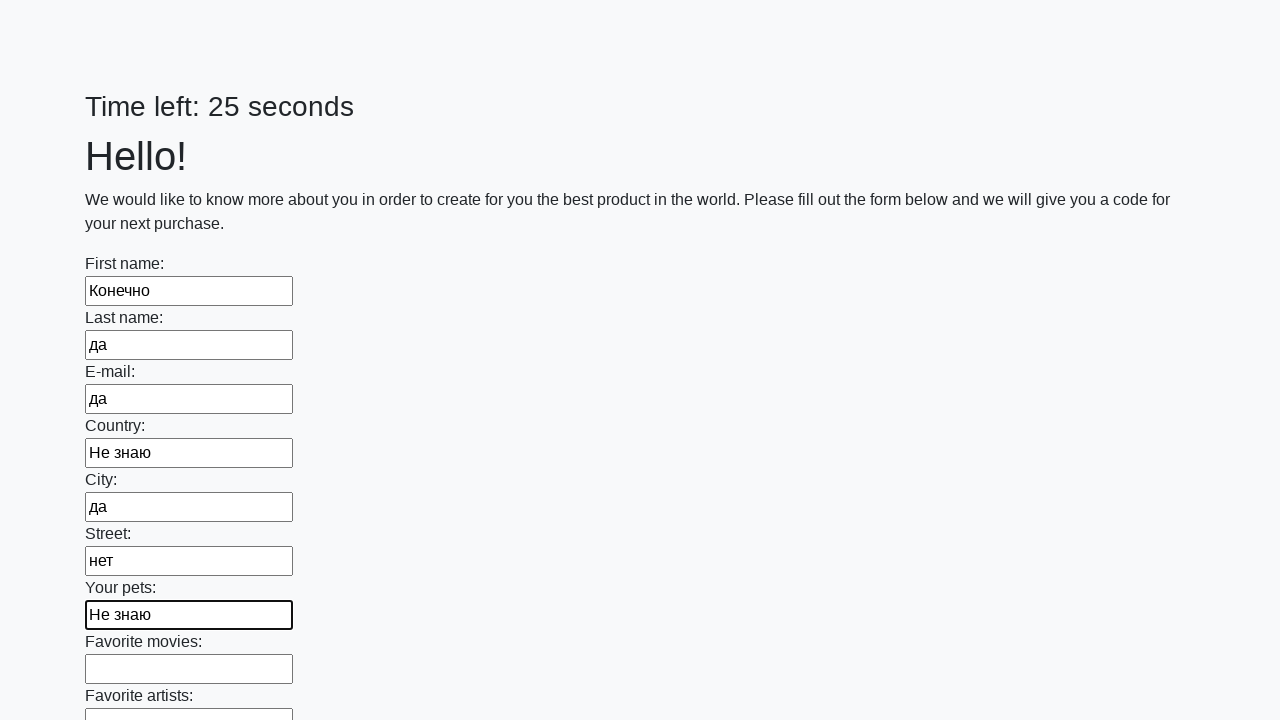

Filled an input field with a random value from the predefined list on input >> nth=7
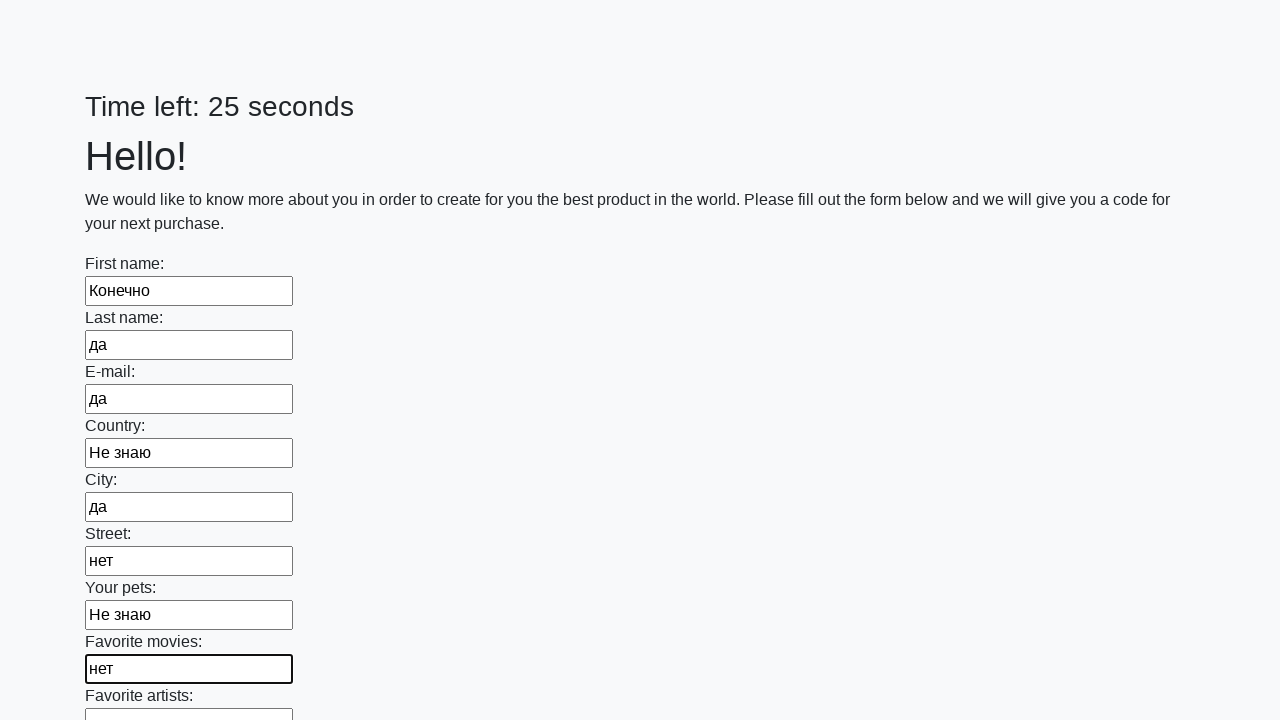

Filled an input field with a random value from the predefined list on input >> nth=8
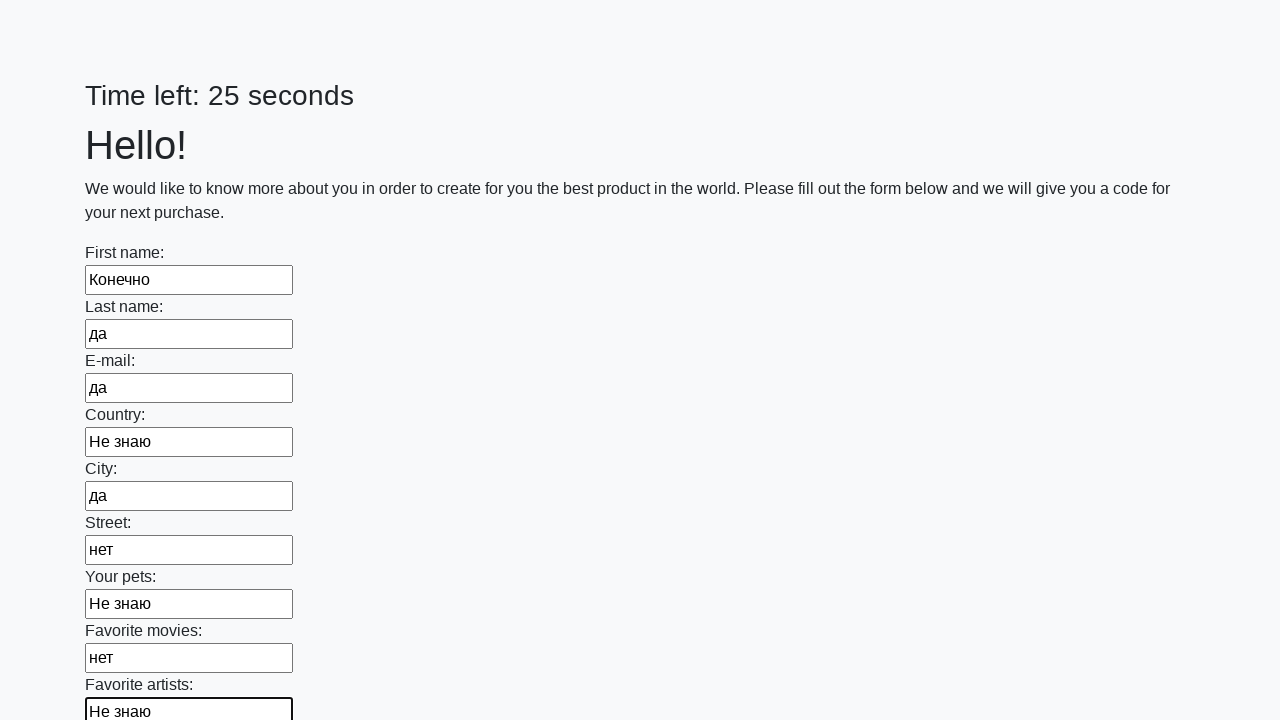

Filled an input field with a random value from the predefined list on input >> nth=9
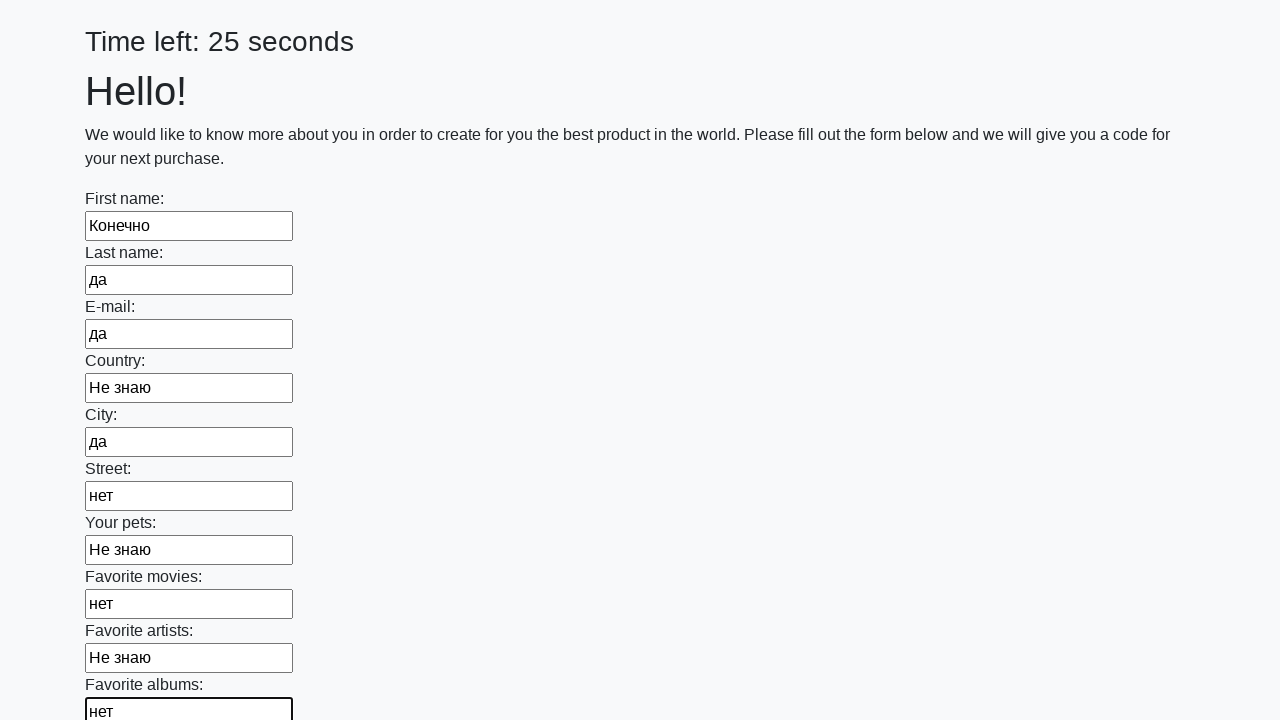

Filled an input field with a random value from the predefined list on input >> nth=10
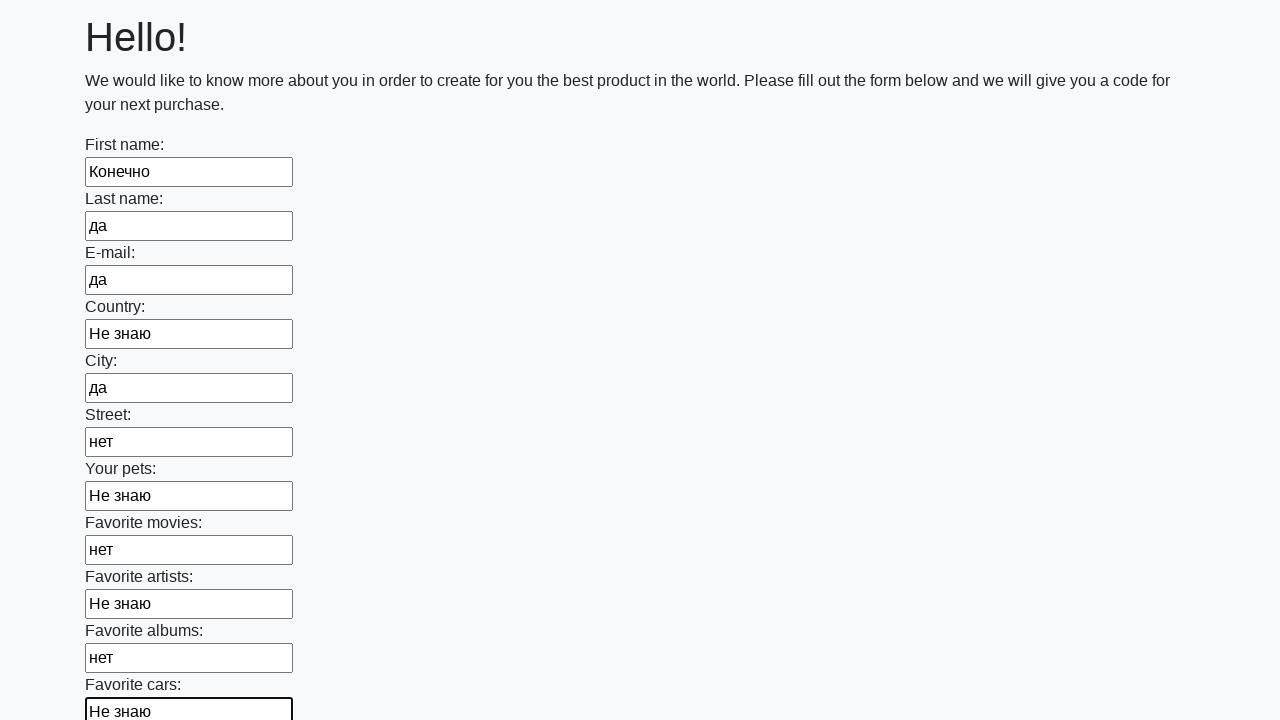

Filled an input field with a random value from the predefined list on input >> nth=11
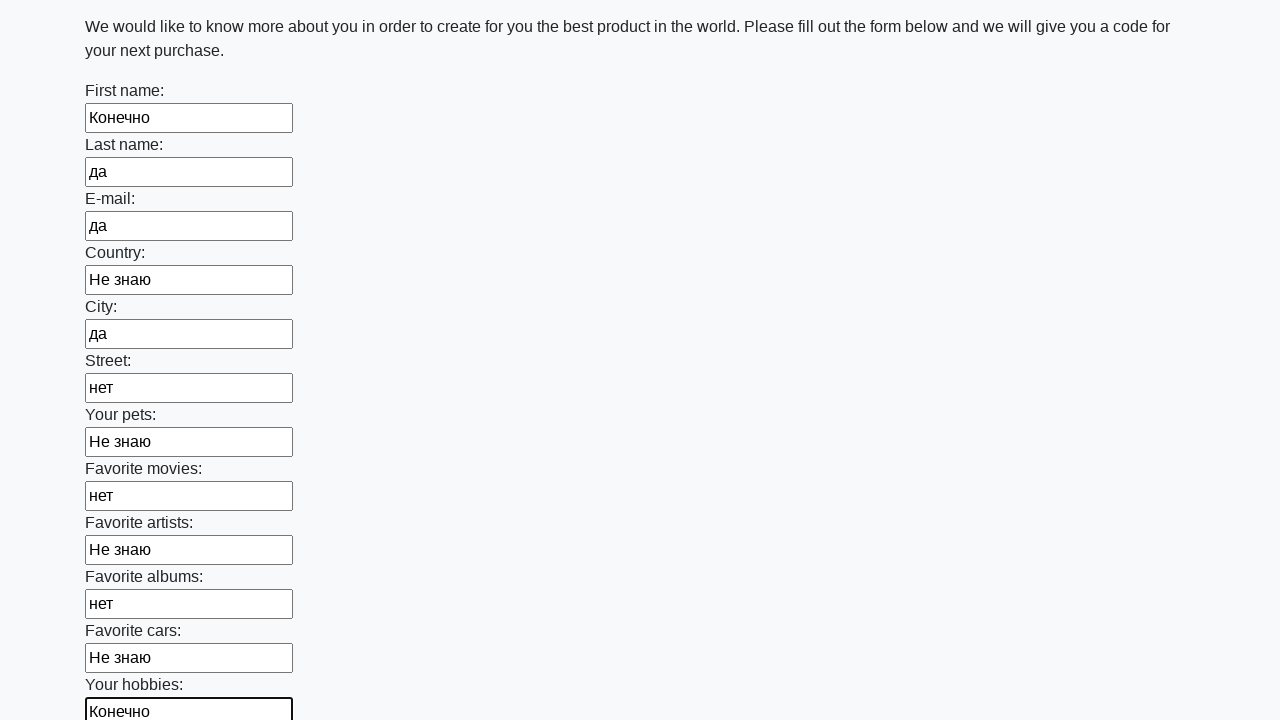

Filled an input field with a random value from the predefined list on input >> nth=12
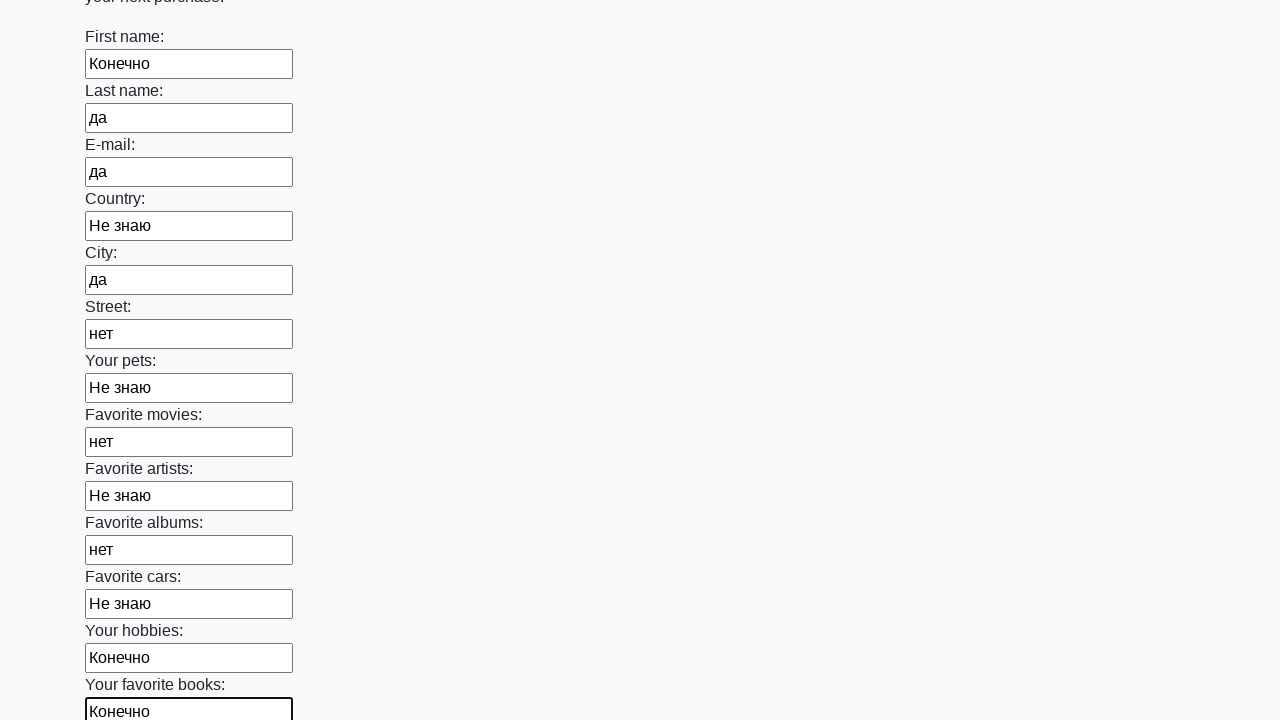

Filled an input field with a random value from the predefined list on input >> nth=13
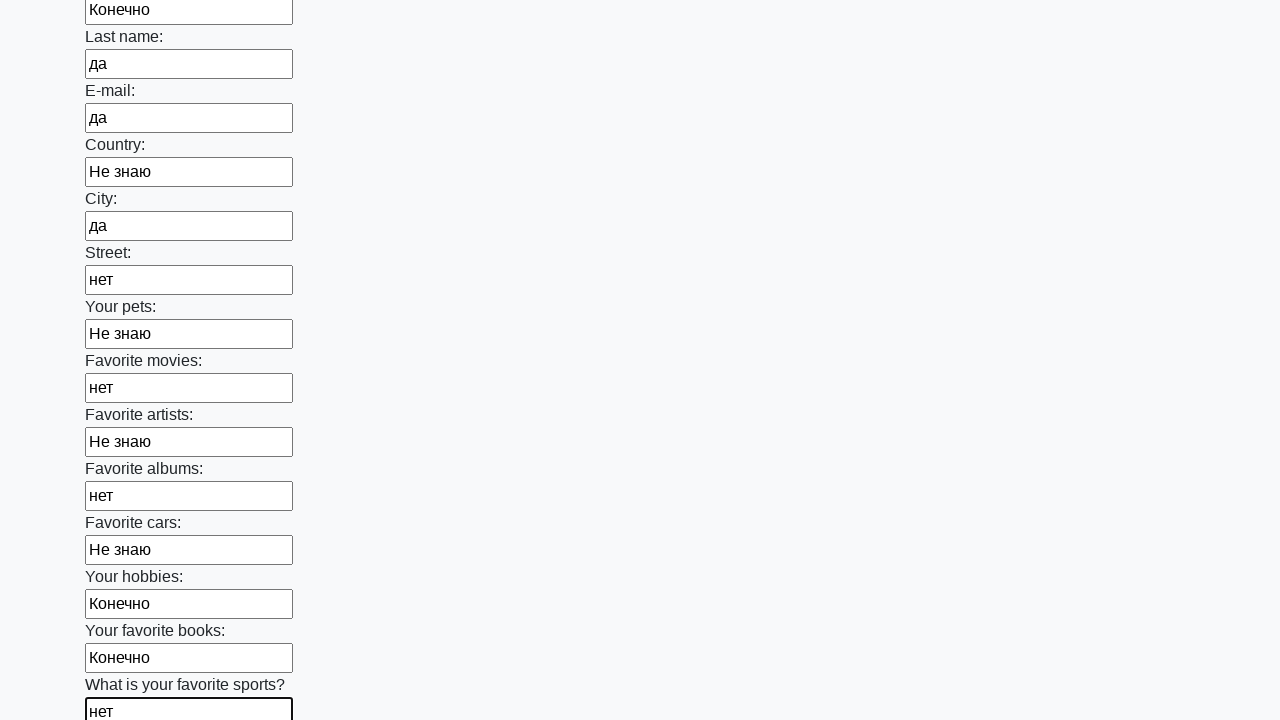

Filled an input field with a random value from the predefined list on input >> nth=14
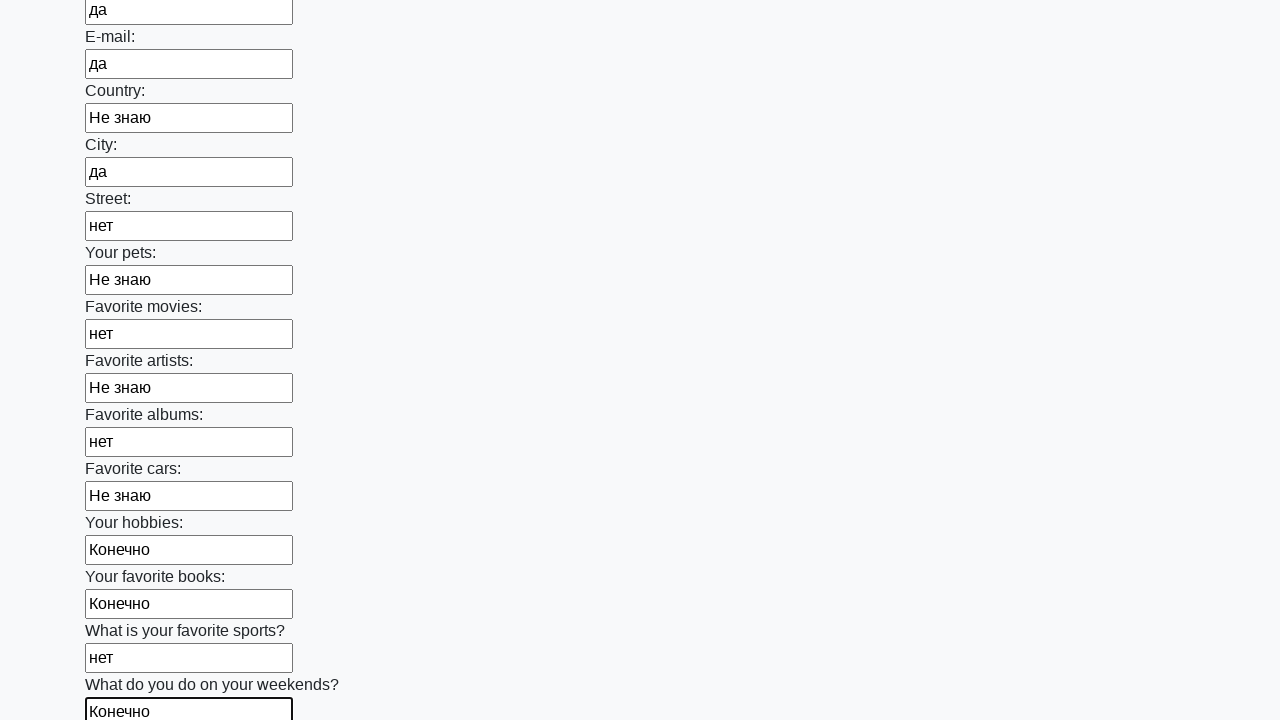

Filled an input field with a random value from the predefined list on input >> nth=15
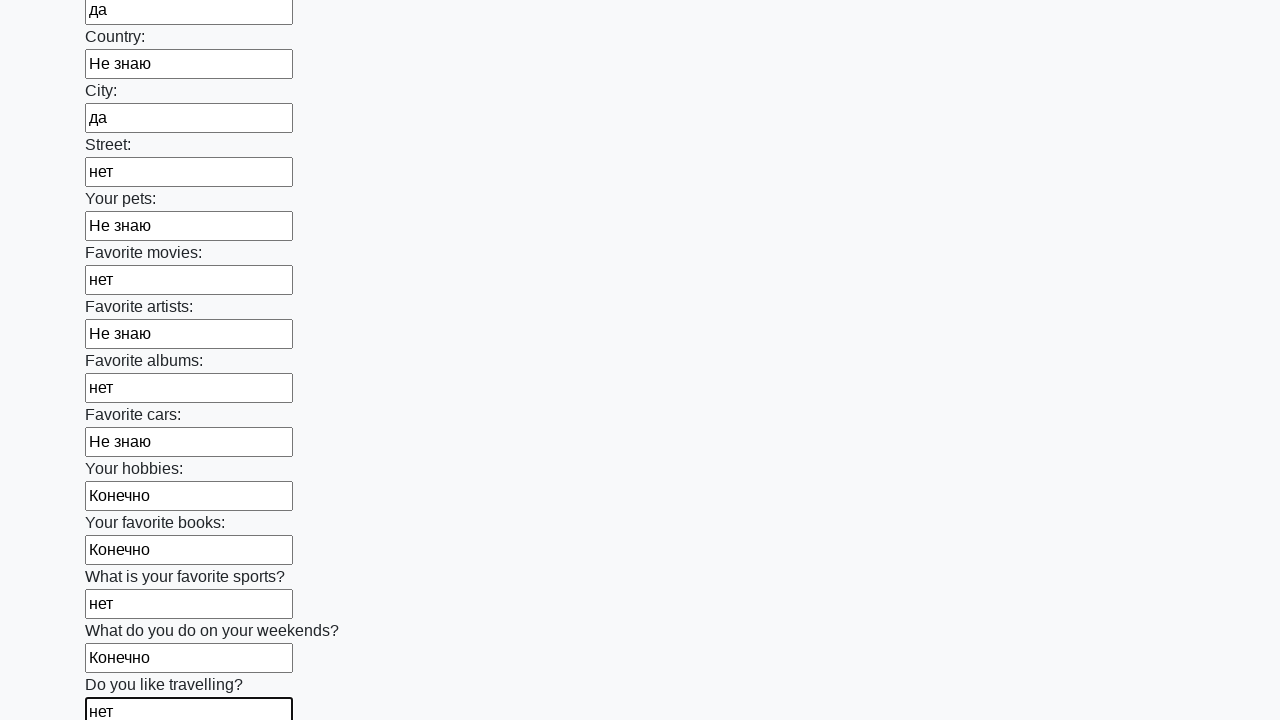

Filled an input field with a random value from the predefined list on input >> nth=16
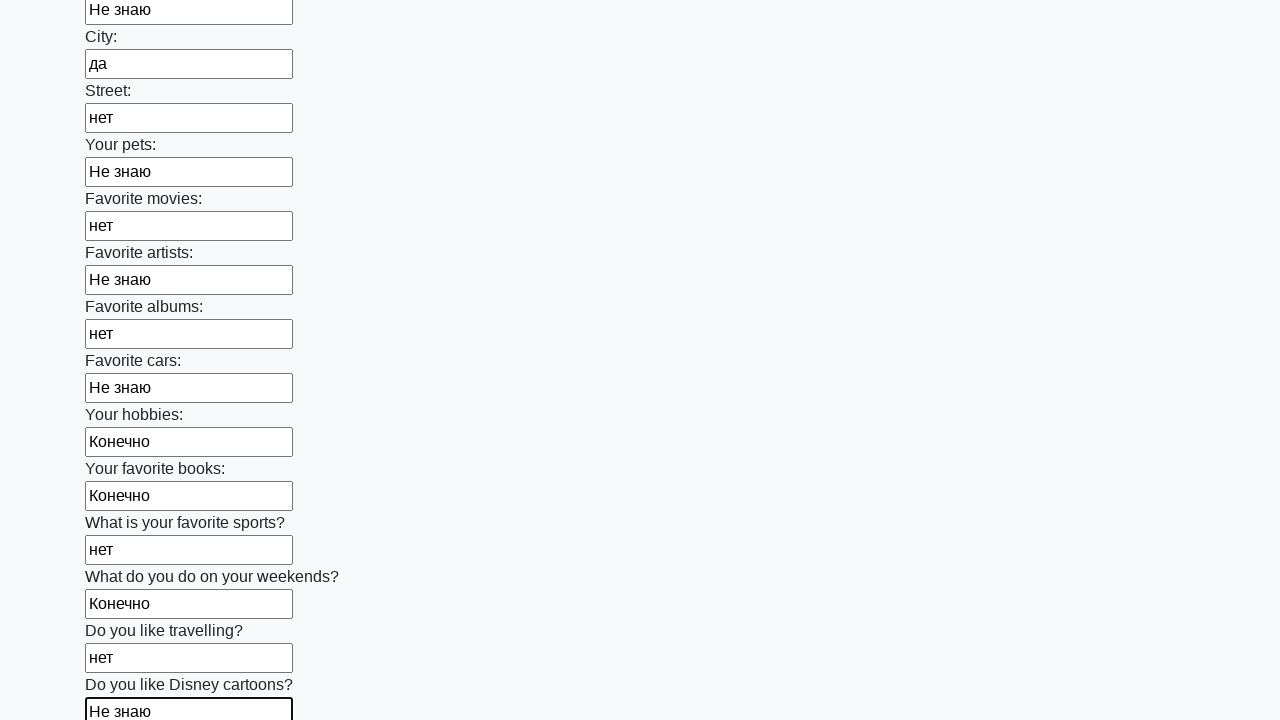

Filled an input field with a random value from the predefined list on input >> nth=17
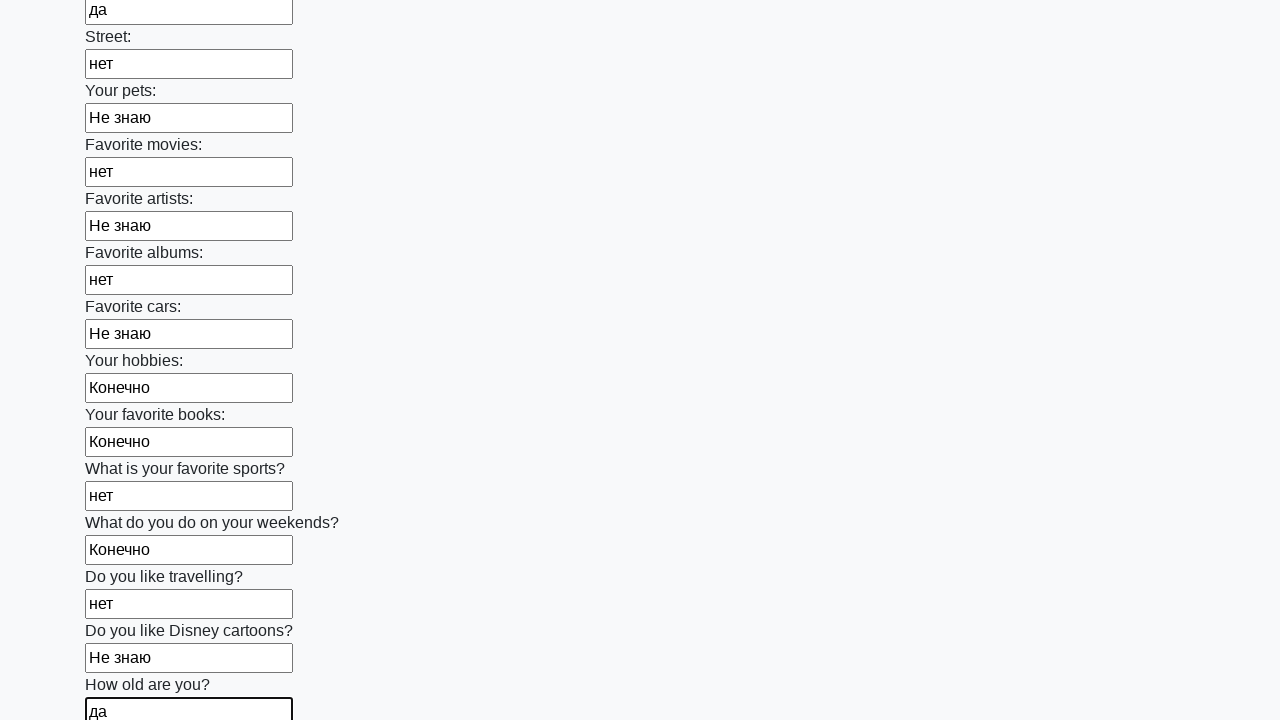

Filled an input field with a random value from the predefined list on input >> nth=18
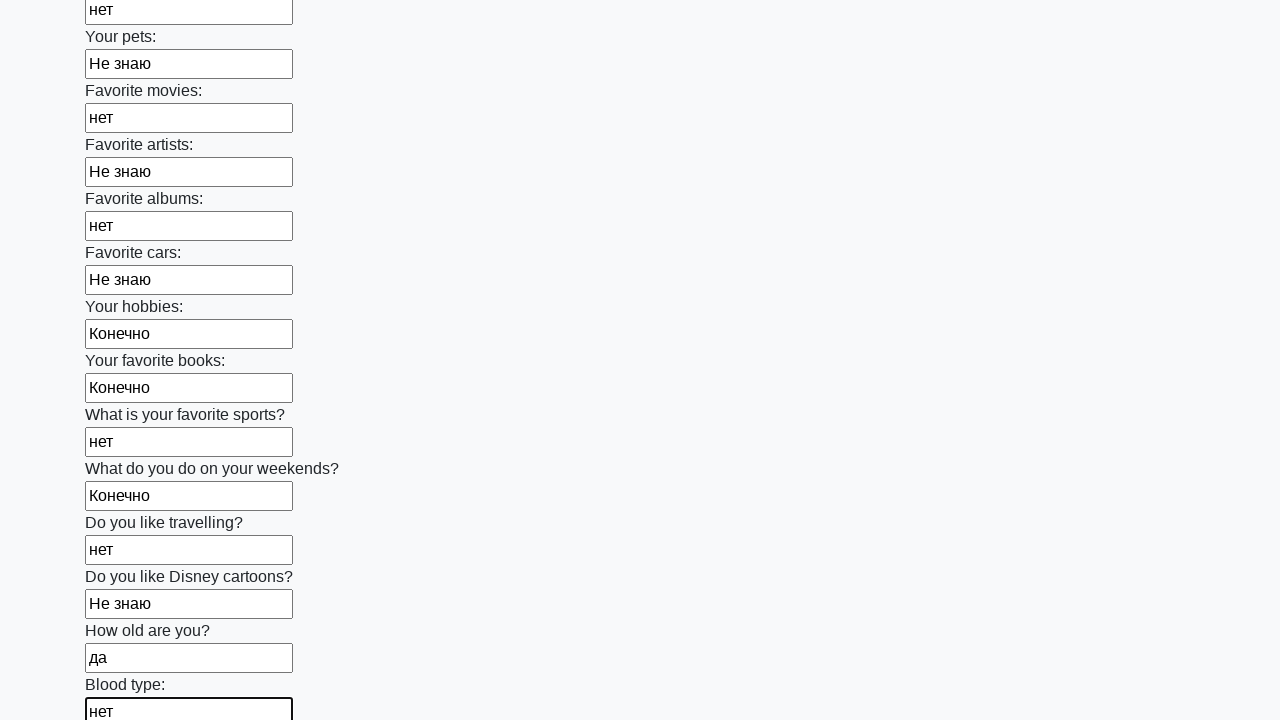

Filled an input field with a random value from the predefined list on input >> nth=19
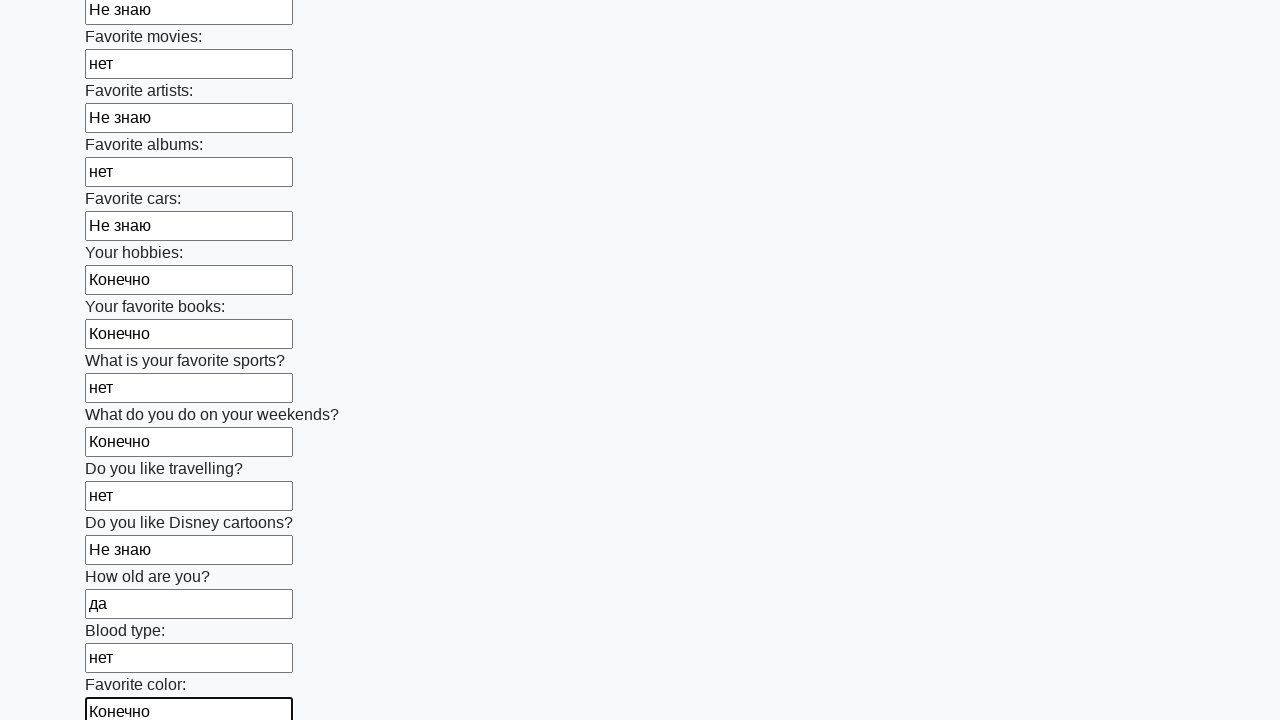

Filled an input field with a random value from the predefined list on input >> nth=20
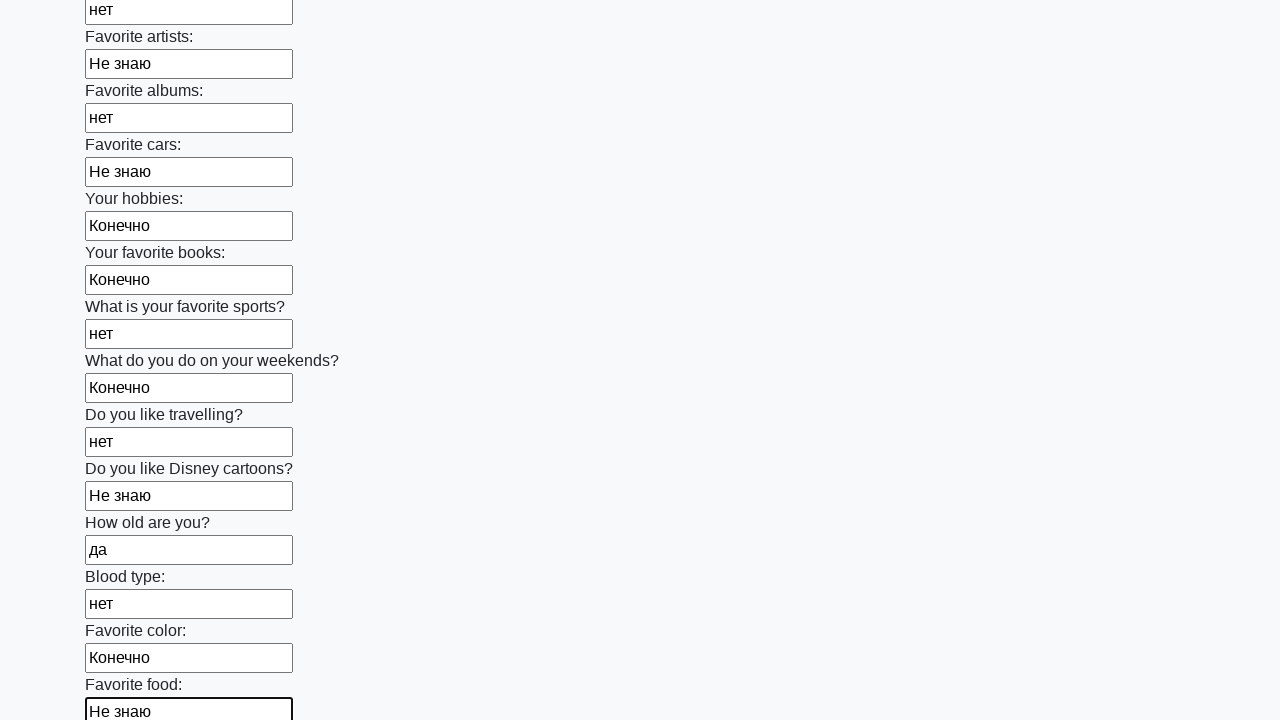

Filled an input field with a random value from the predefined list on input >> nth=21
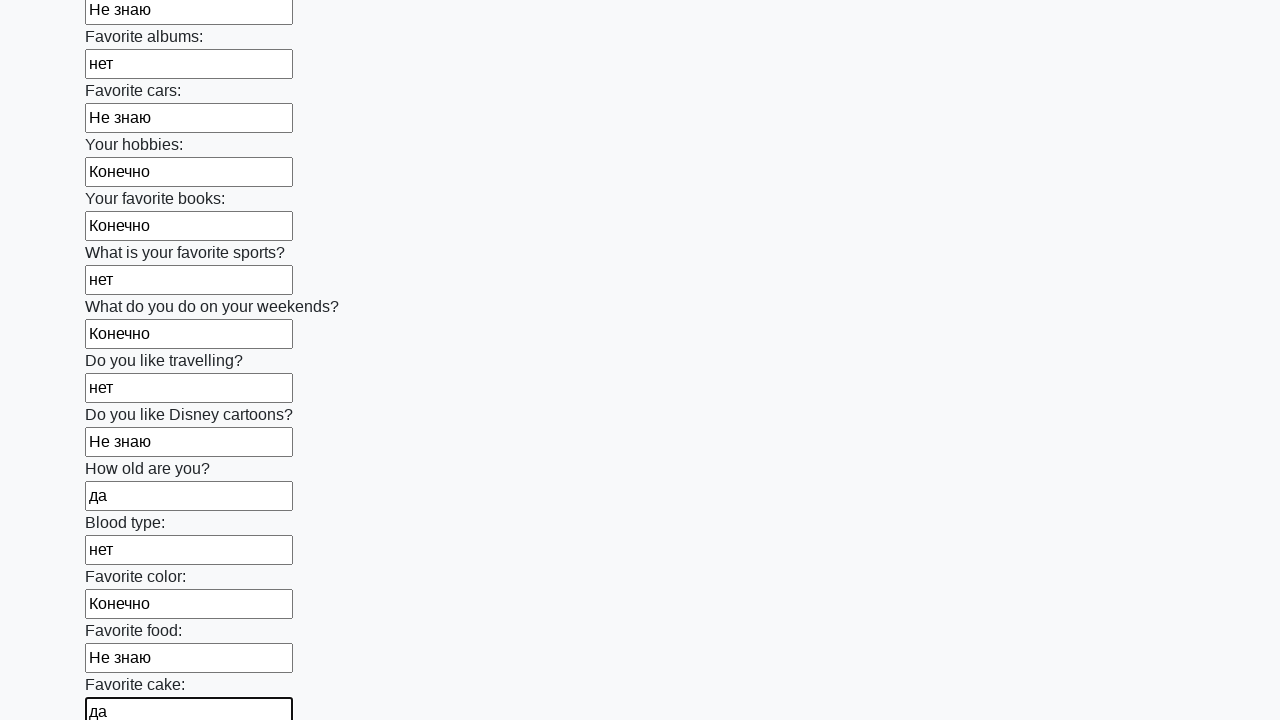

Filled an input field with a random value from the predefined list on input >> nth=22
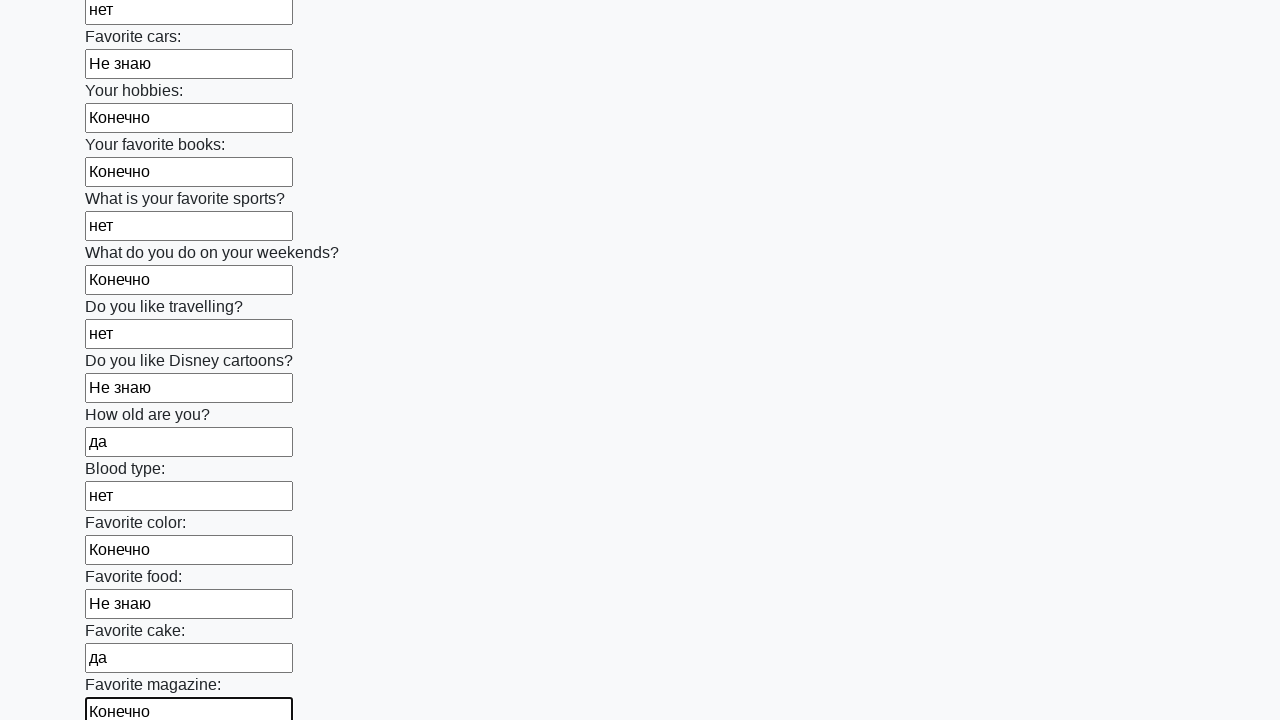

Filled an input field with a random value from the predefined list on input >> nth=23
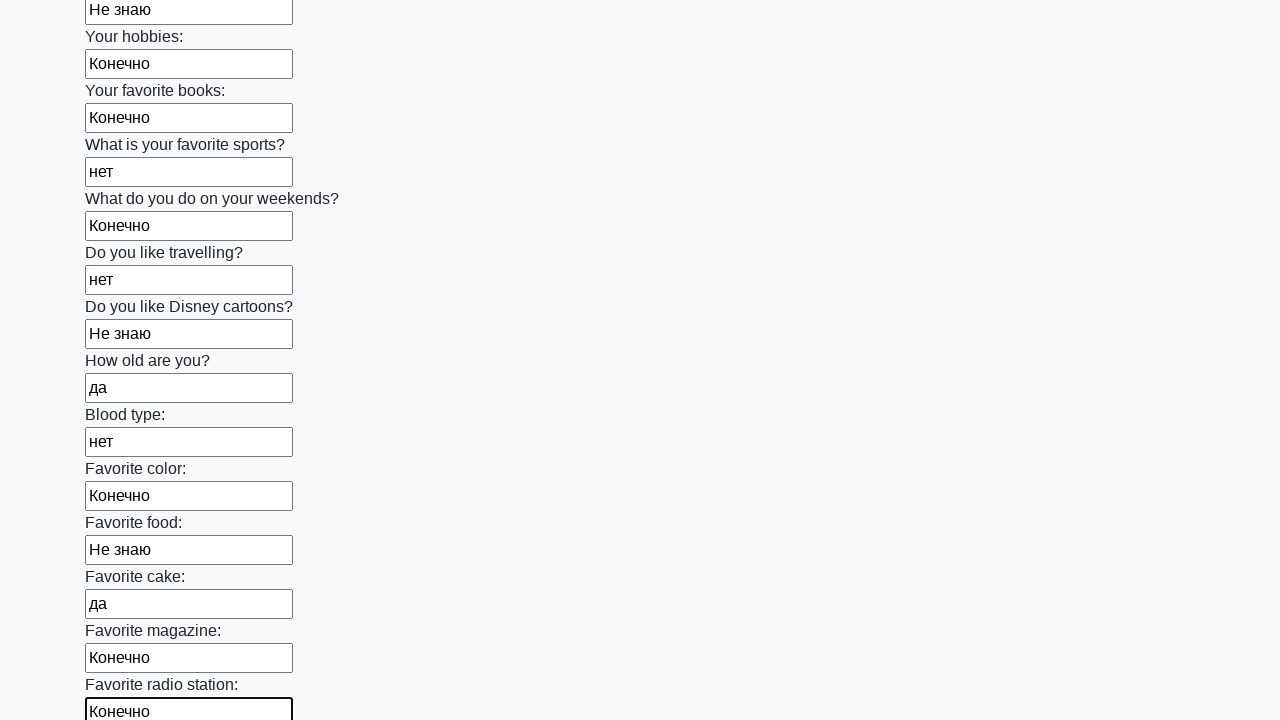

Filled an input field with a random value from the predefined list on input >> nth=24
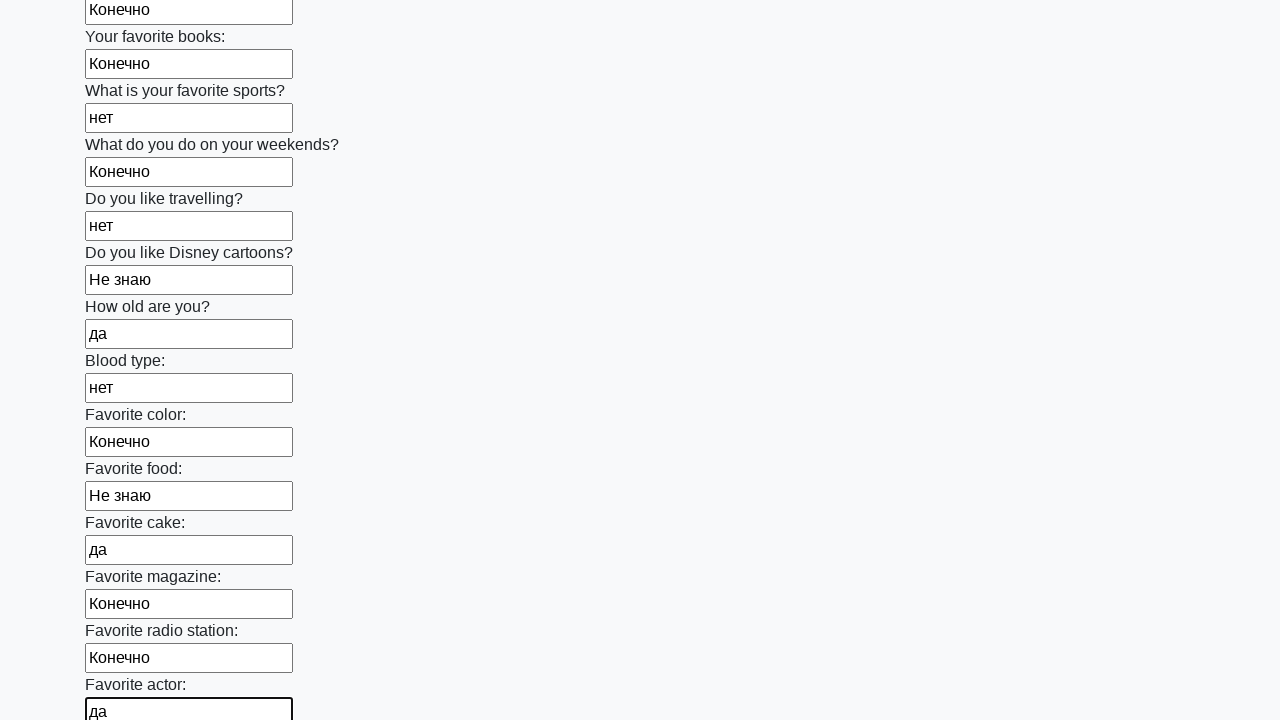

Filled an input field with a random value from the predefined list on input >> nth=25
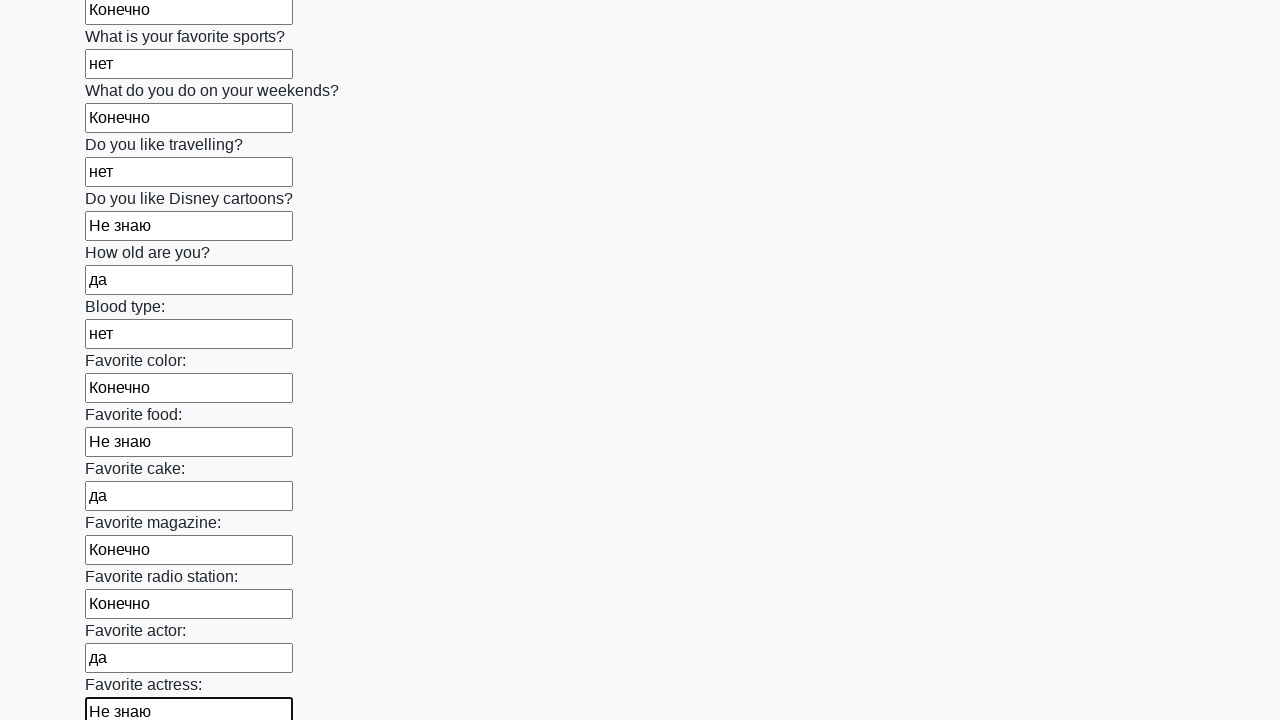

Filled an input field with a random value from the predefined list on input >> nth=26
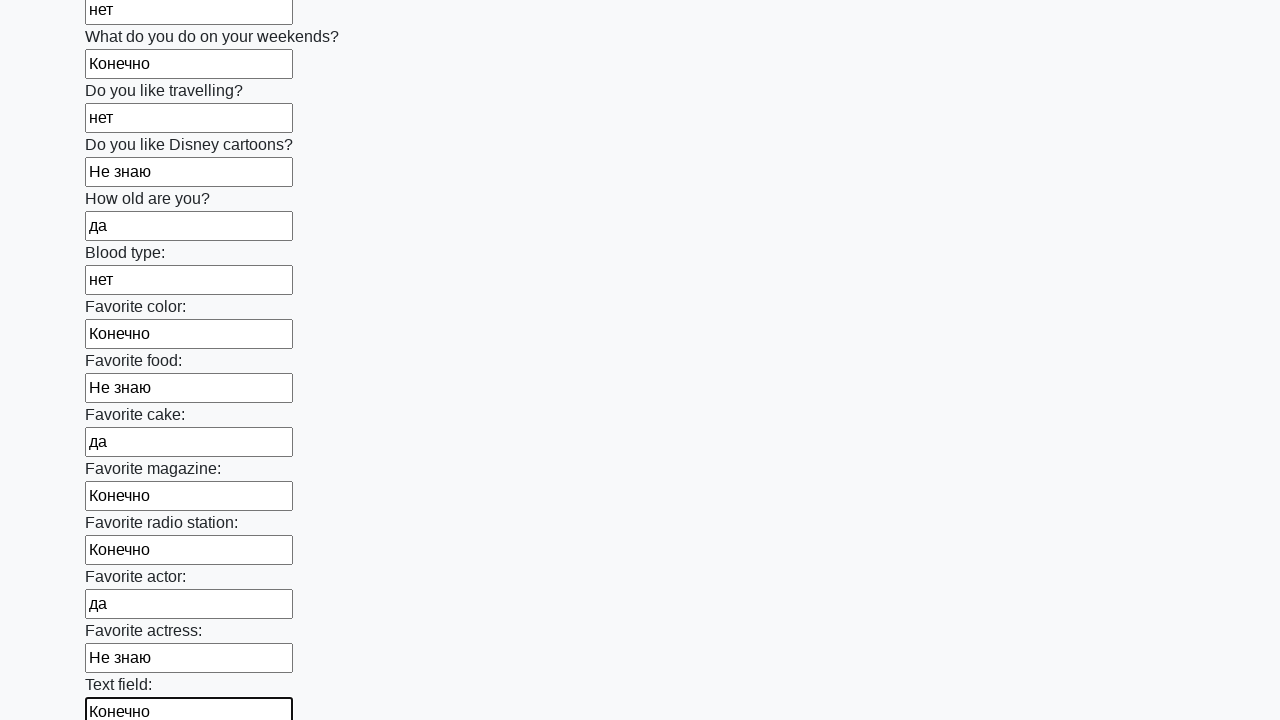

Filled an input field with a random value from the predefined list on input >> nth=27
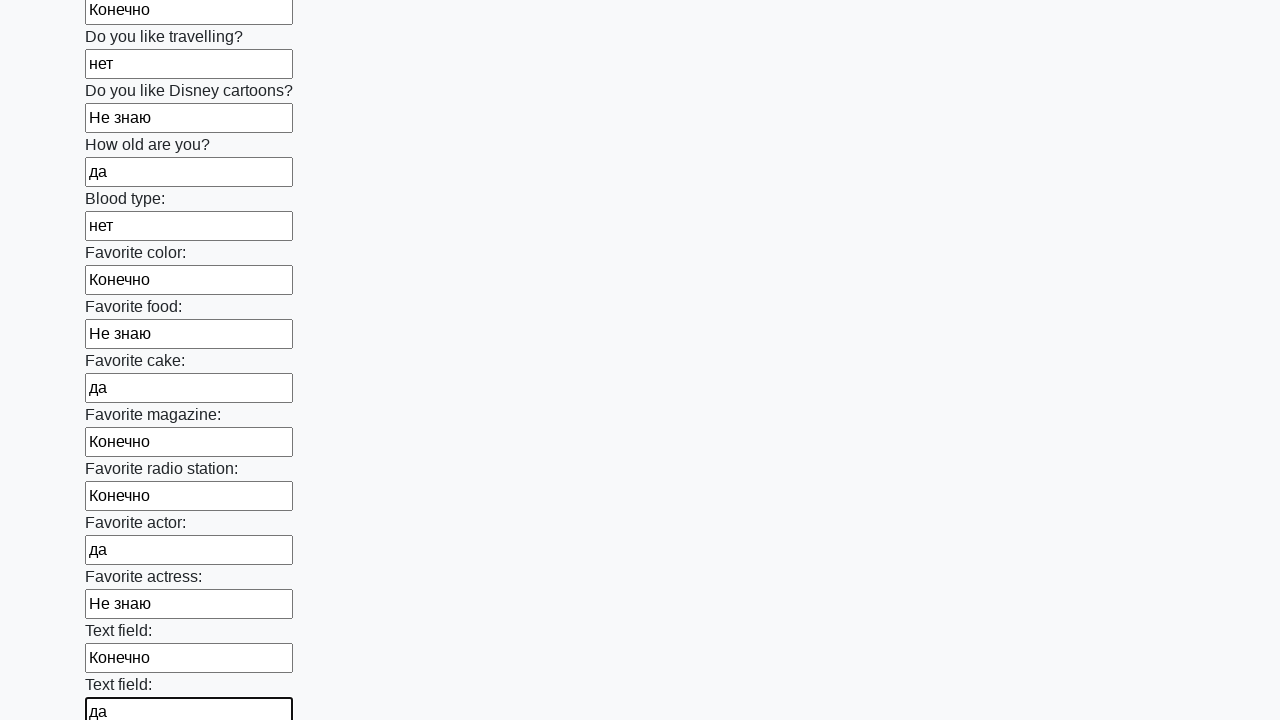

Filled an input field with a random value from the predefined list on input >> nth=28
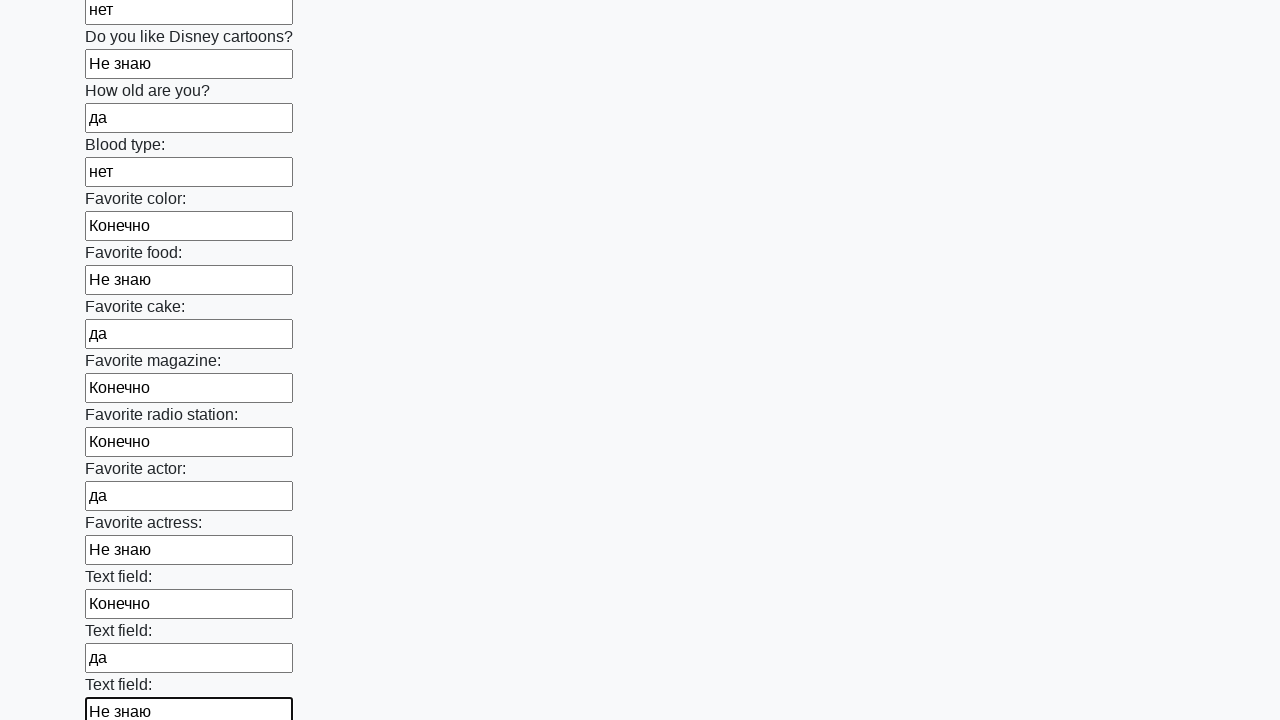

Filled an input field with a random value from the predefined list on input >> nth=29
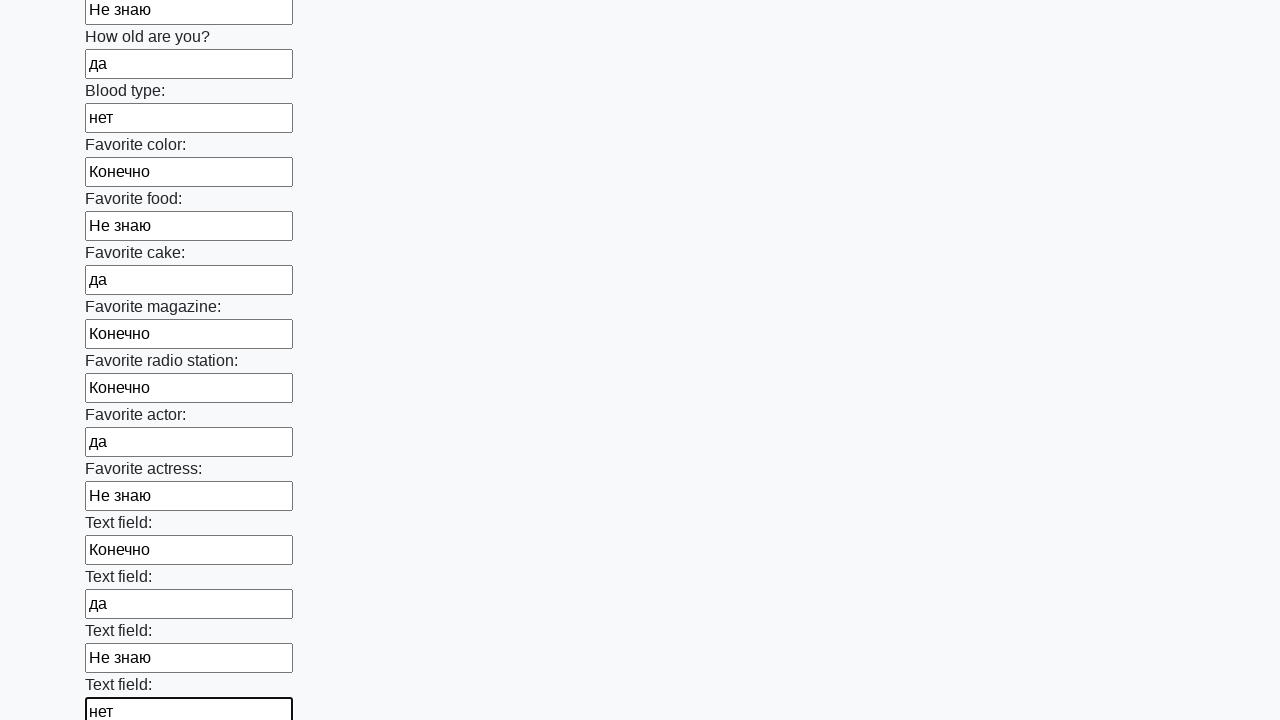

Filled an input field with a random value from the predefined list on input >> nth=30
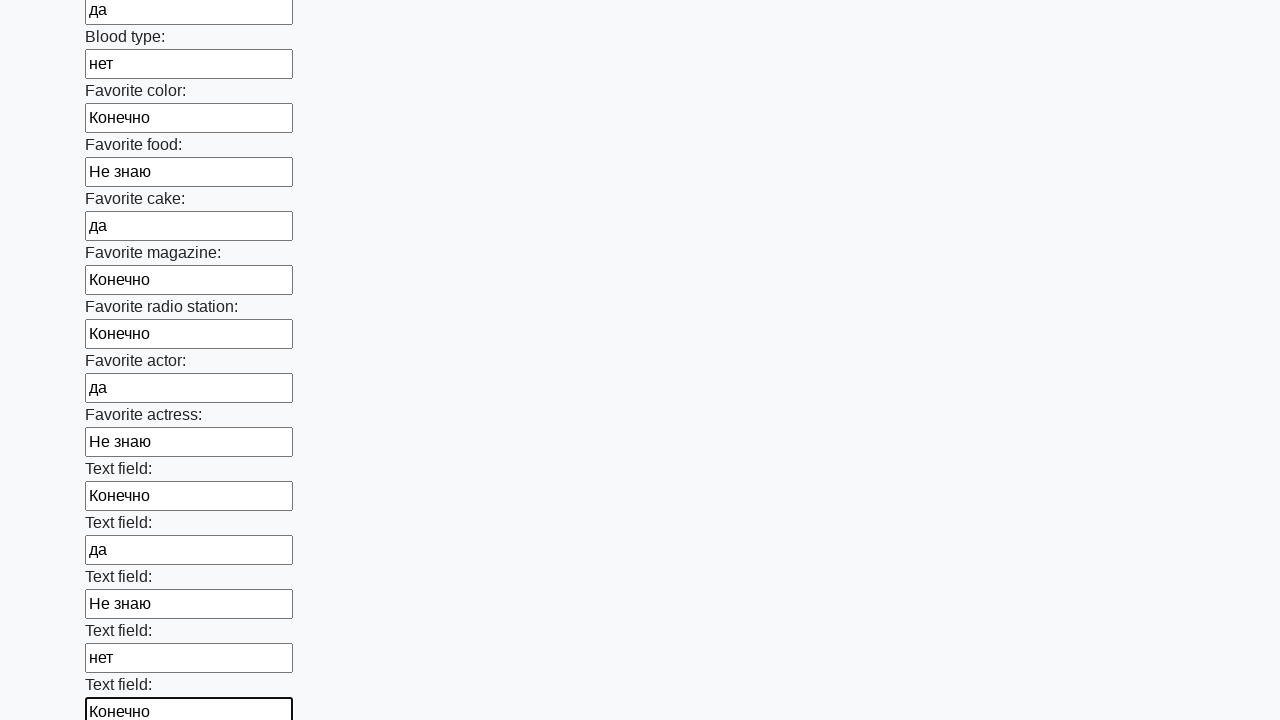

Filled an input field with a random value from the predefined list on input >> nth=31
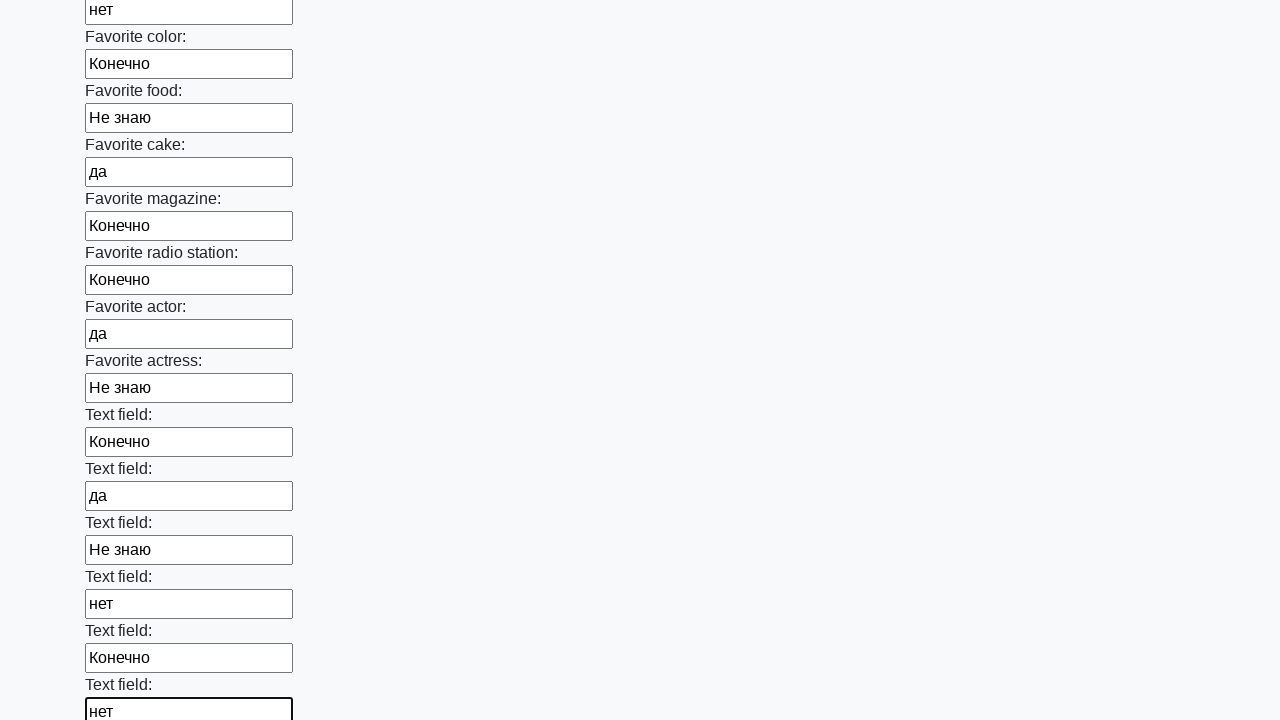

Filled an input field with a random value from the predefined list on input >> nth=32
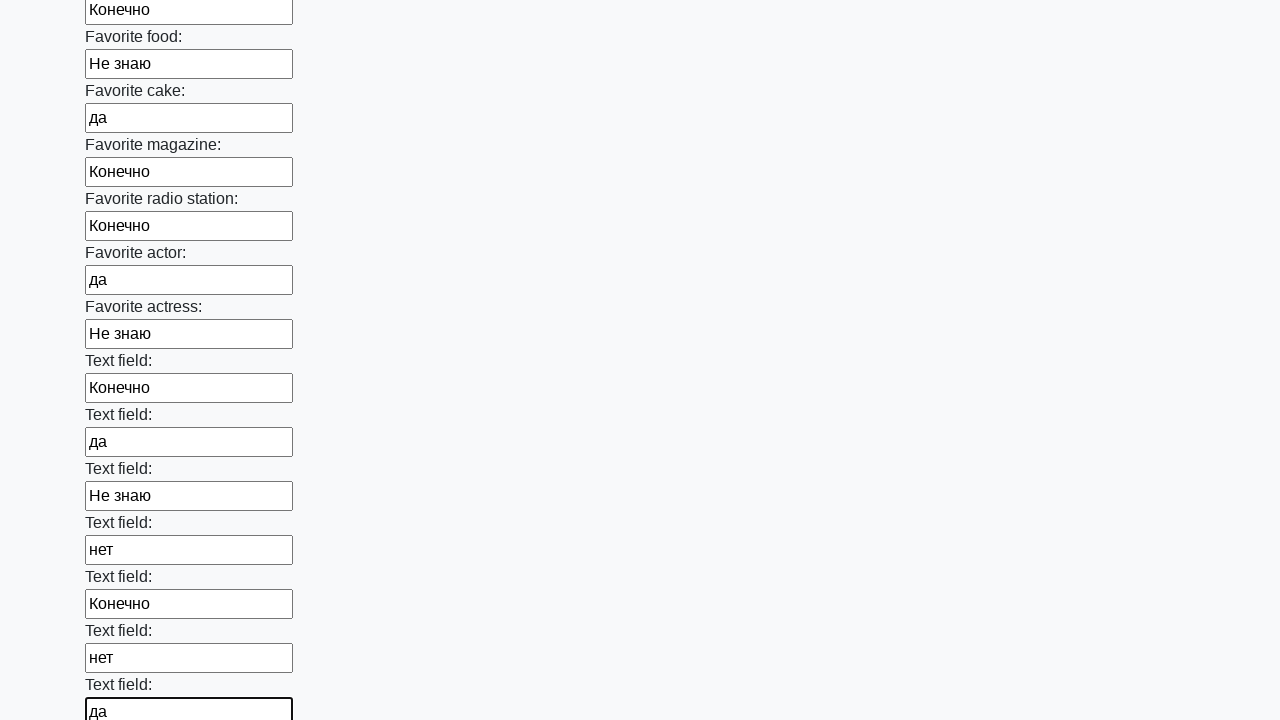

Filled an input field with a random value from the predefined list on input >> nth=33
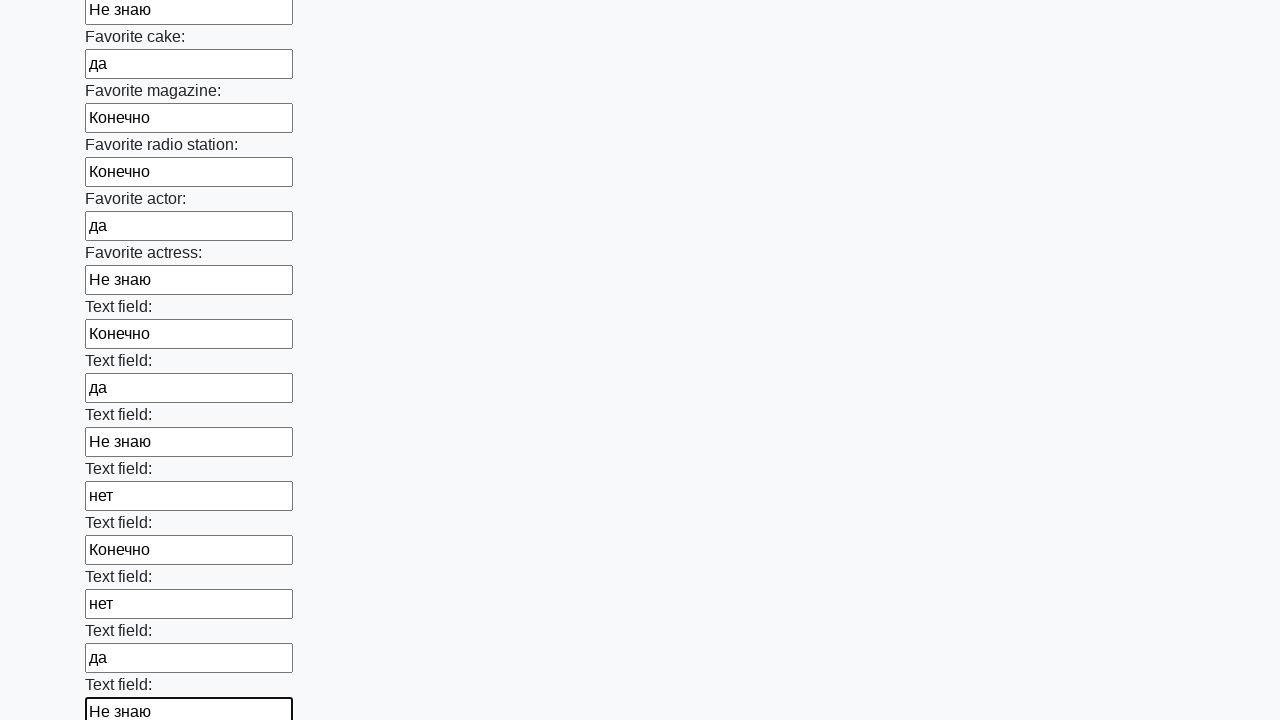

Filled an input field with a random value from the predefined list on input >> nth=34
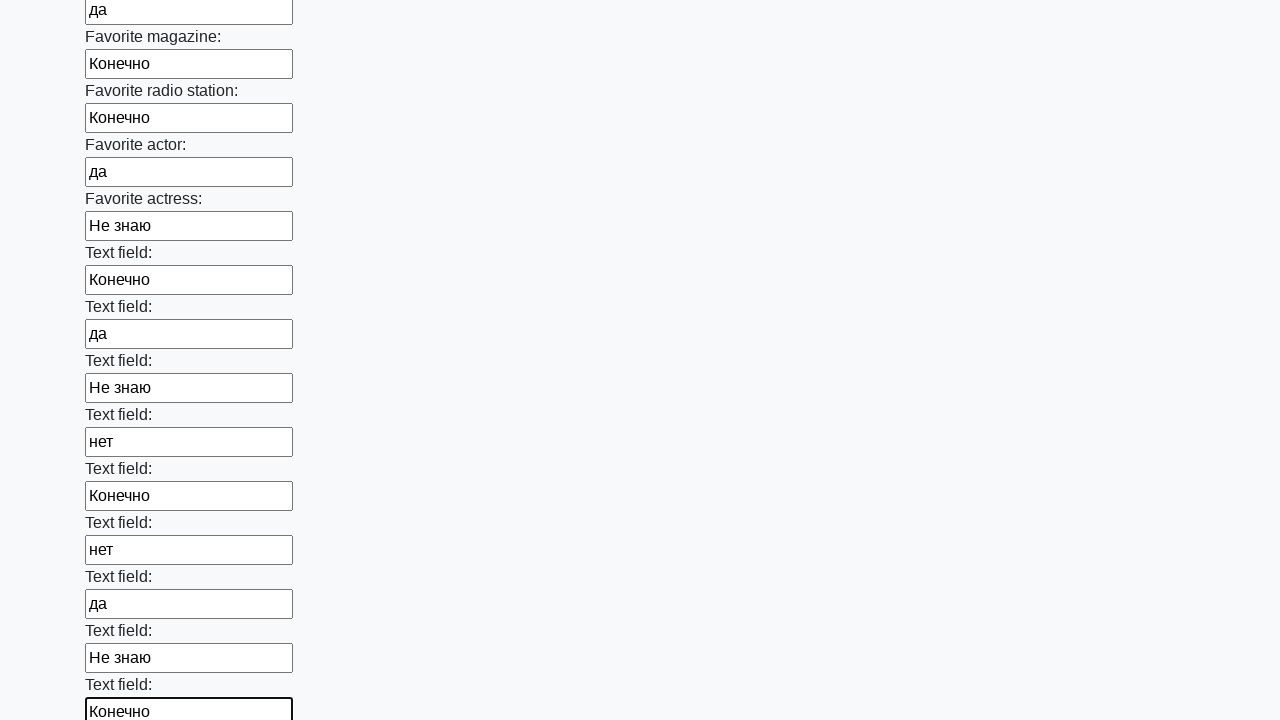

Filled an input field with a random value from the predefined list on input >> nth=35
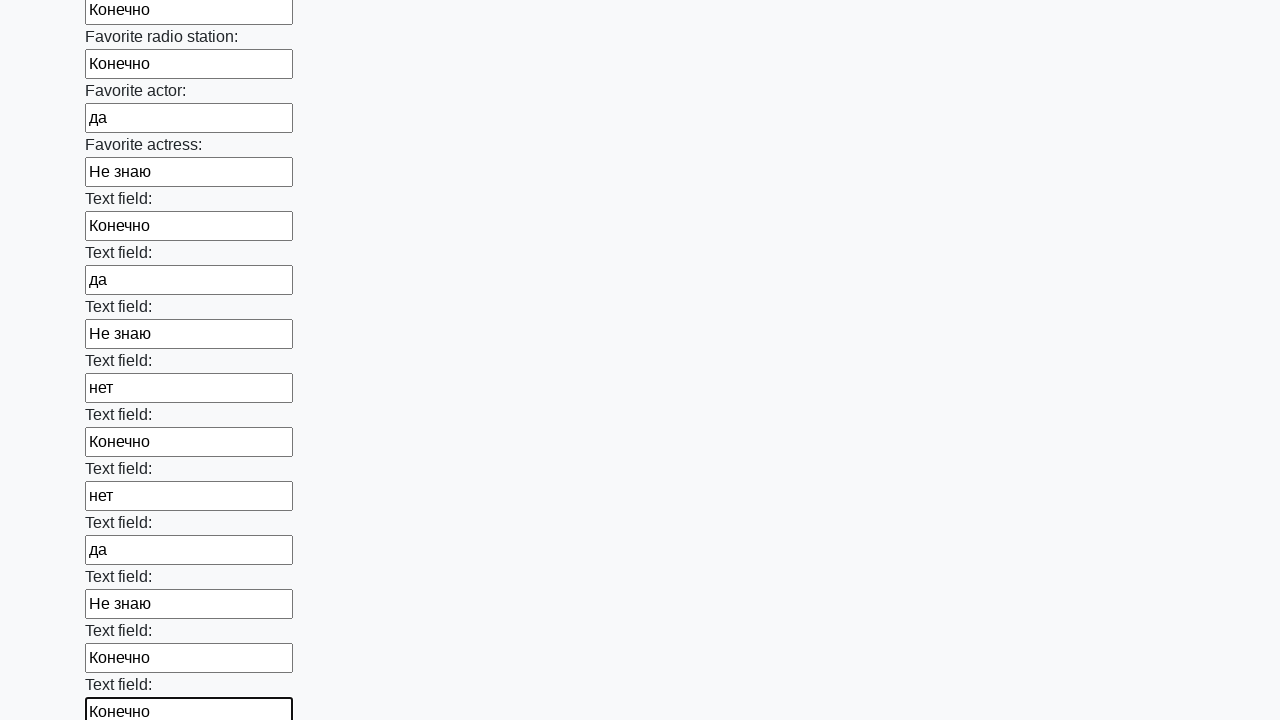

Filled an input field with a random value from the predefined list on input >> nth=36
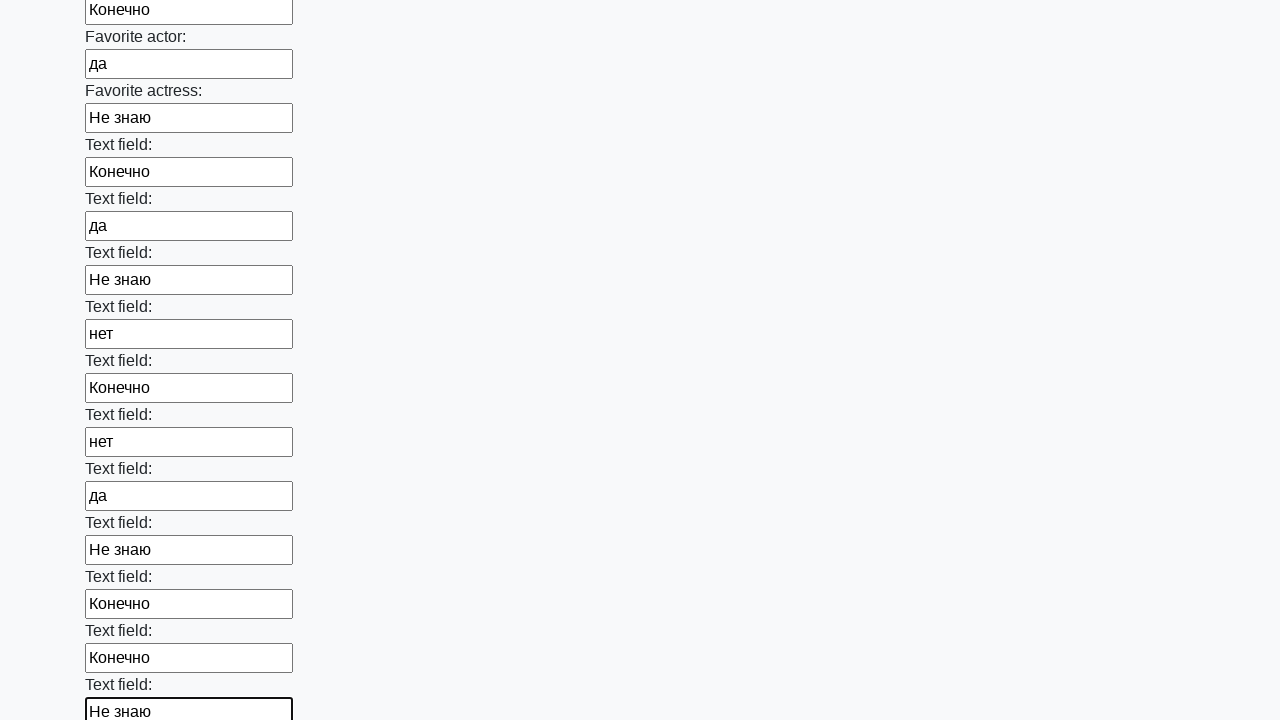

Filled an input field with a random value from the predefined list on input >> nth=37
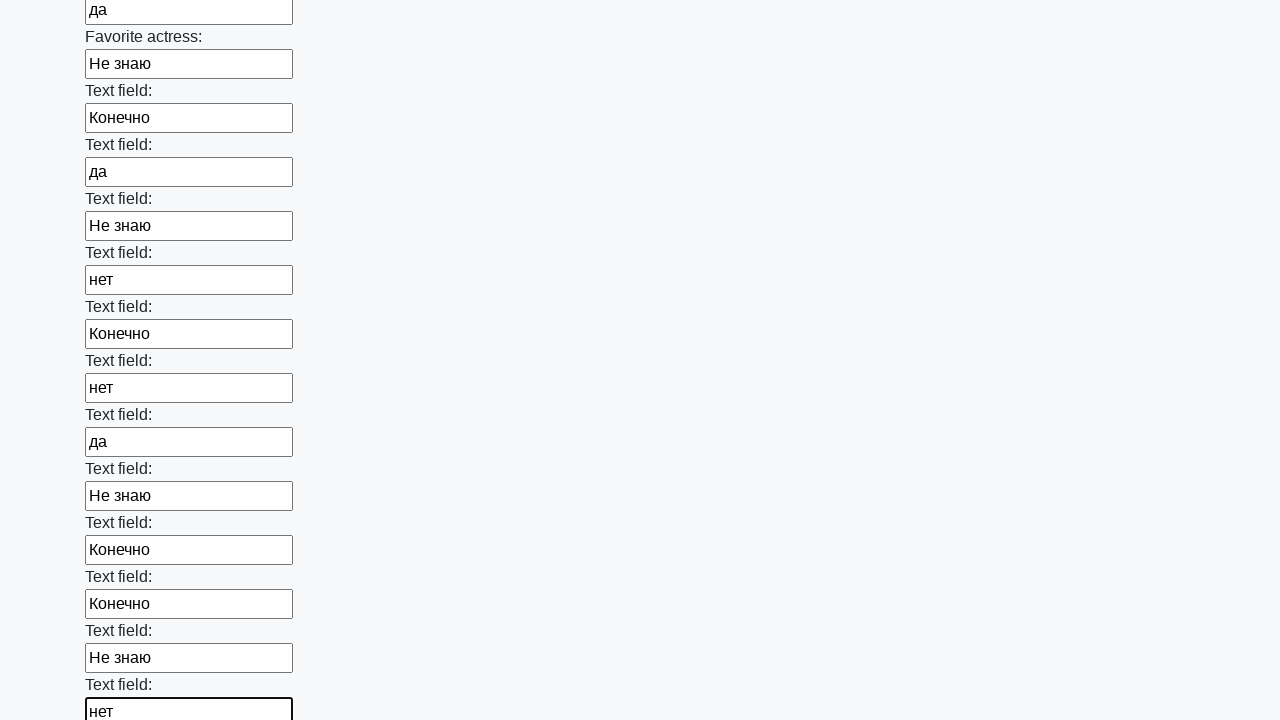

Filled an input field with a random value from the predefined list on input >> nth=38
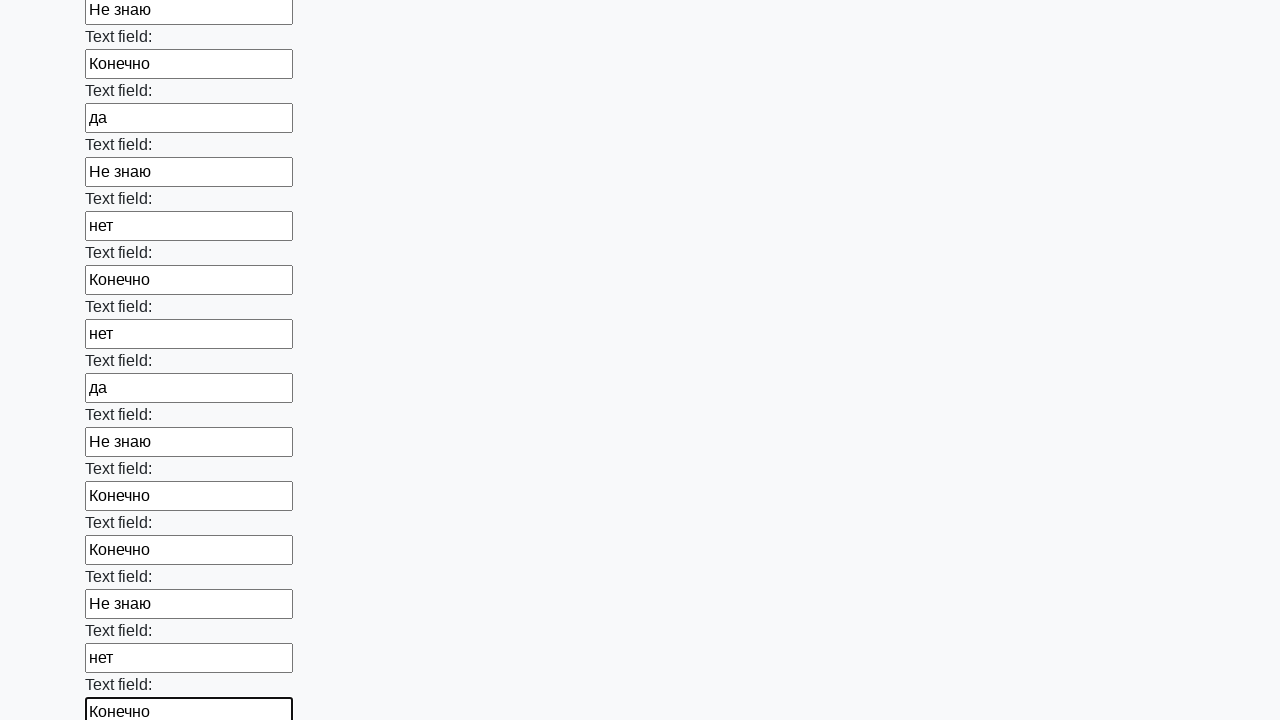

Filled an input field with a random value from the predefined list on input >> nth=39
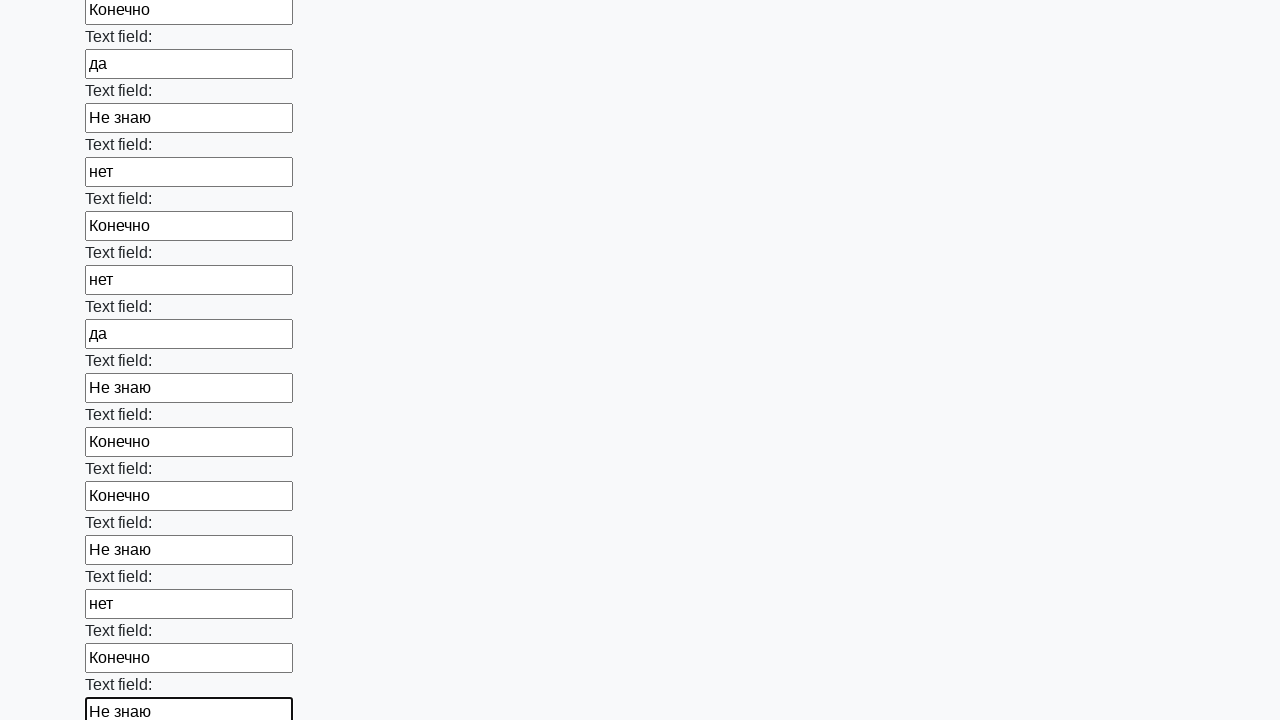

Filled an input field with a random value from the predefined list on input >> nth=40
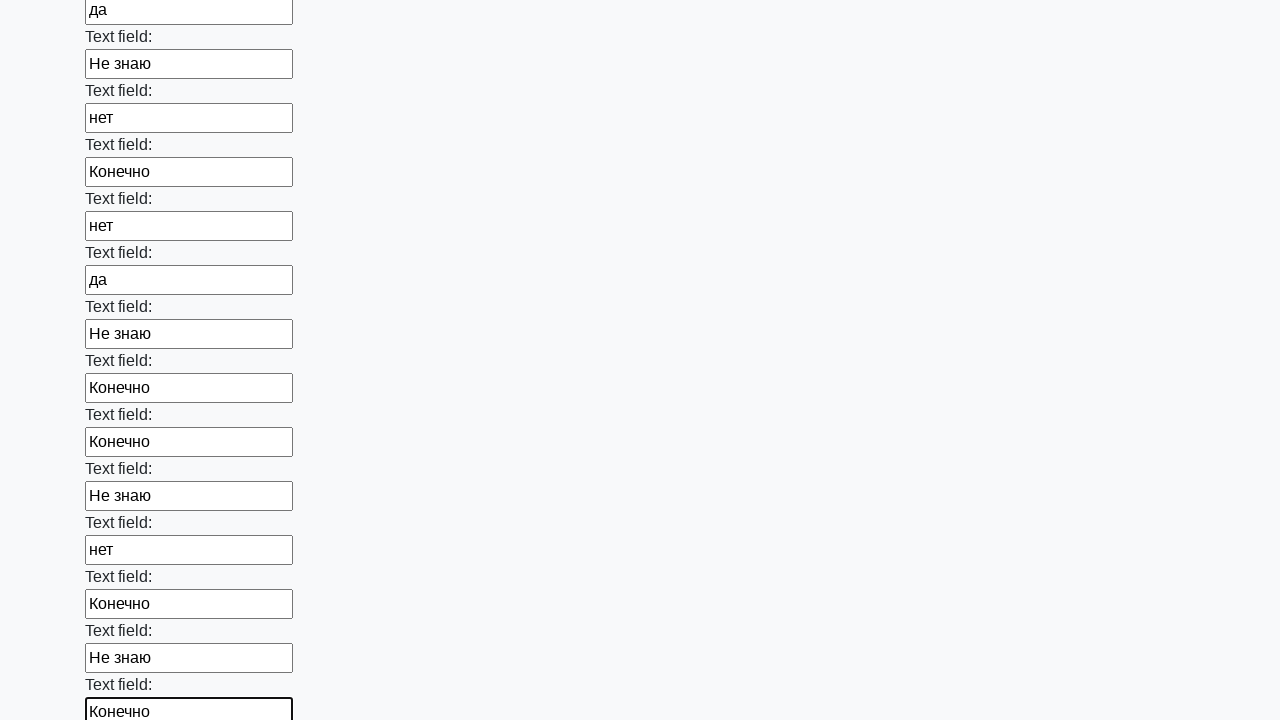

Filled an input field with a random value from the predefined list on input >> nth=41
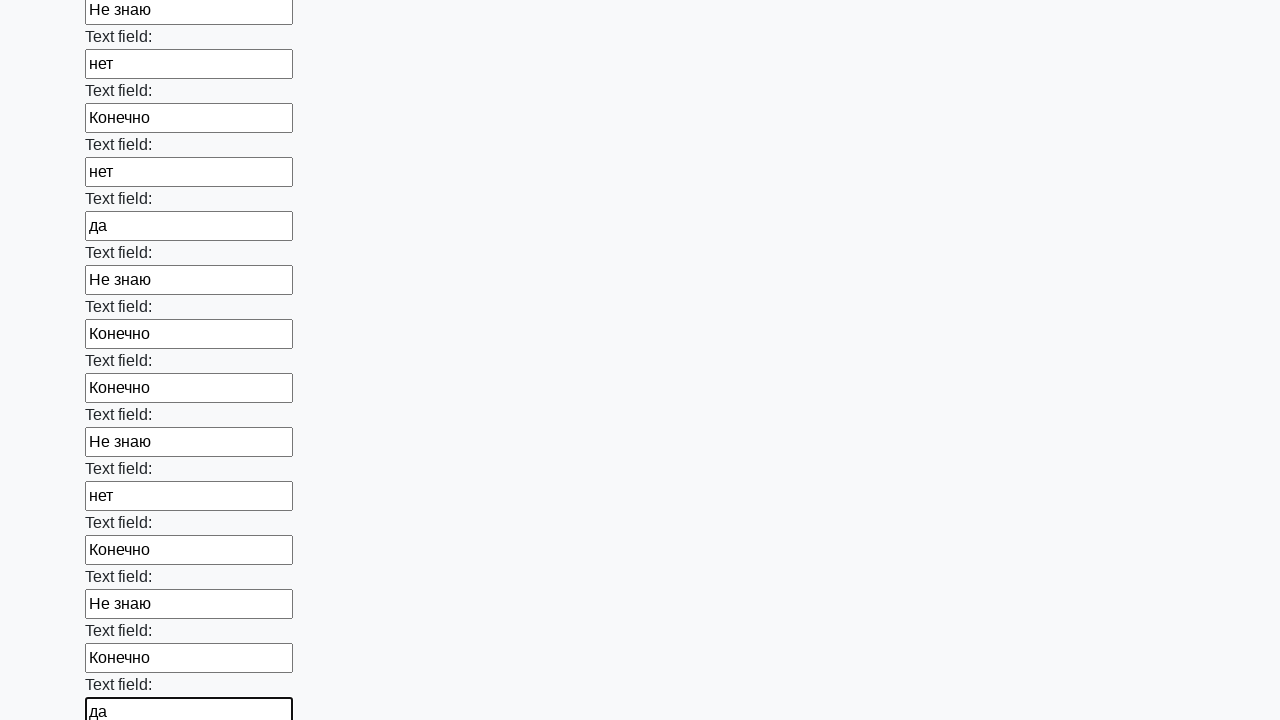

Filled an input field with a random value from the predefined list on input >> nth=42
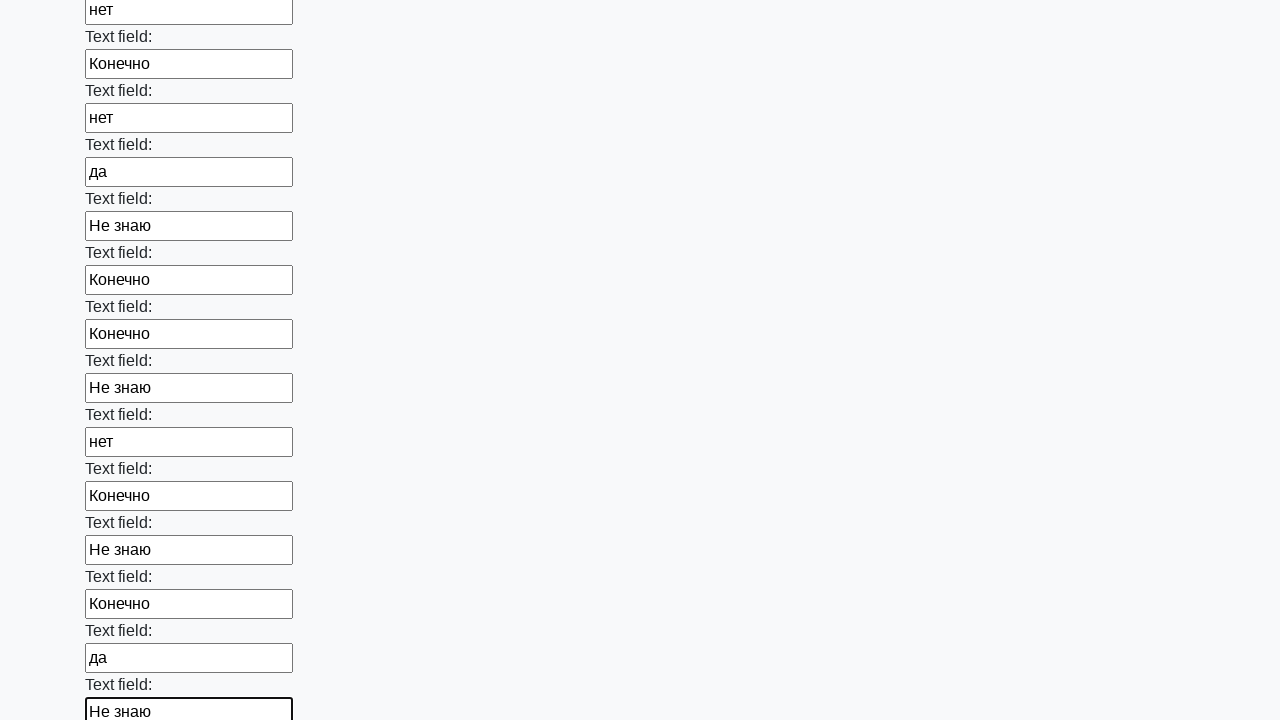

Filled an input field with a random value from the predefined list on input >> nth=43
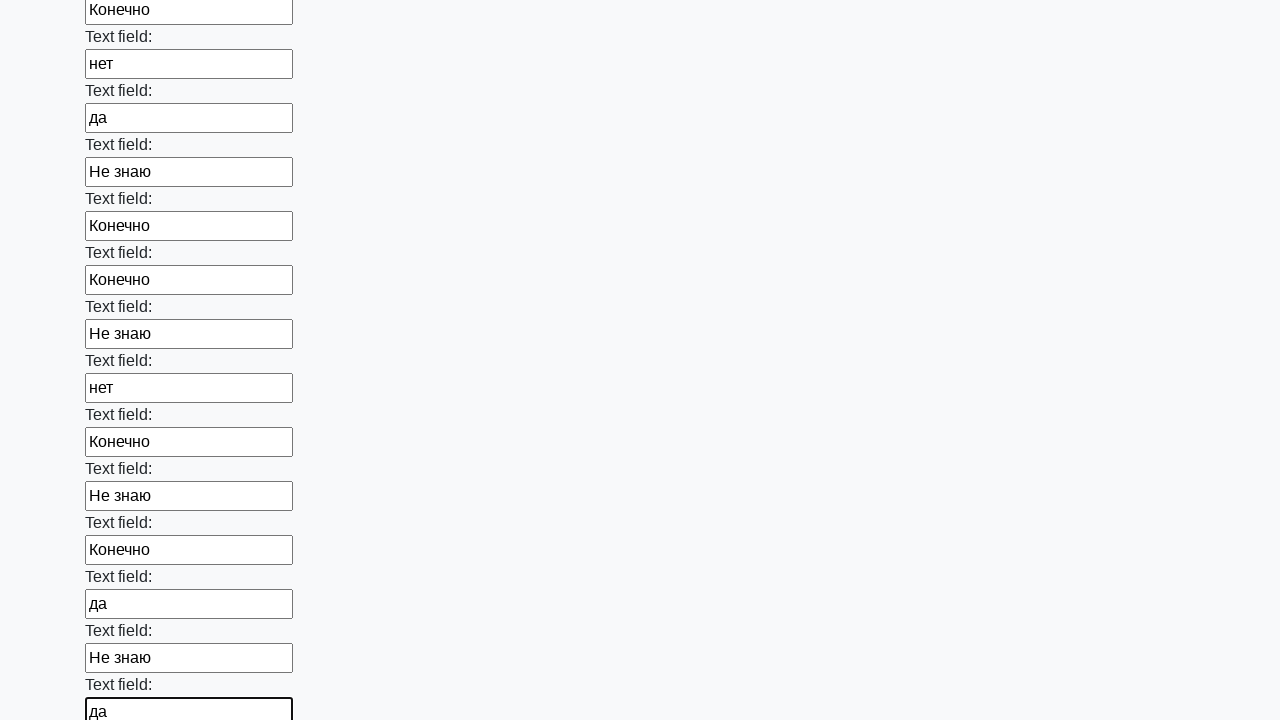

Filled an input field with a random value from the predefined list on input >> nth=44
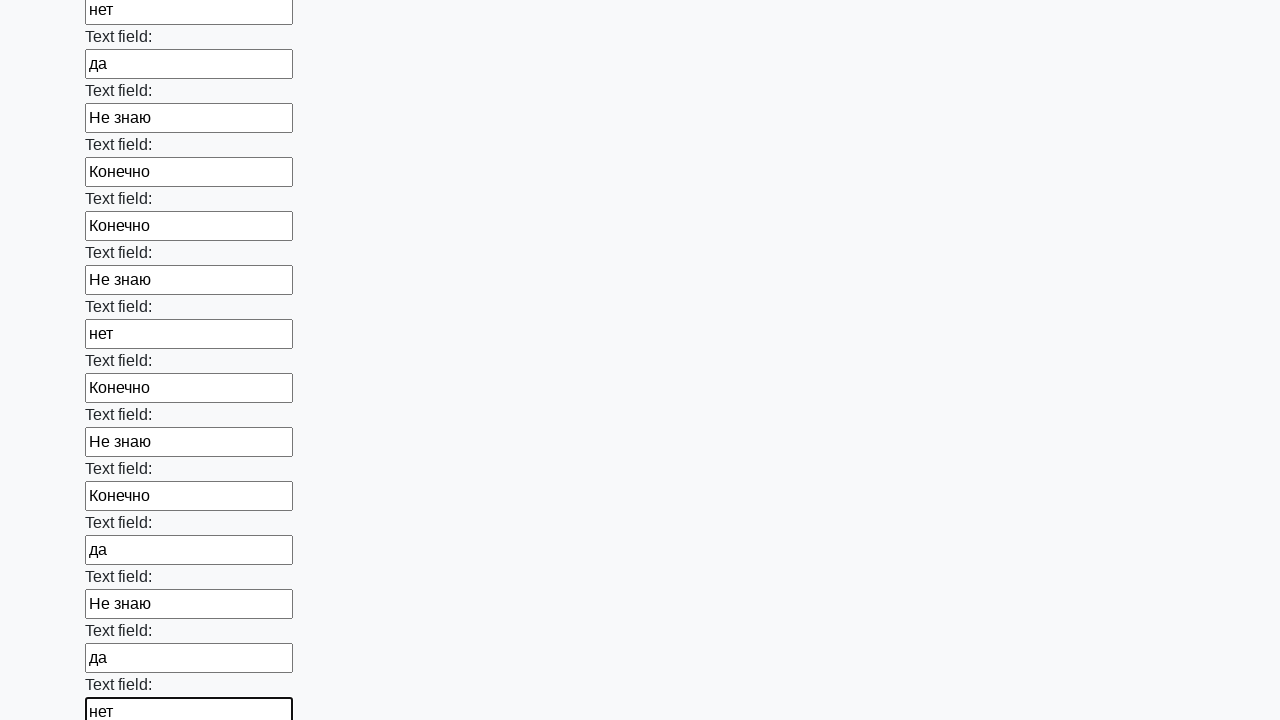

Filled an input field with a random value from the predefined list on input >> nth=45
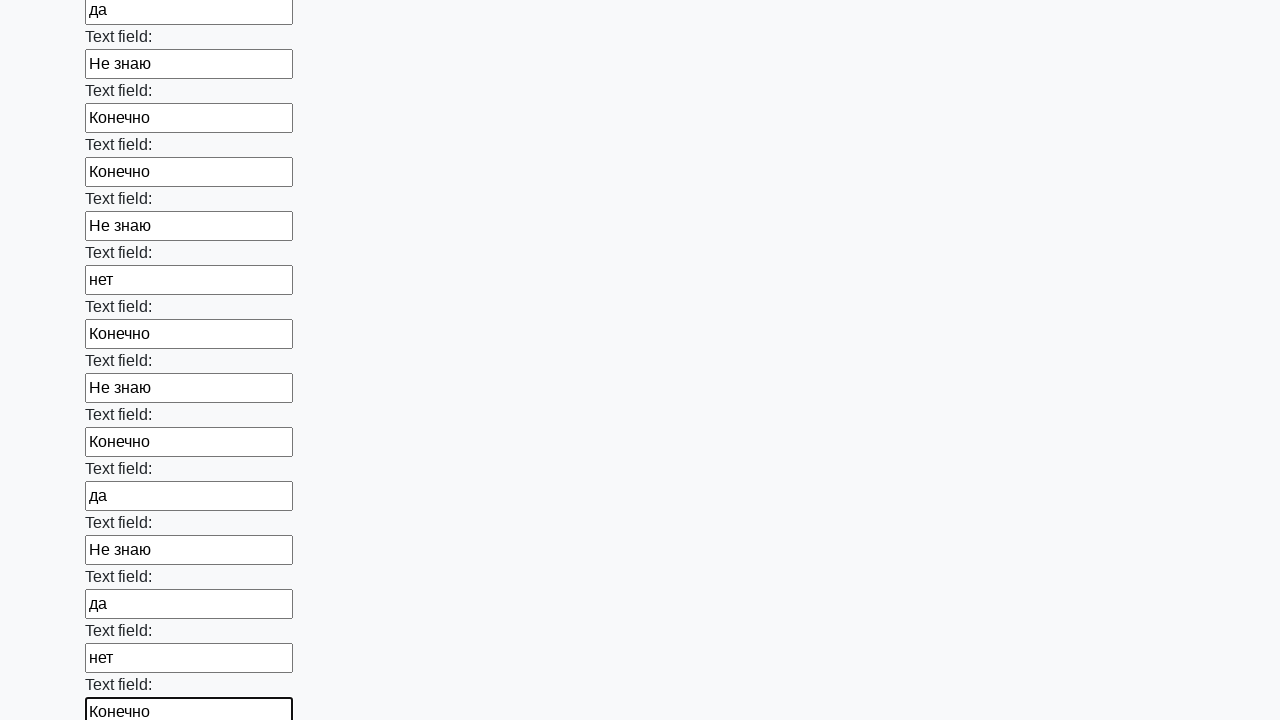

Filled an input field with a random value from the predefined list on input >> nth=46
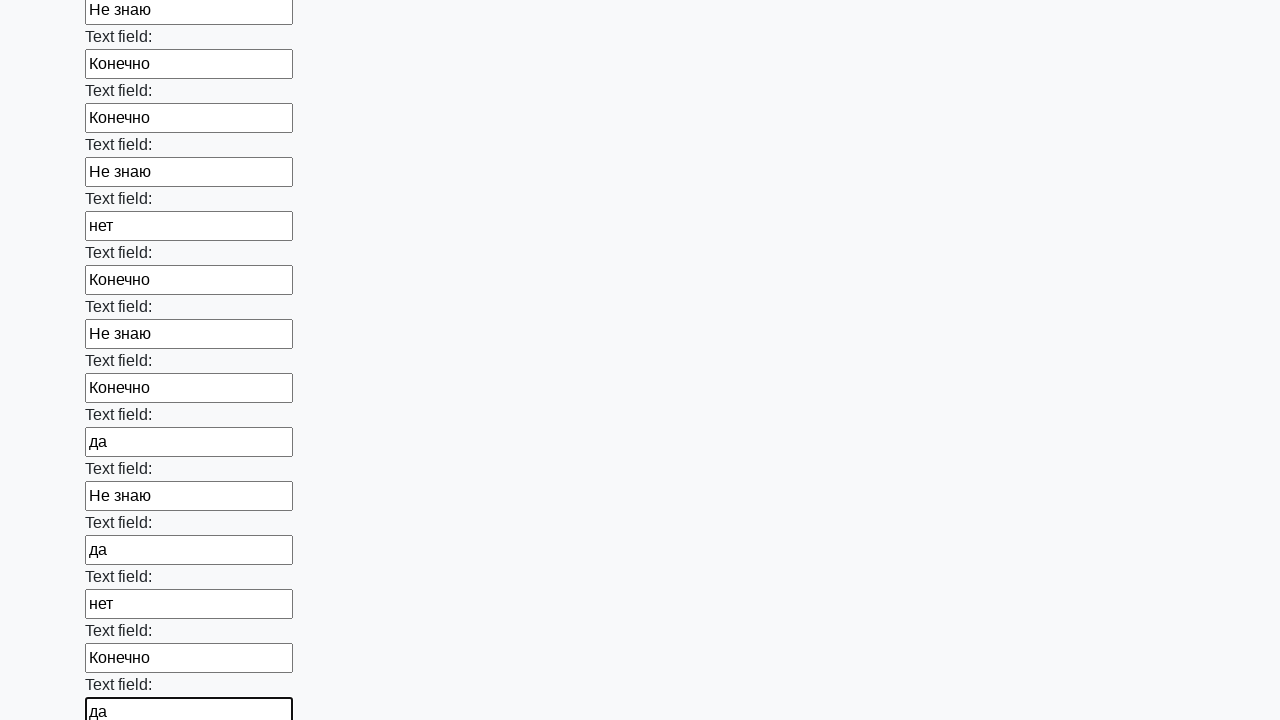

Filled an input field with a random value from the predefined list on input >> nth=47
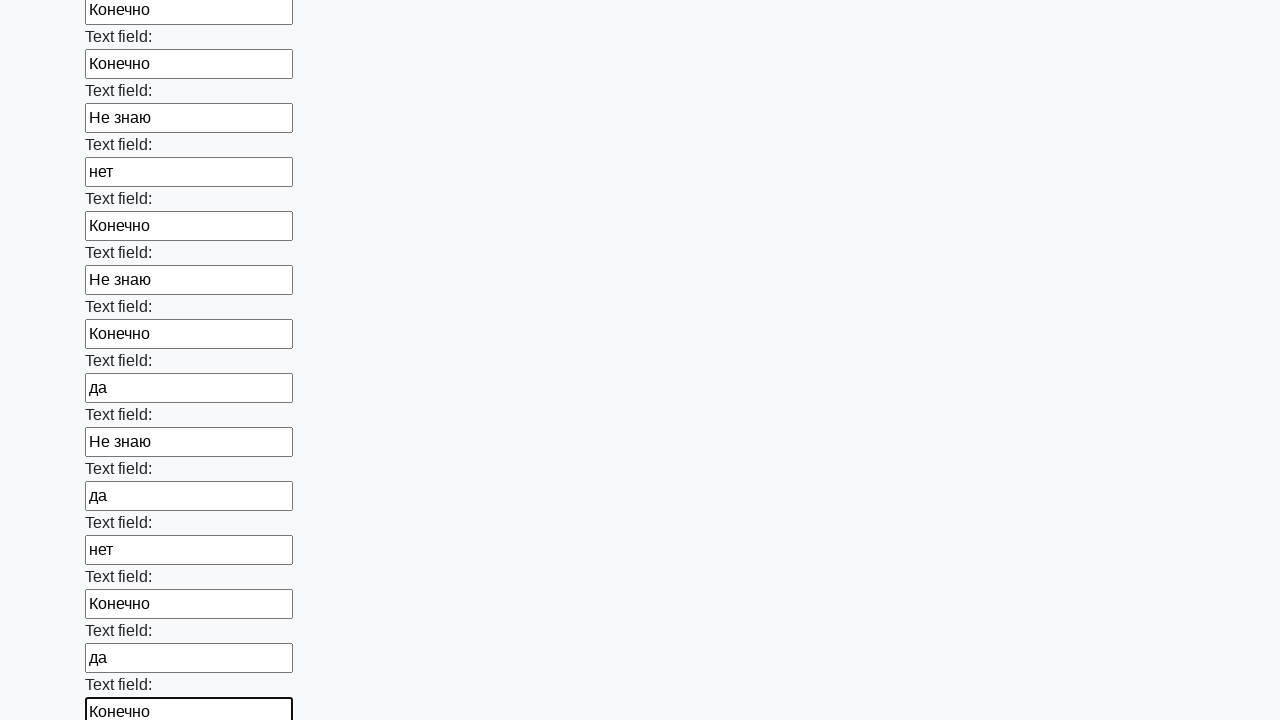

Filled an input field with a random value from the predefined list on input >> nth=48
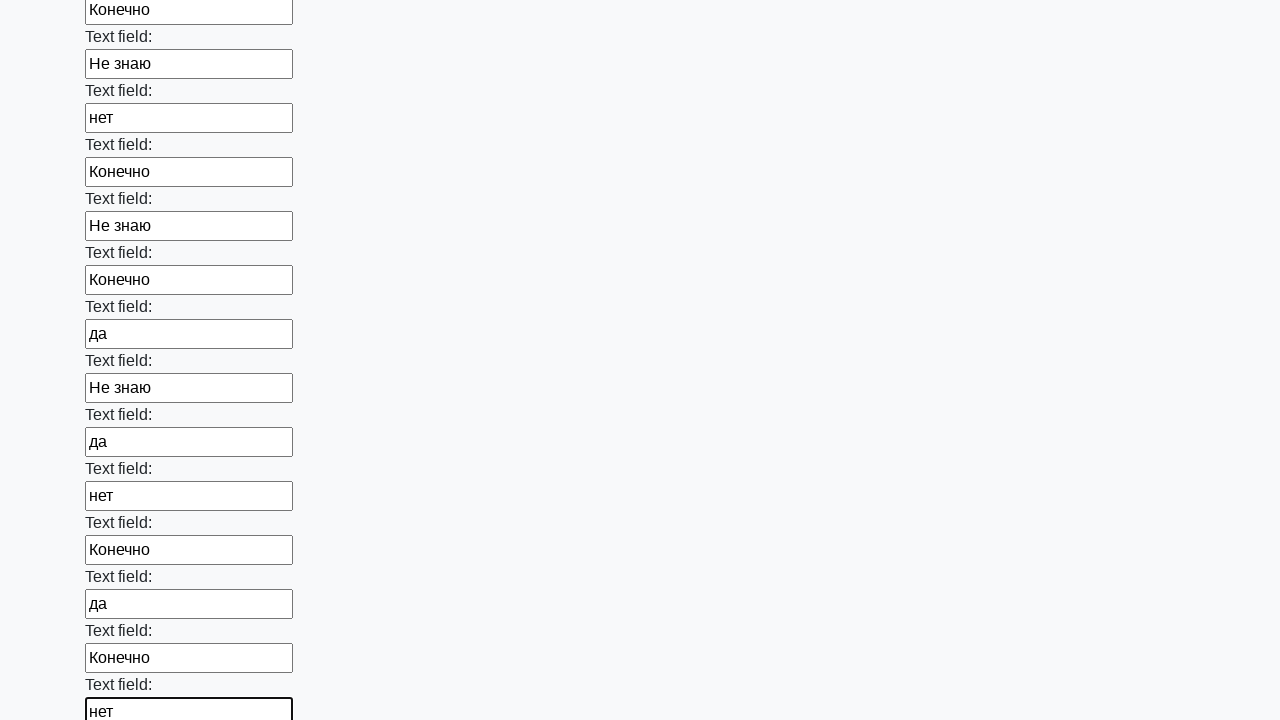

Filled an input field with a random value from the predefined list on input >> nth=49
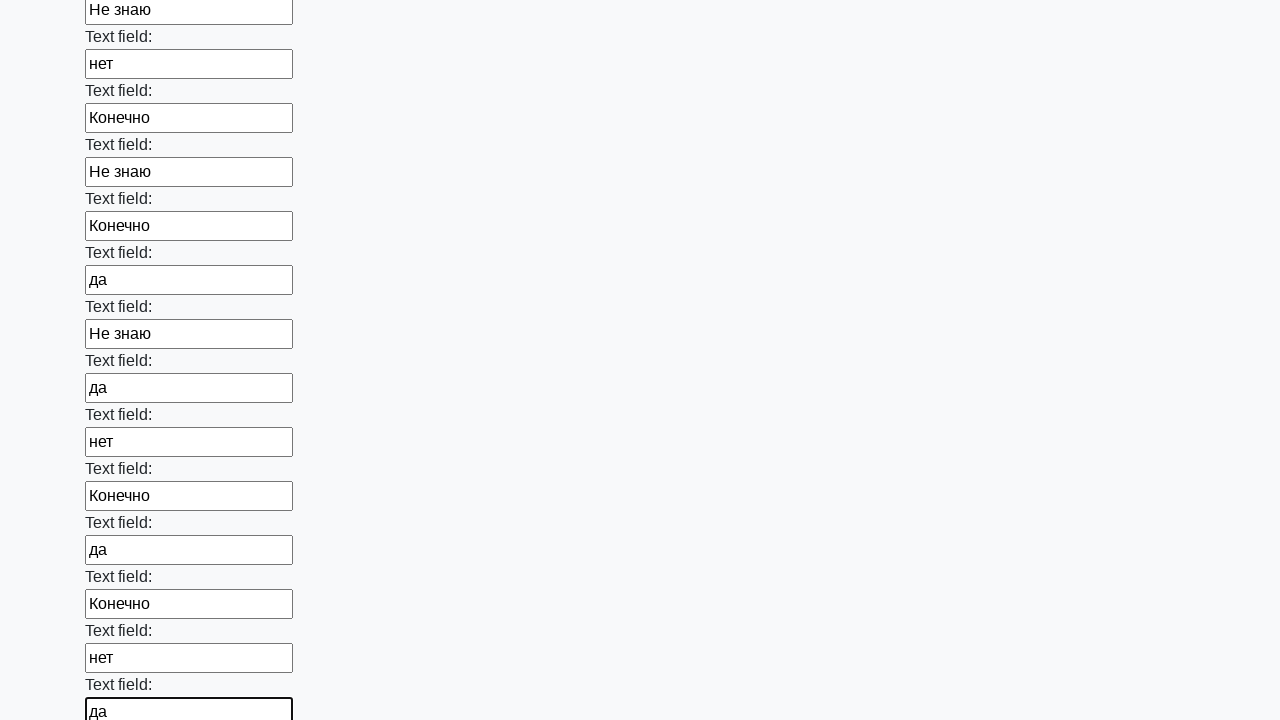

Filled an input field with a random value from the predefined list on input >> nth=50
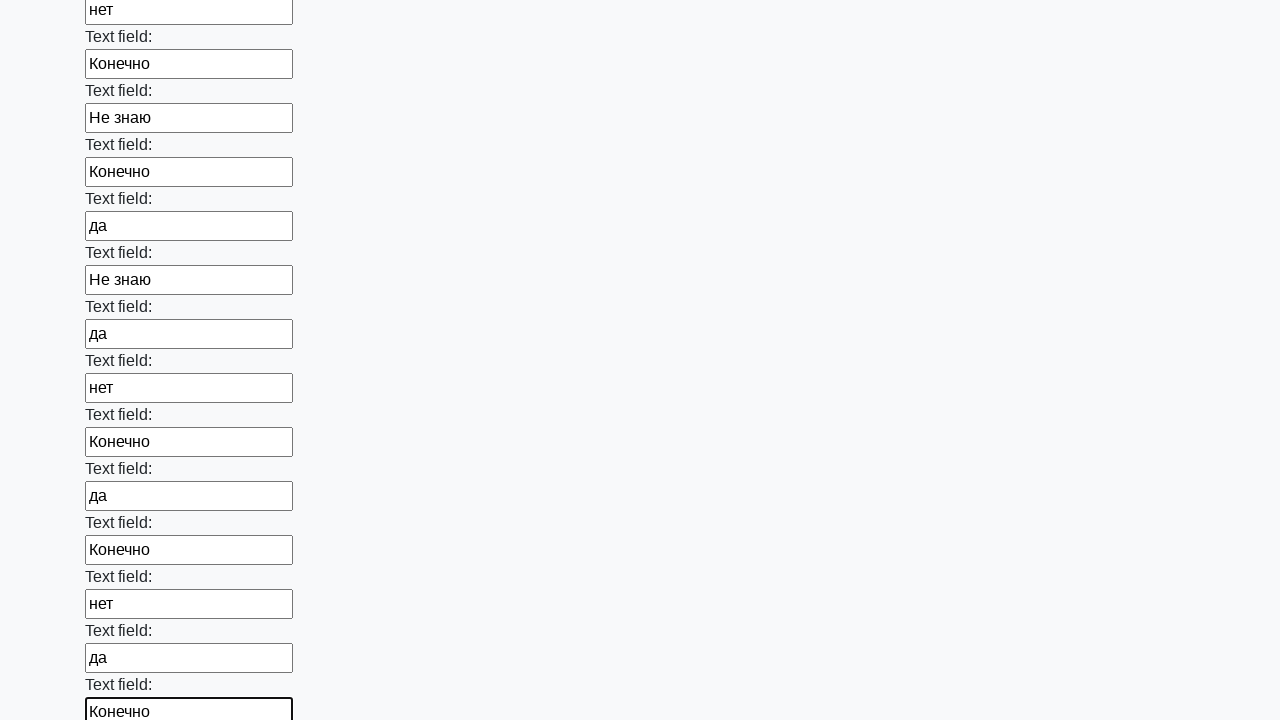

Filled an input field with a random value from the predefined list on input >> nth=51
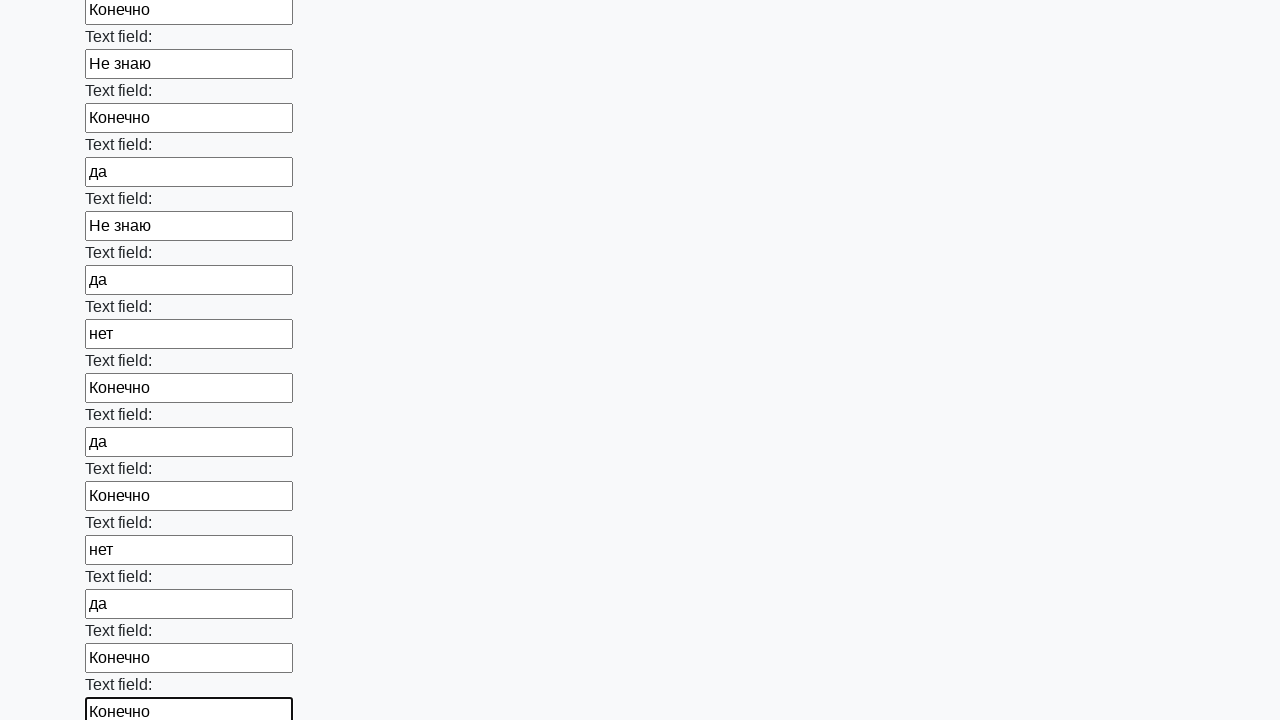

Filled an input field with a random value from the predefined list on input >> nth=52
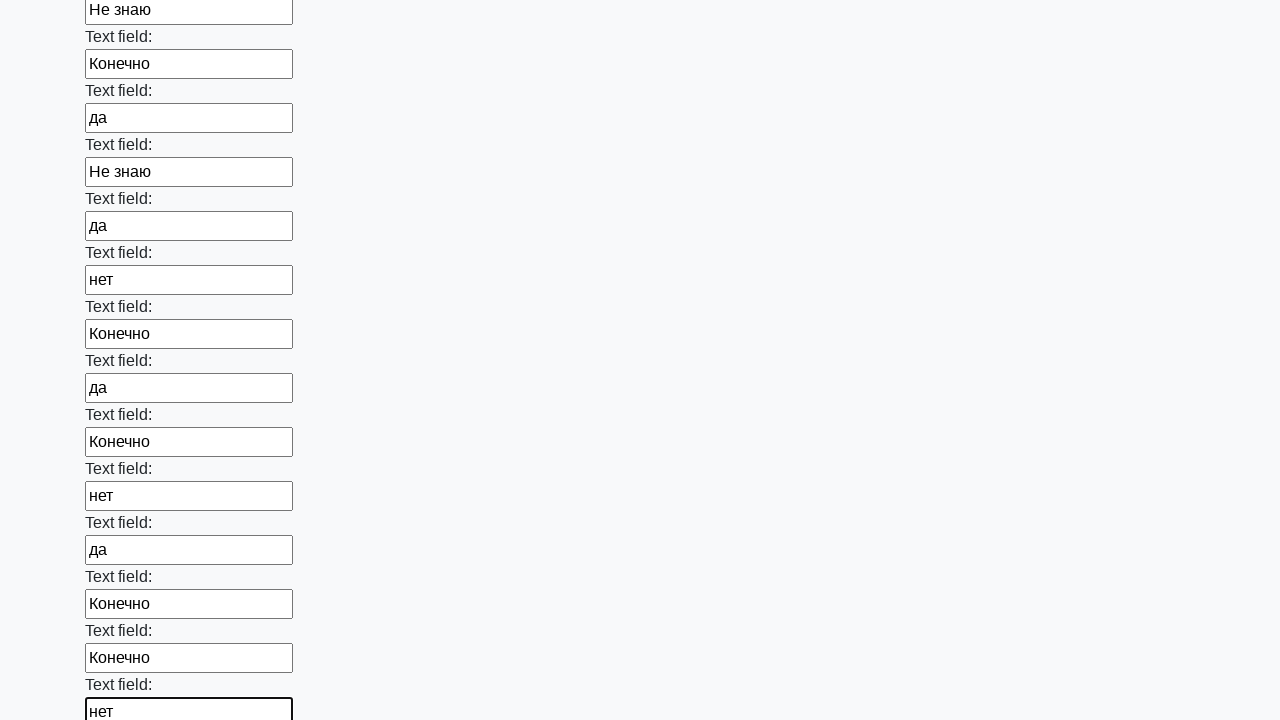

Filled an input field with a random value from the predefined list on input >> nth=53
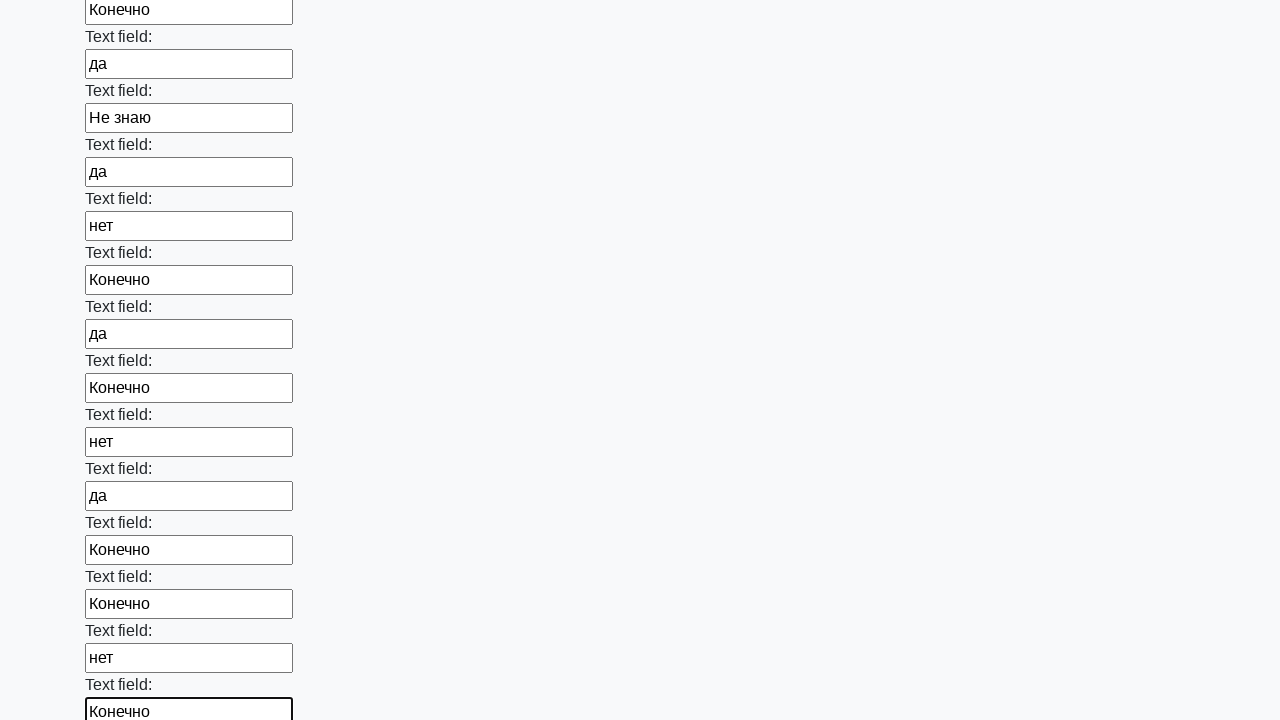

Filled an input field with a random value from the predefined list on input >> nth=54
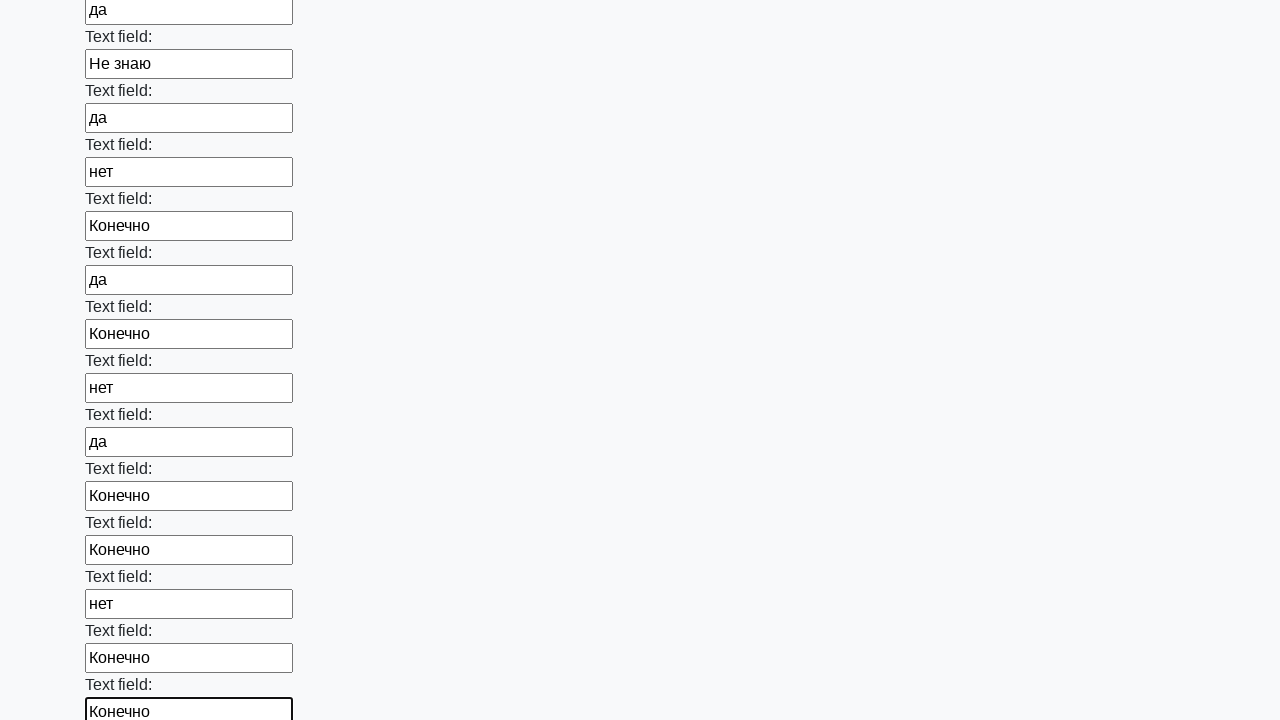

Filled an input field with a random value from the predefined list on input >> nth=55
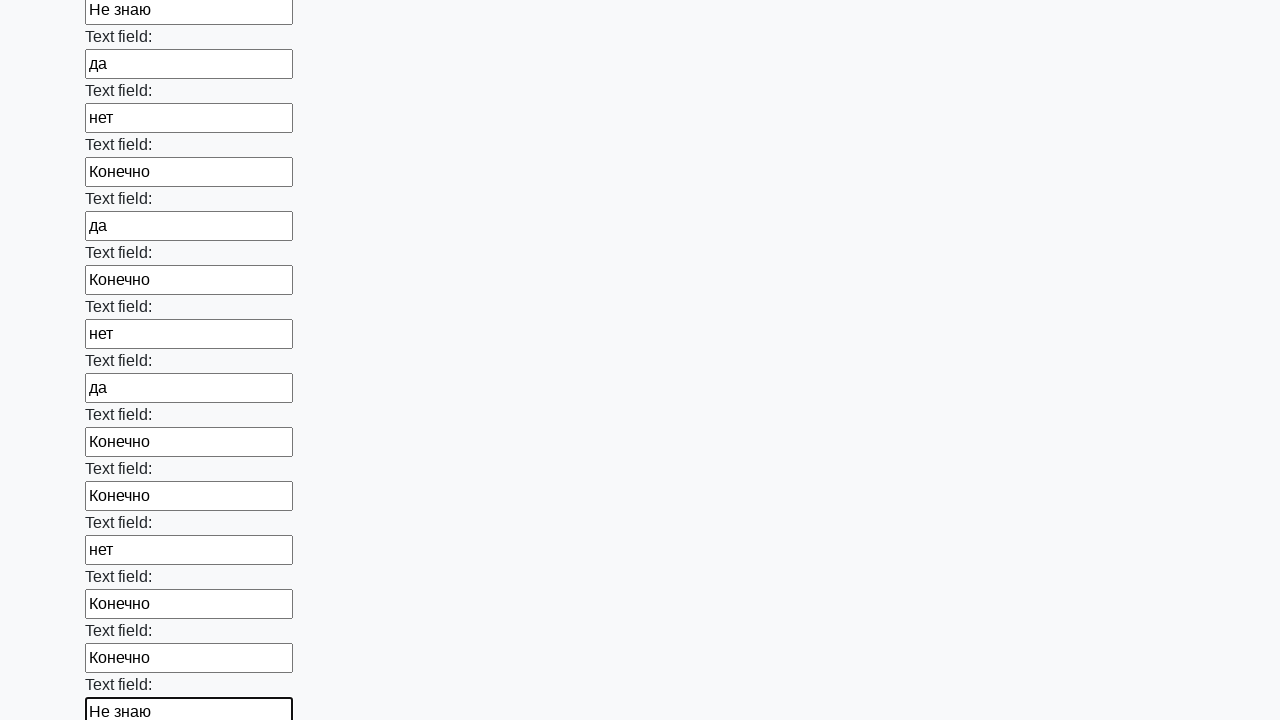

Filled an input field with a random value from the predefined list on input >> nth=56
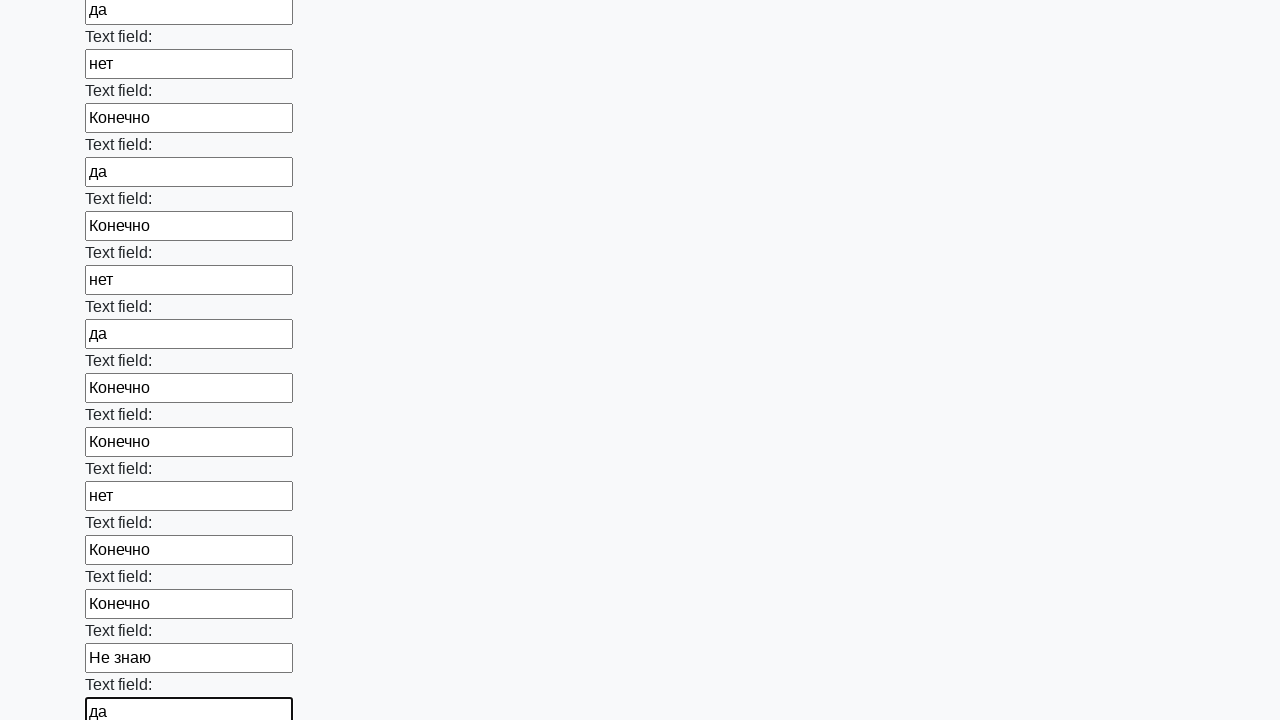

Filled an input field with a random value from the predefined list on input >> nth=57
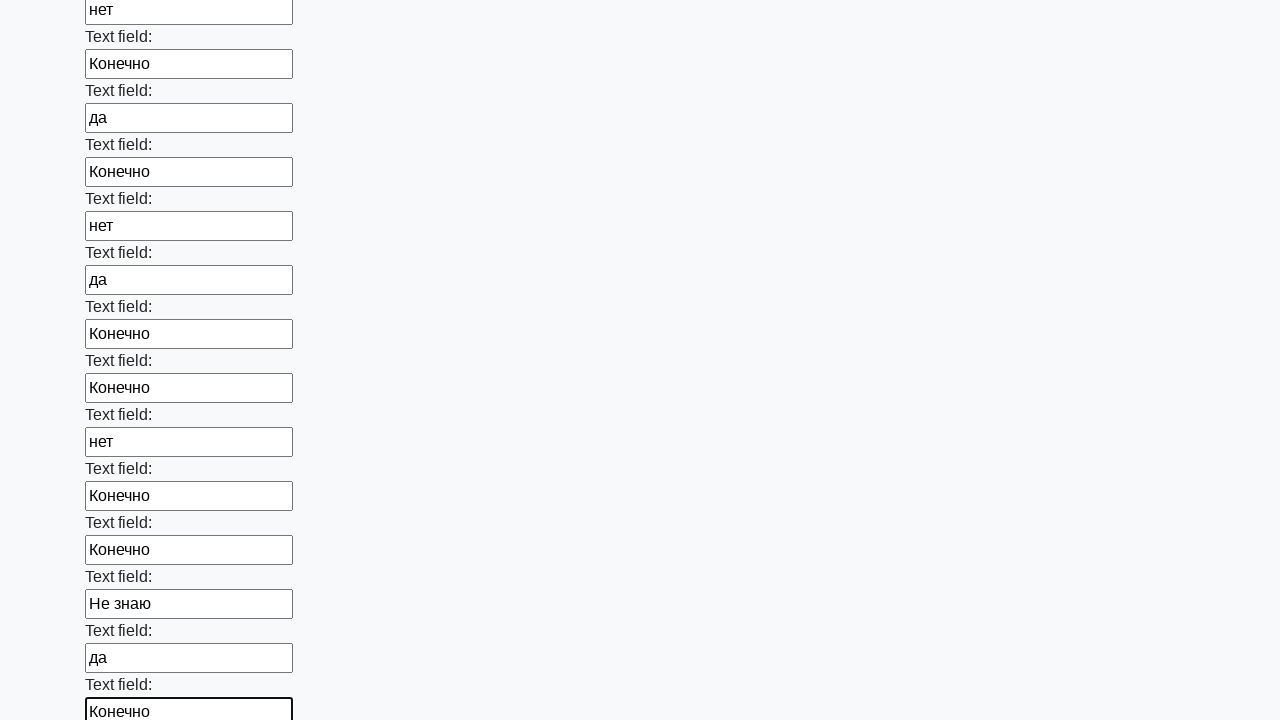

Filled an input field with a random value from the predefined list on input >> nth=58
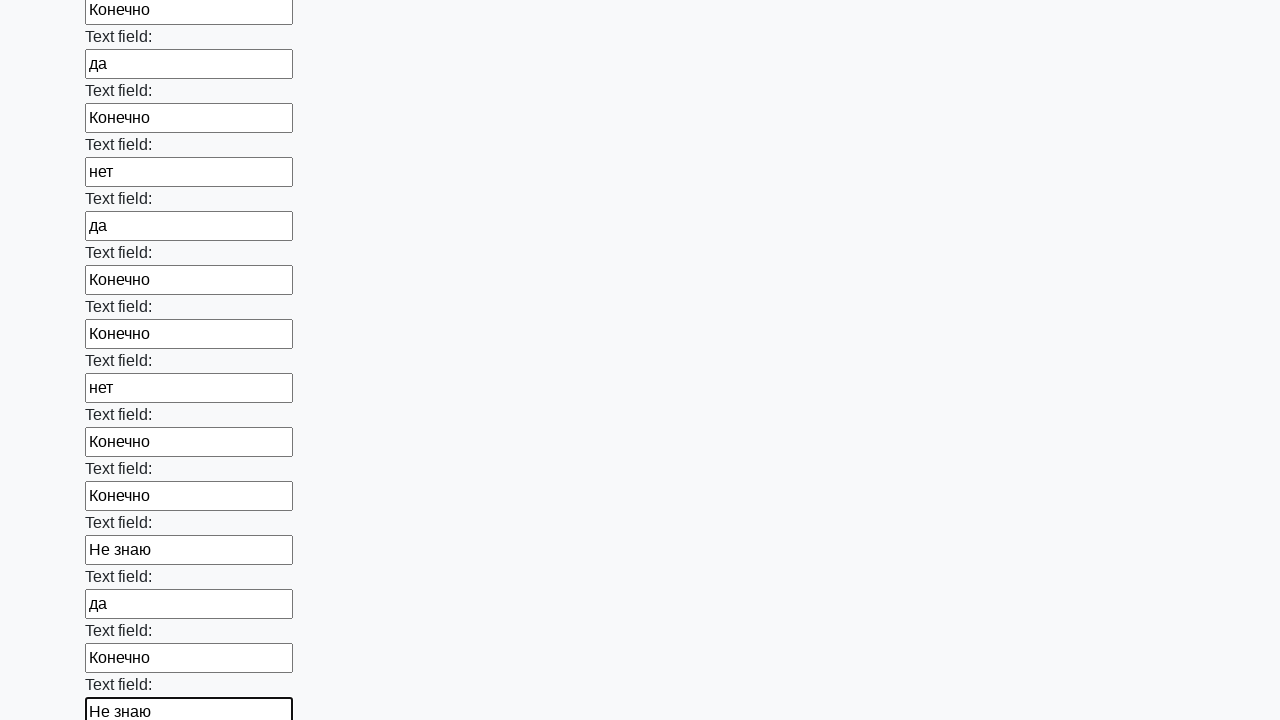

Filled an input field with a random value from the predefined list on input >> nth=59
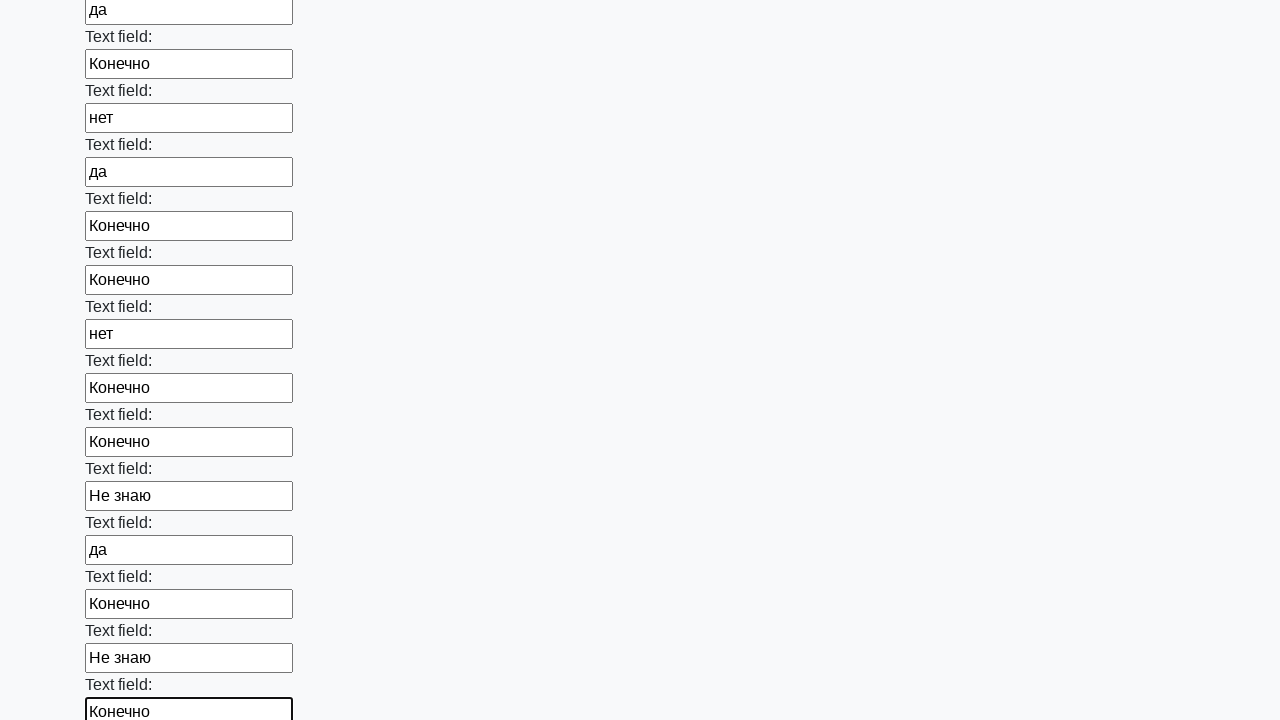

Filled an input field with a random value from the predefined list on input >> nth=60
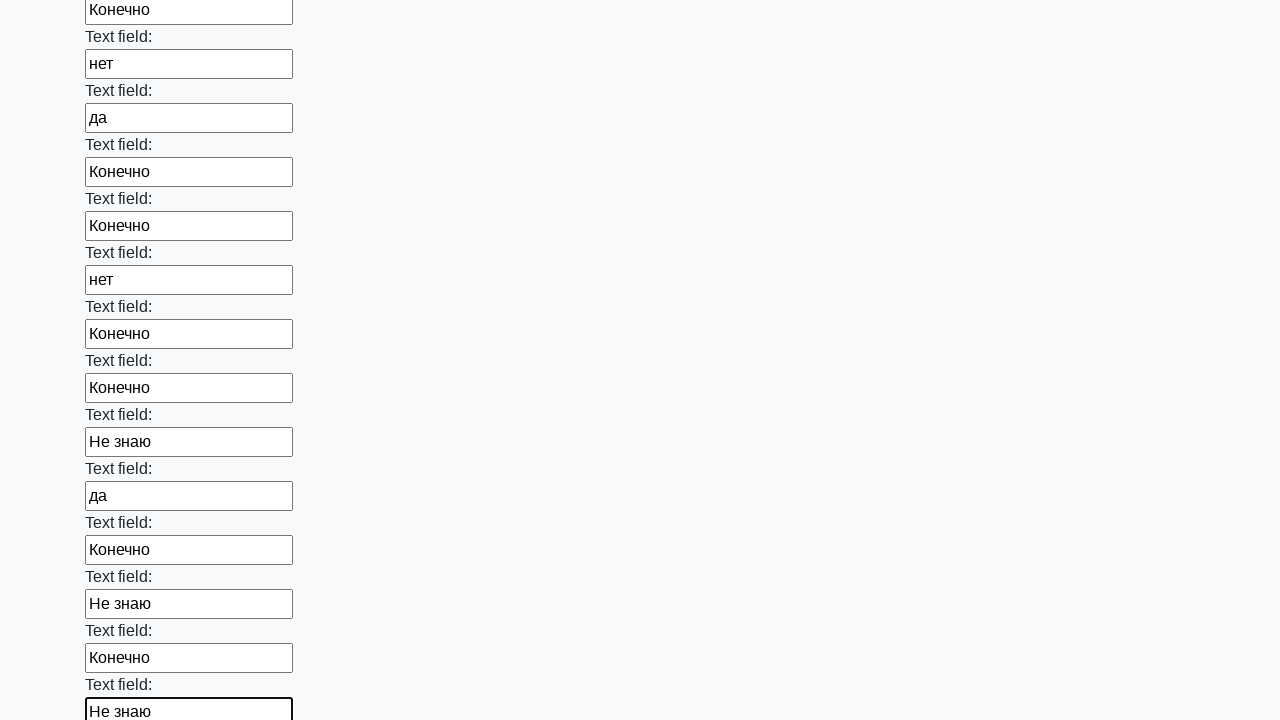

Filled an input field with a random value from the predefined list on input >> nth=61
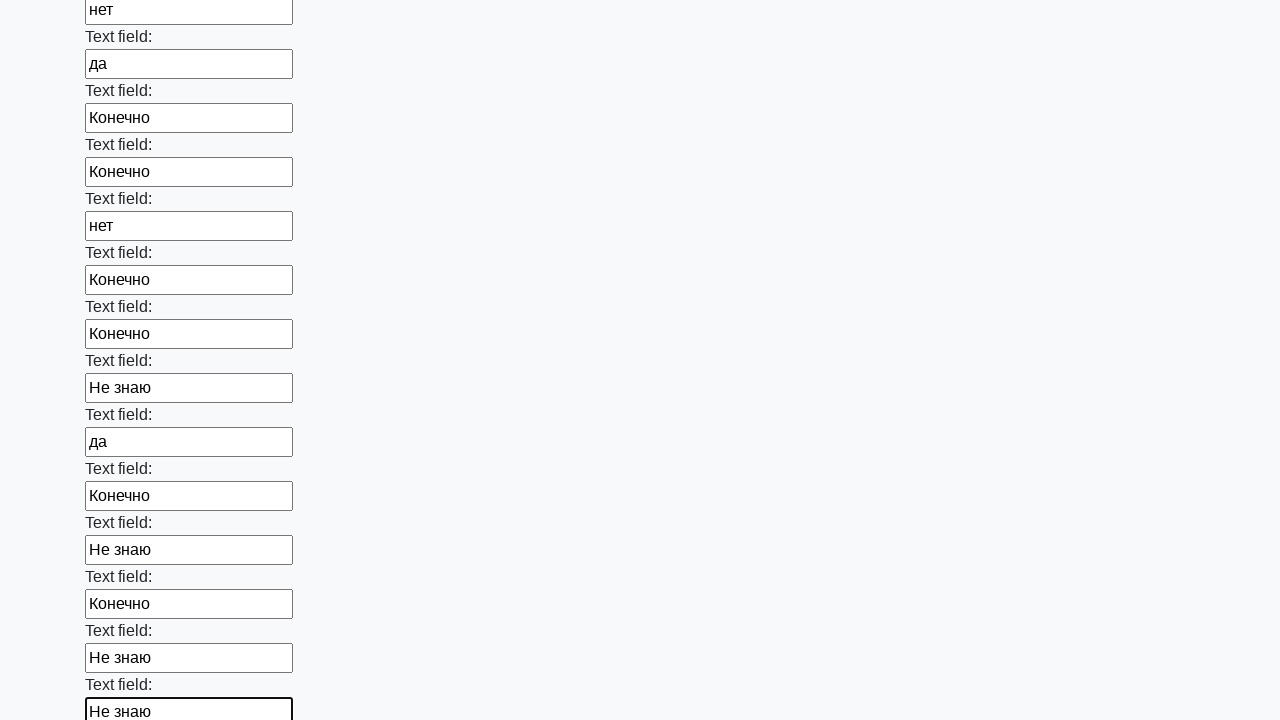

Filled an input field with a random value from the predefined list on input >> nth=62
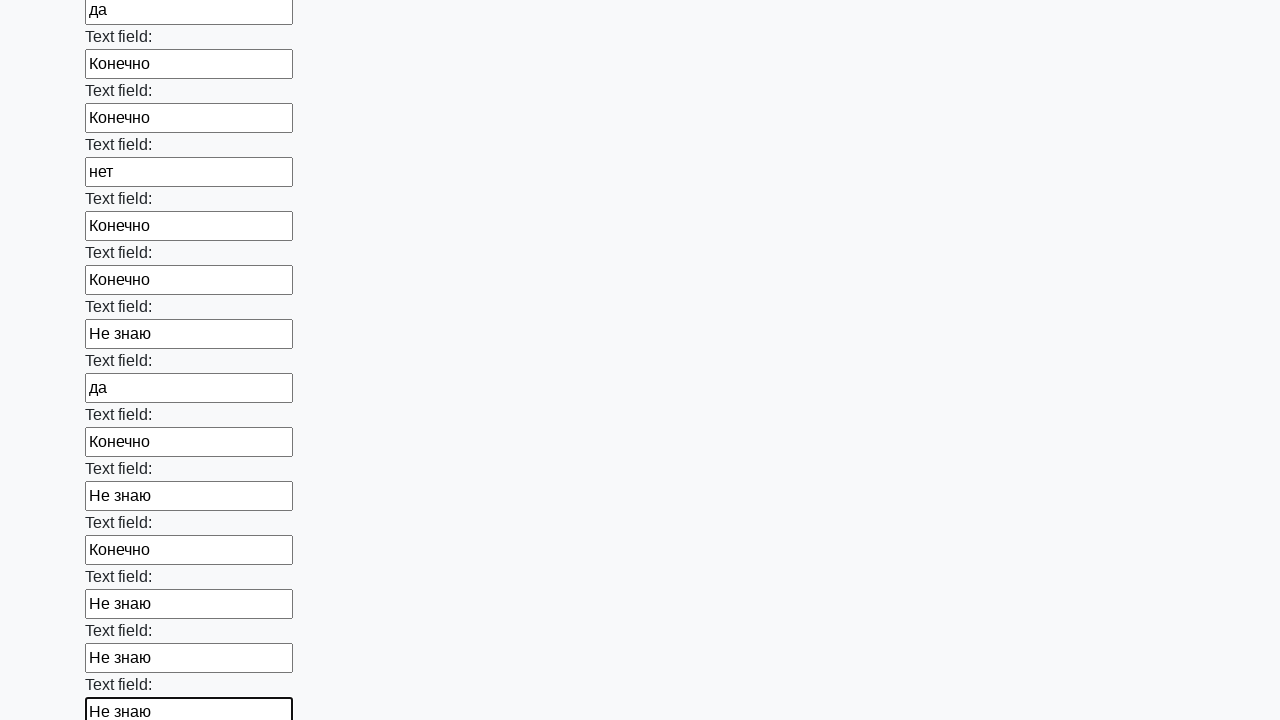

Filled an input field with a random value from the predefined list on input >> nth=63
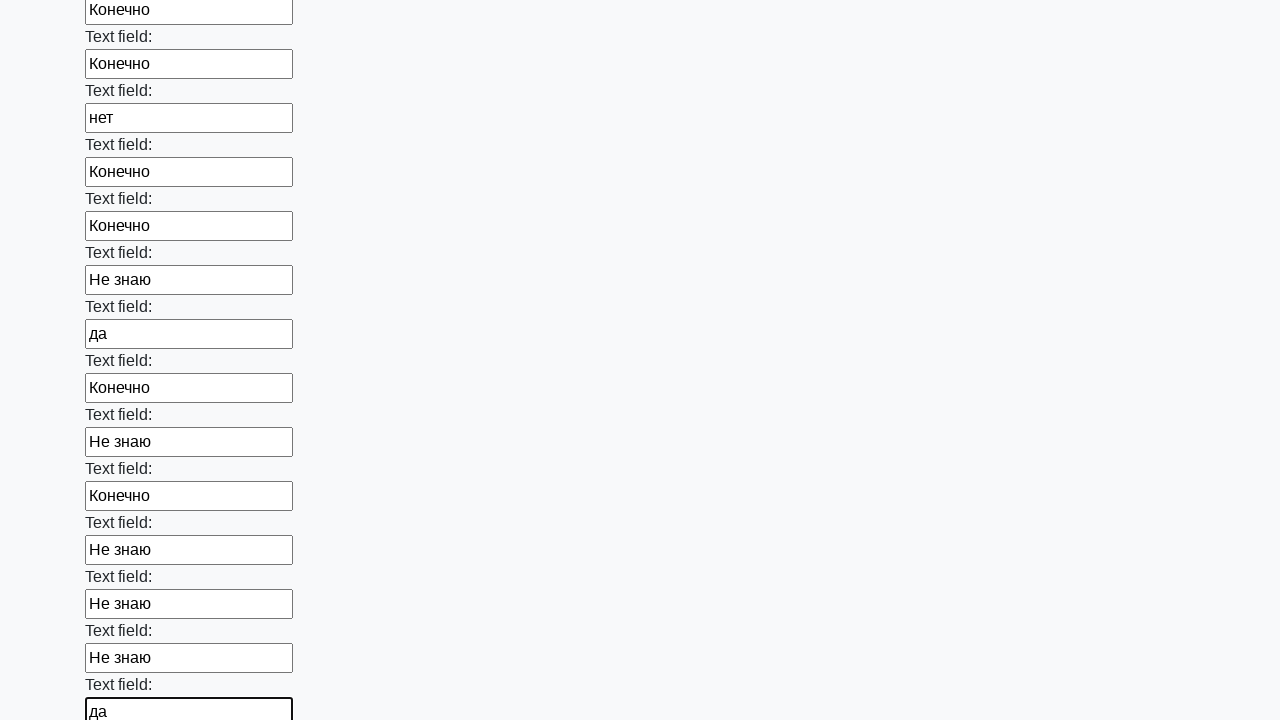

Filled an input field with a random value from the predefined list on input >> nth=64
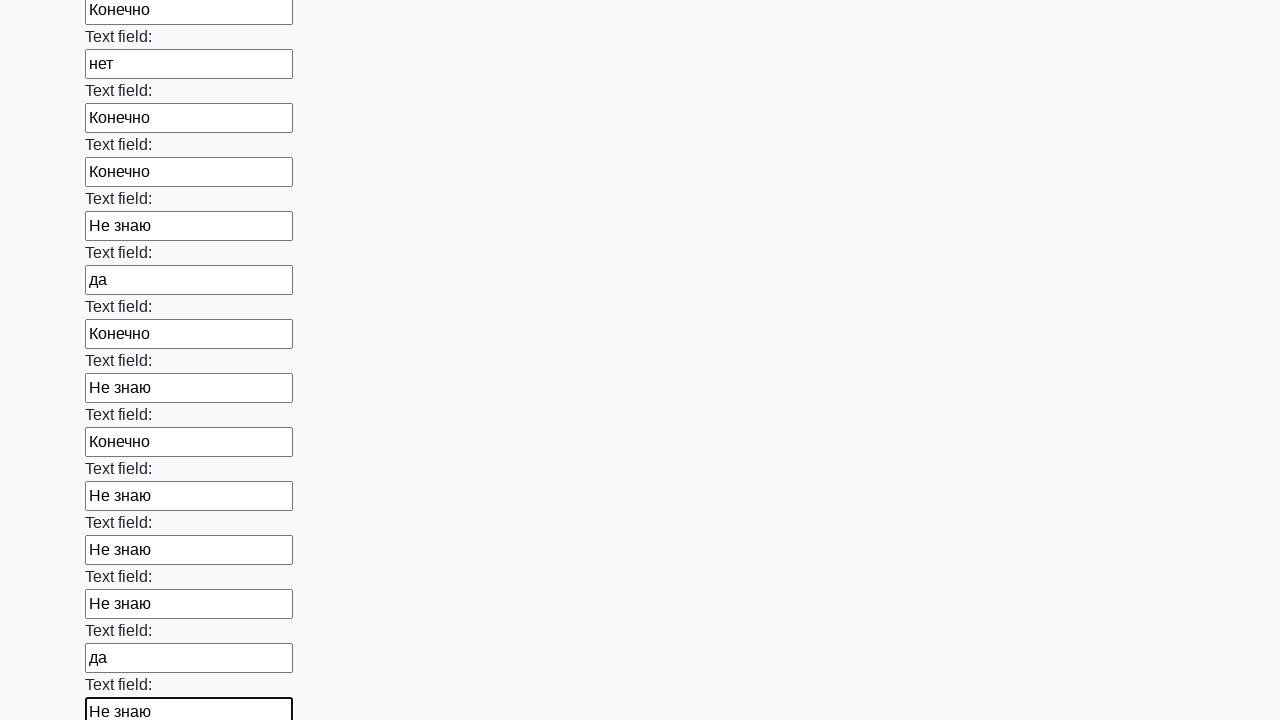

Filled an input field with a random value from the predefined list on input >> nth=65
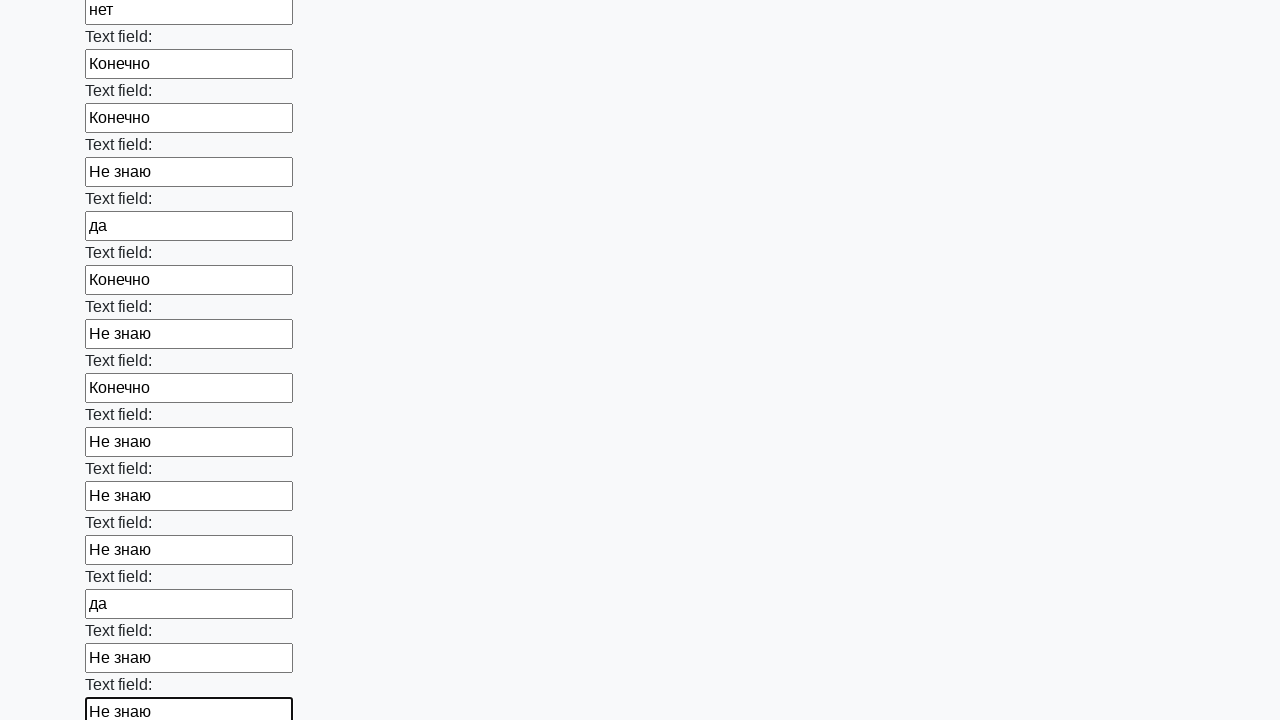

Filled an input field with a random value from the predefined list on input >> nth=66
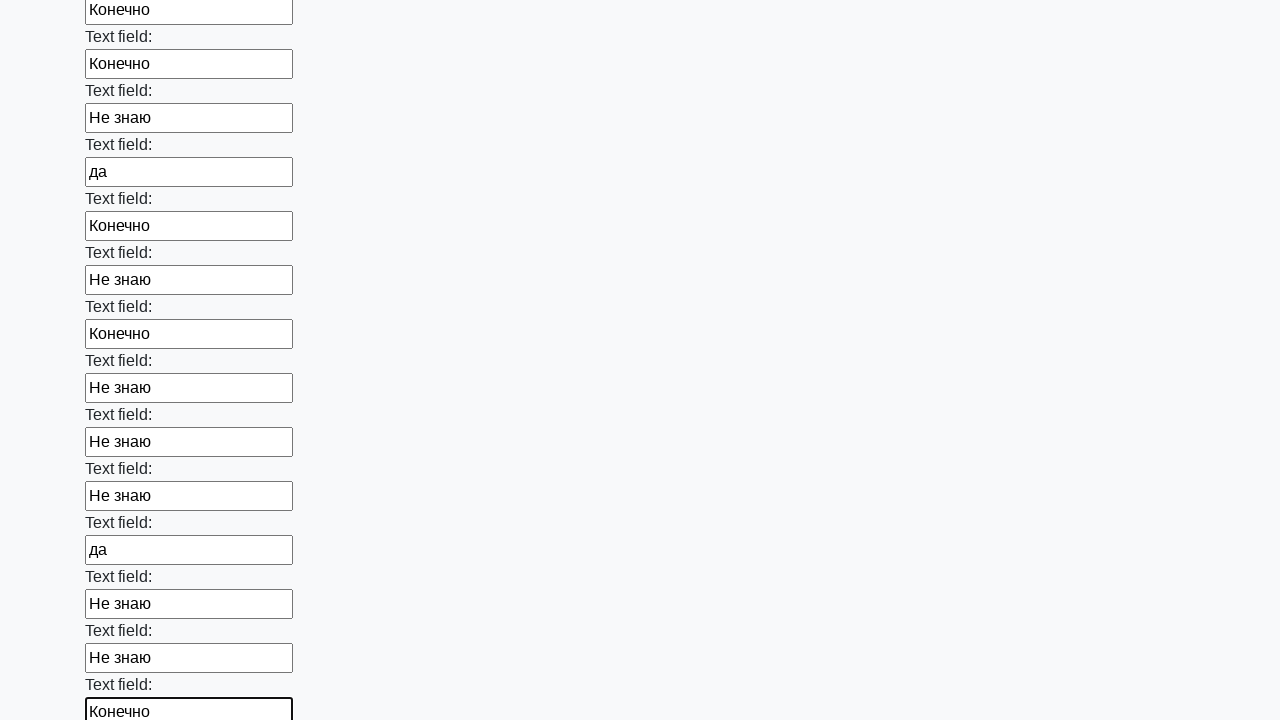

Filled an input field with a random value from the predefined list on input >> nth=67
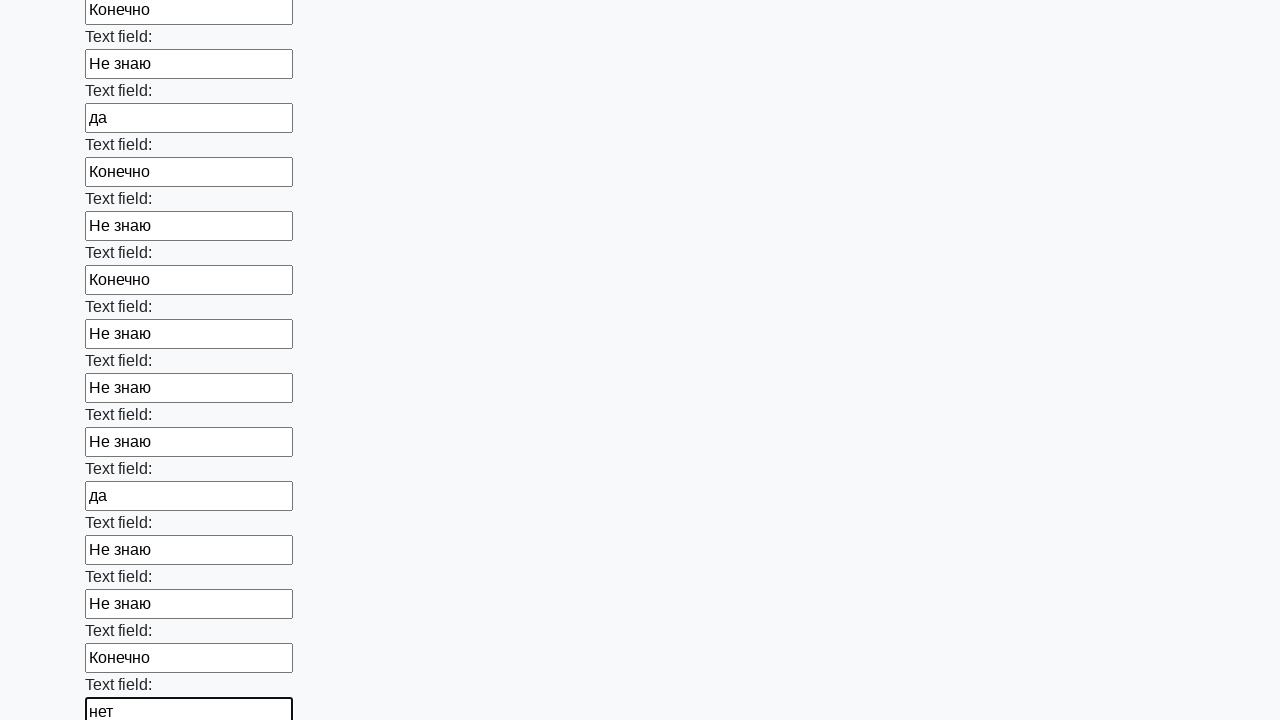

Filled an input field with a random value from the predefined list on input >> nth=68
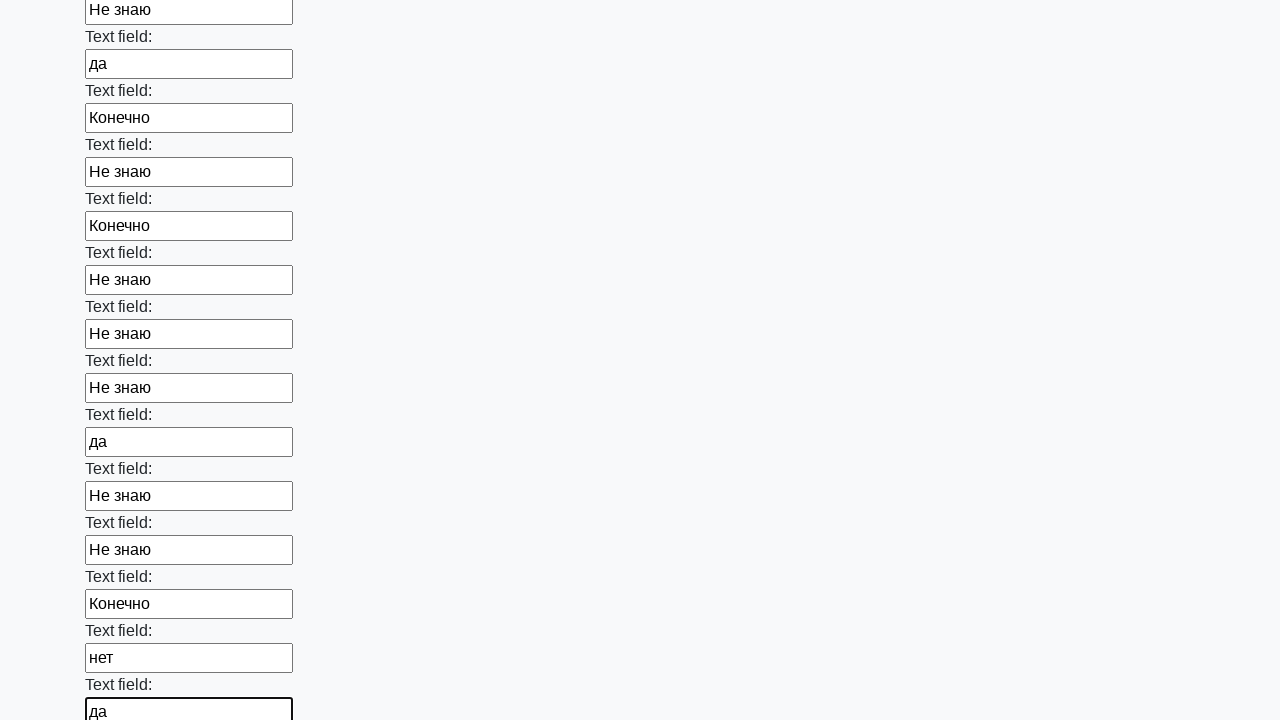

Filled an input field with a random value from the predefined list on input >> nth=69
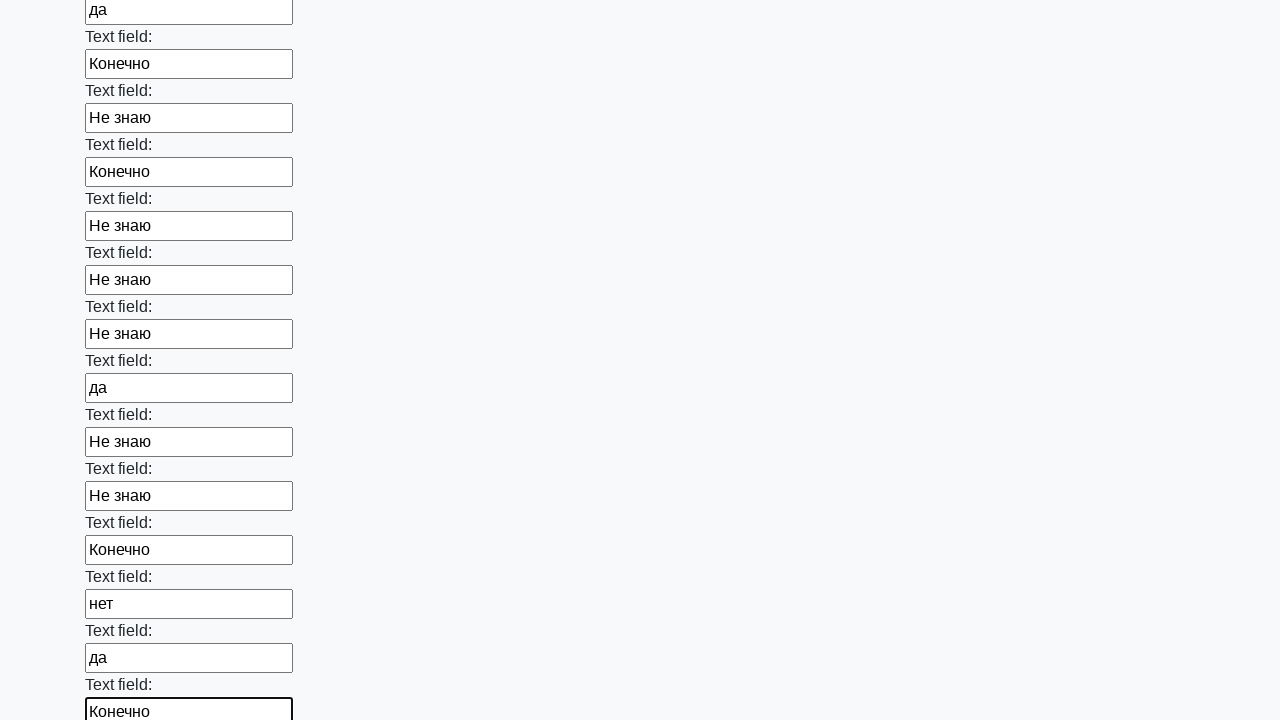

Filled an input field with a random value from the predefined list on input >> nth=70
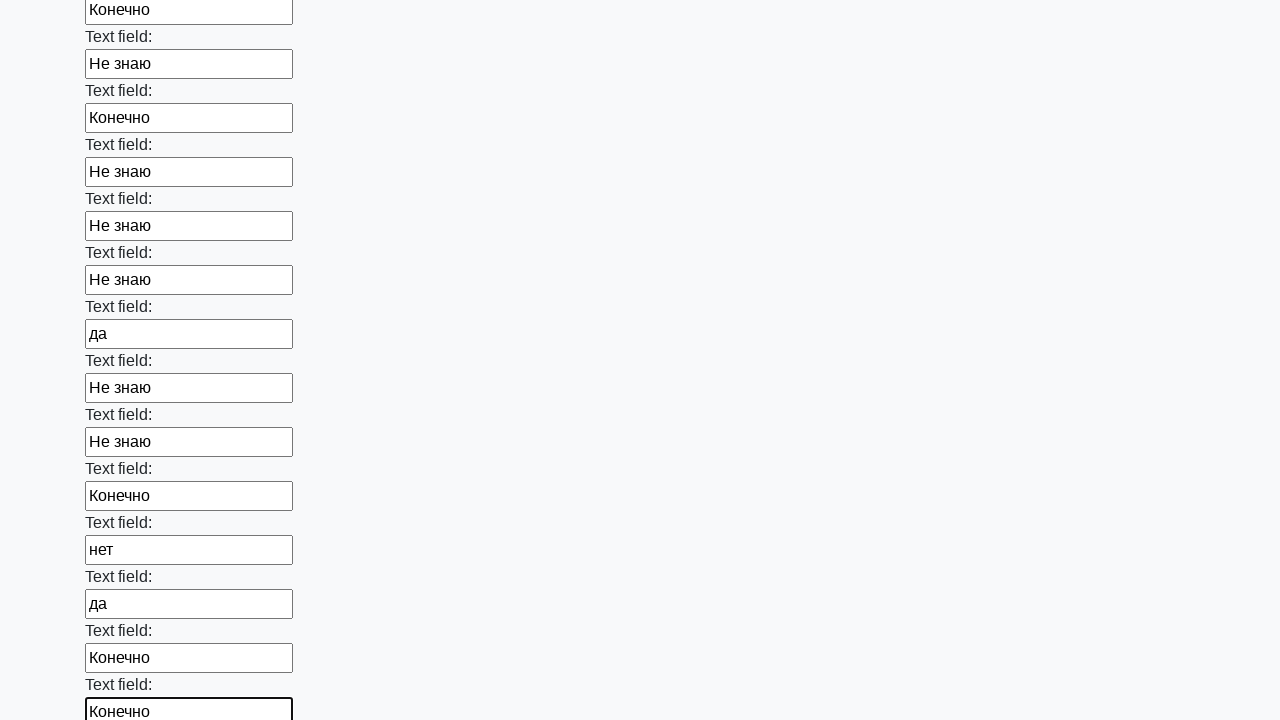

Filled an input field with a random value from the predefined list on input >> nth=71
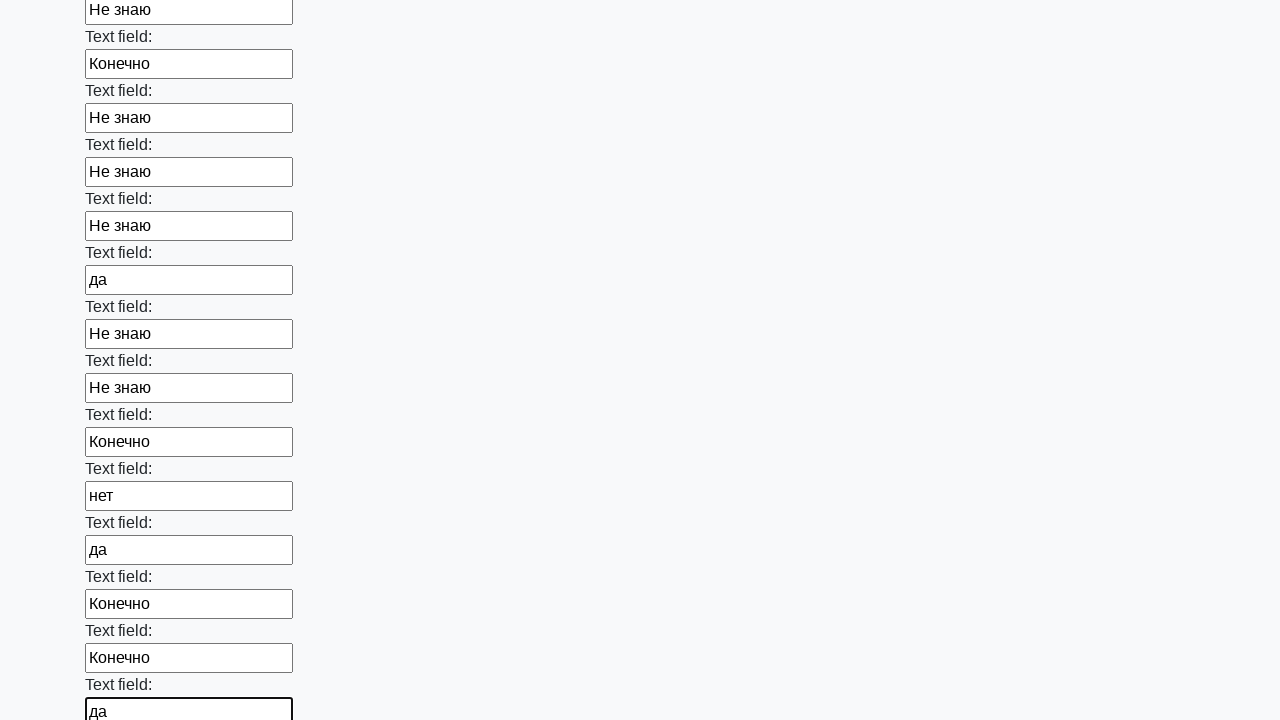

Filled an input field with a random value from the predefined list on input >> nth=72
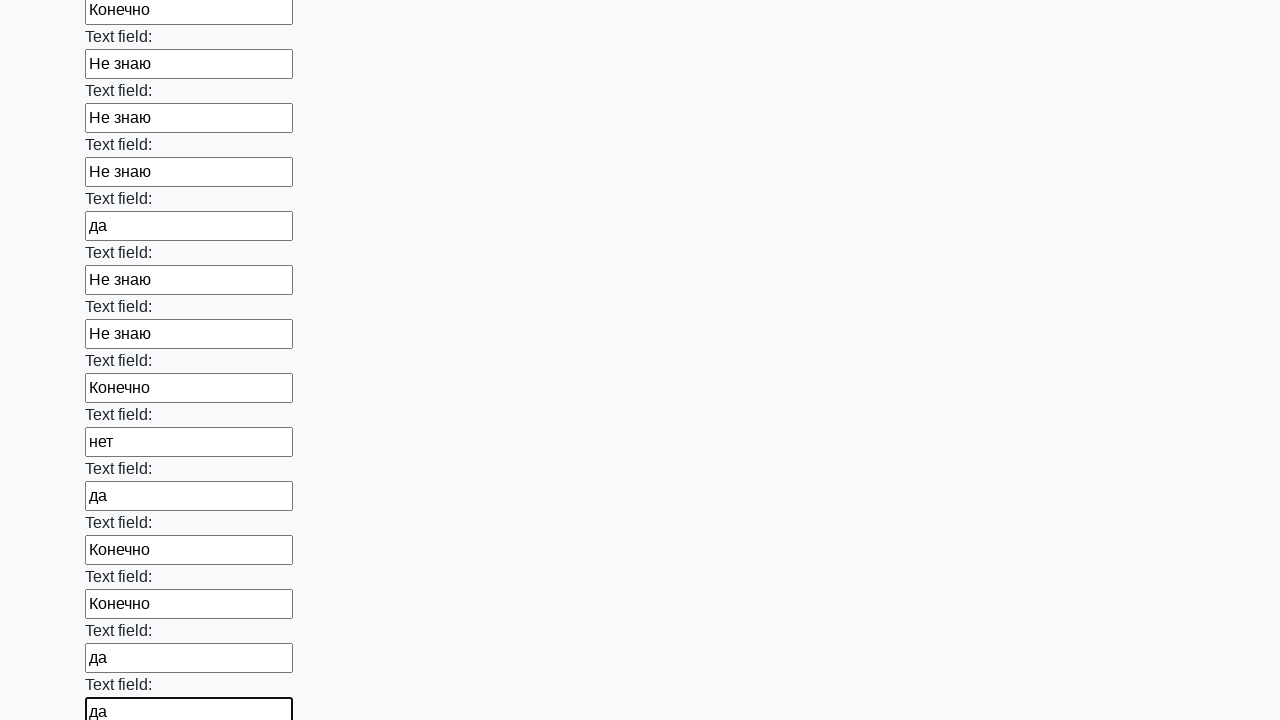

Filled an input field with a random value from the predefined list on input >> nth=73
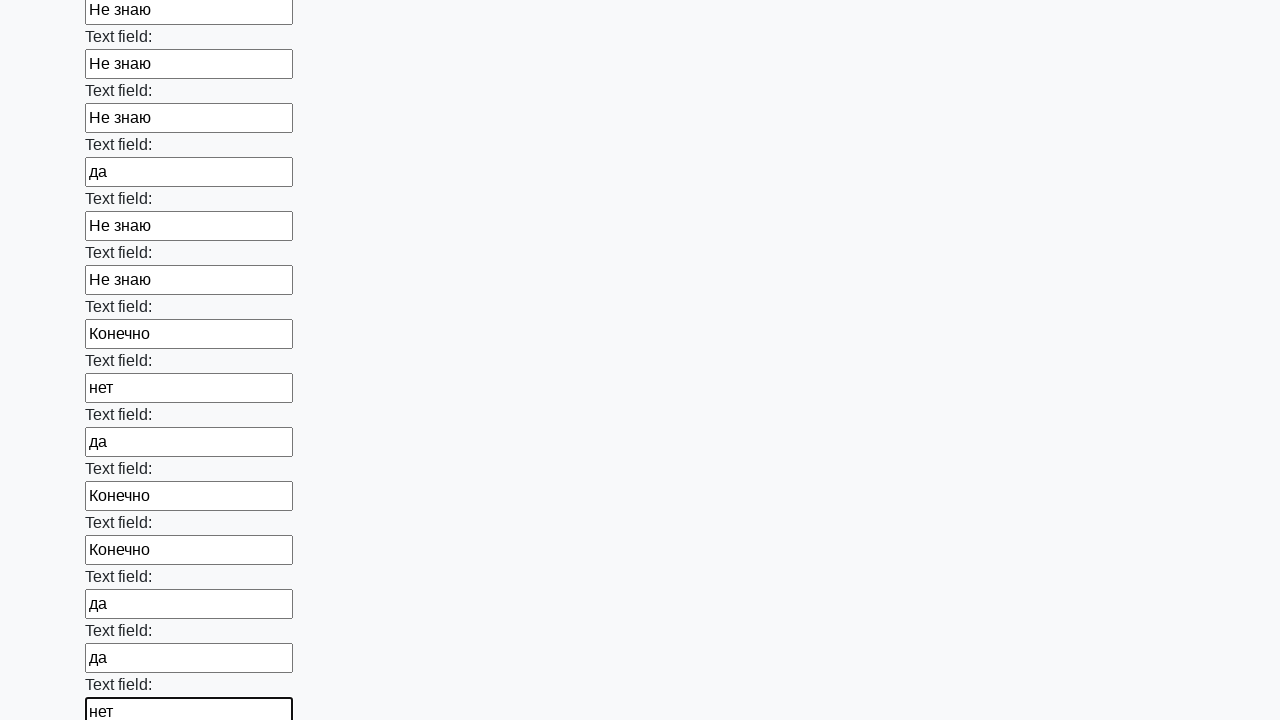

Filled an input field with a random value from the predefined list on input >> nth=74
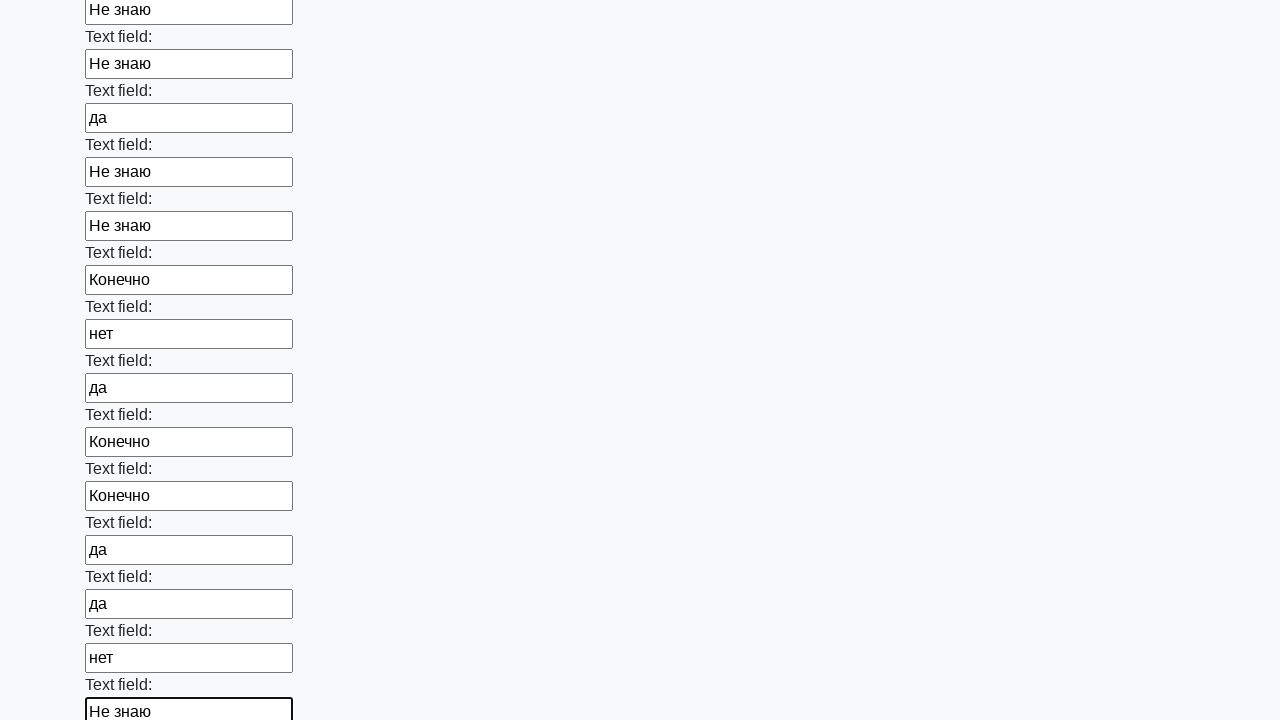

Filled an input field with a random value from the predefined list on input >> nth=75
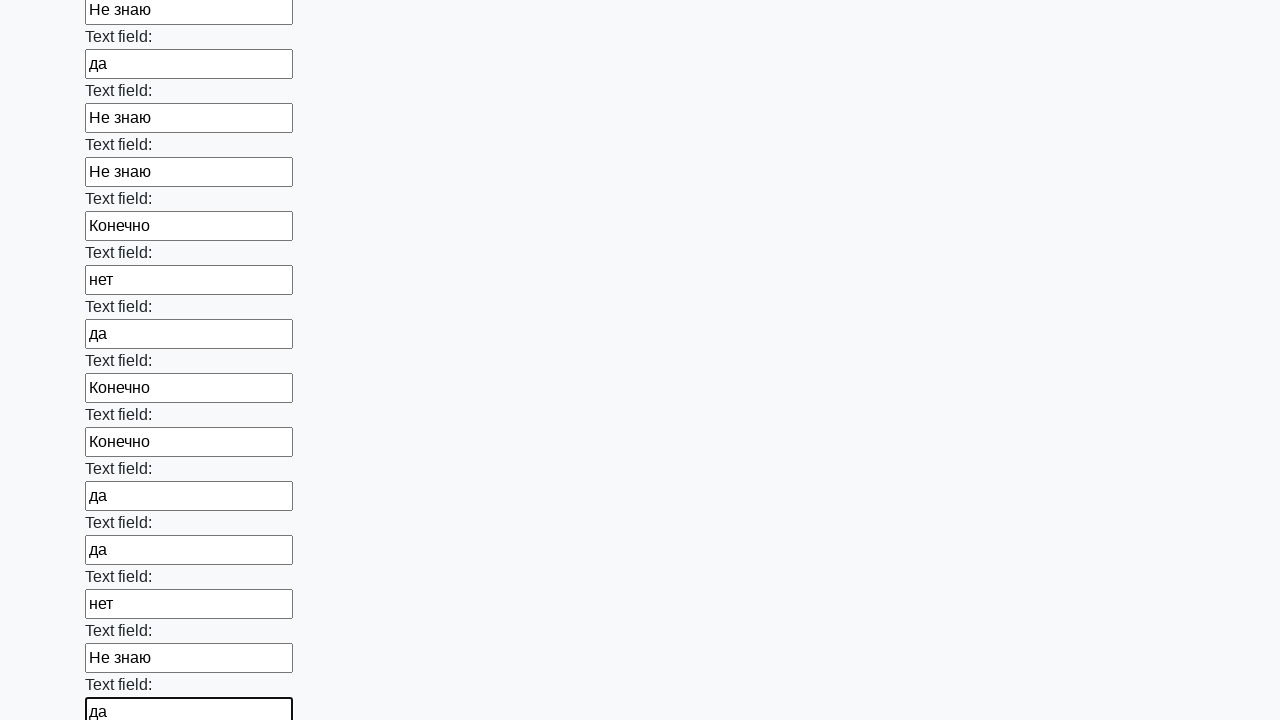

Filled an input field with a random value from the predefined list on input >> nth=76
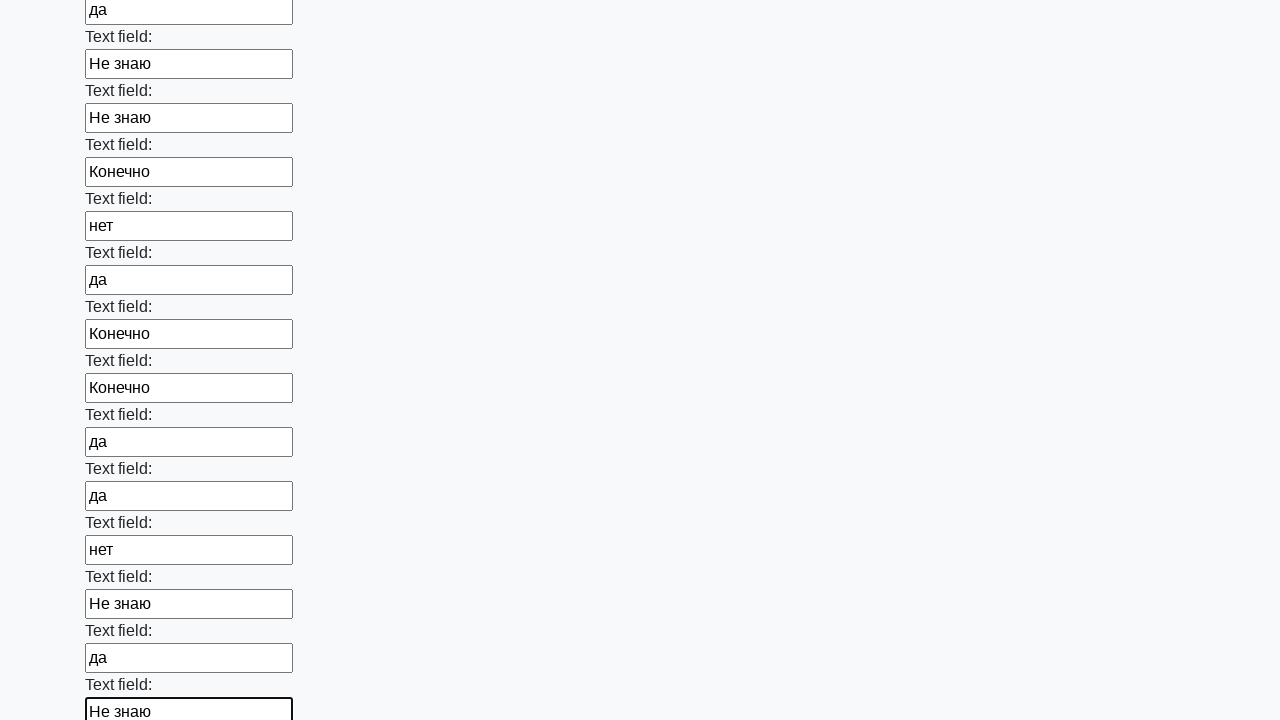

Filled an input field with a random value from the predefined list on input >> nth=77
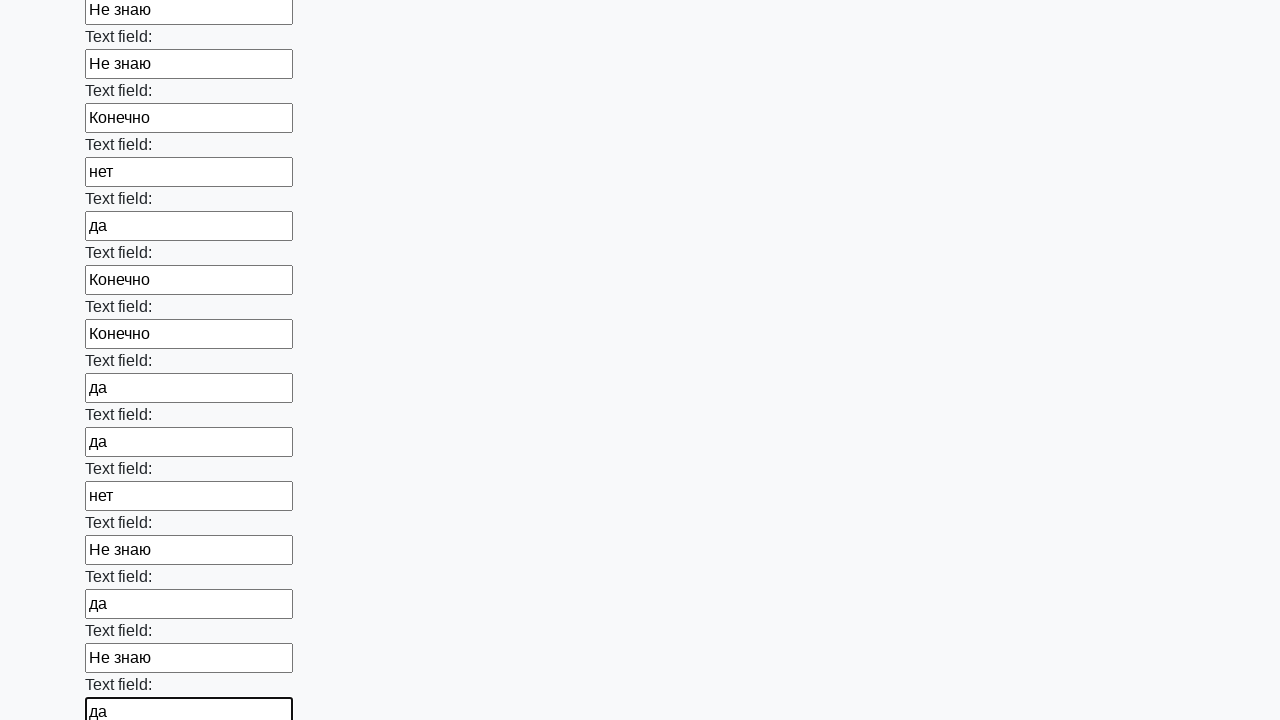

Filled an input field with a random value from the predefined list on input >> nth=78
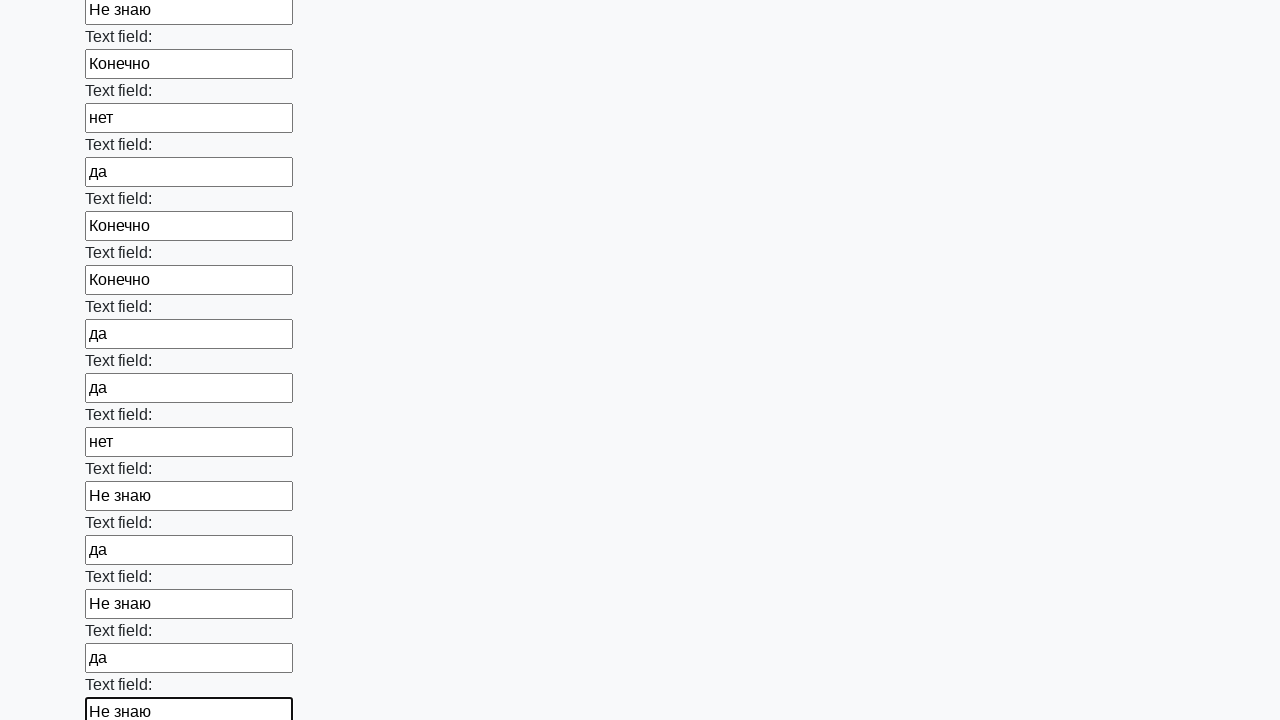

Filled an input field with a random value from the predefined list on input >> nth=79
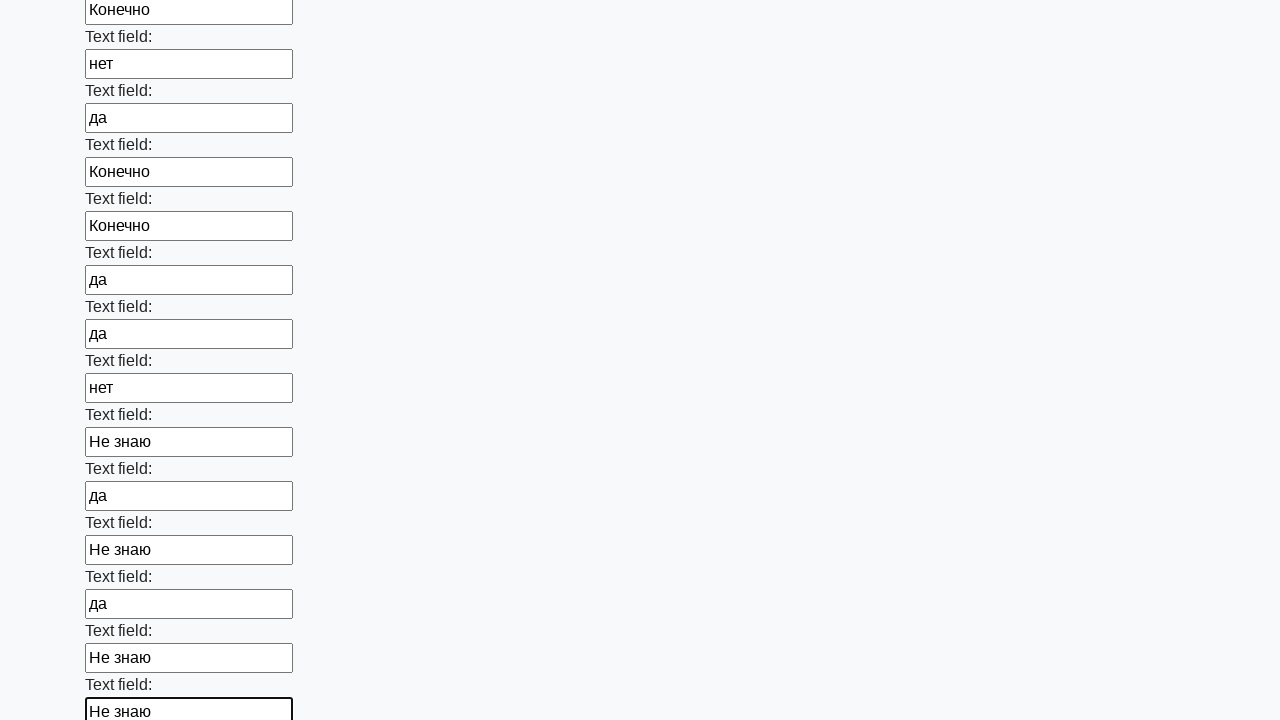

Filled an input field with a random value from the predefined list on input >> nth=80
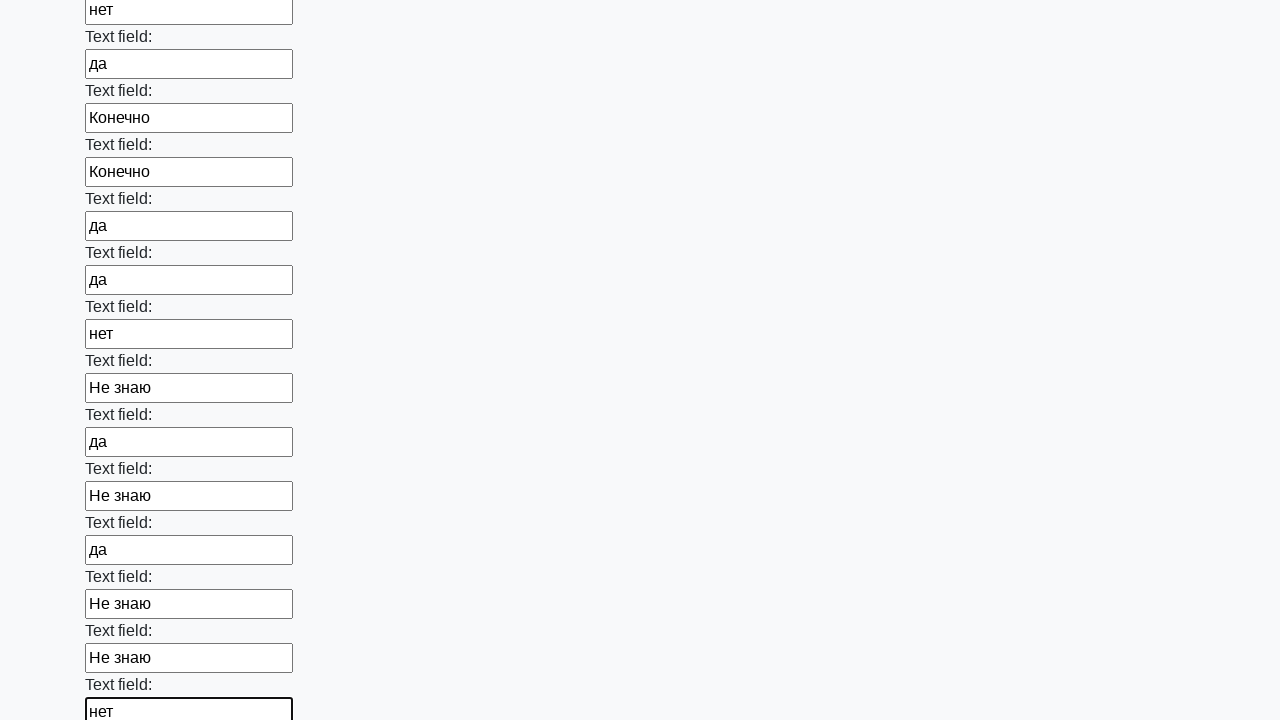

Filled an input field with a random value from the predefined list on input >> nth=81
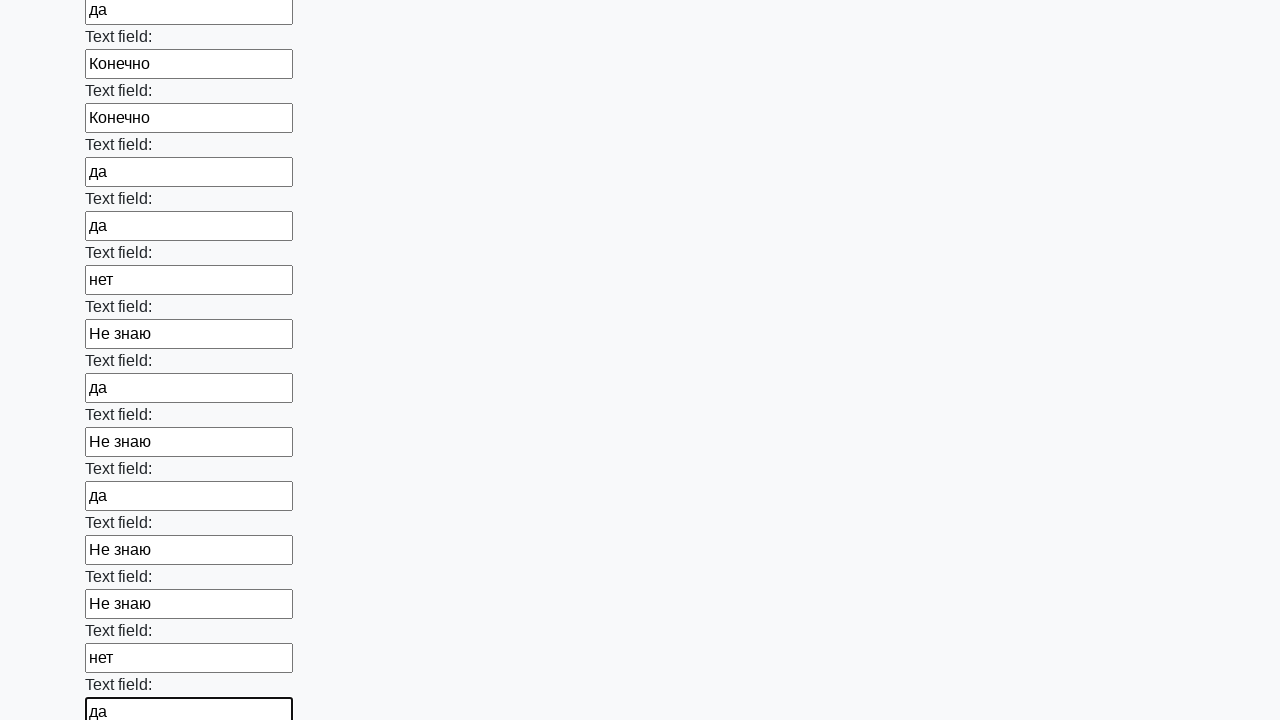

Filled an input field with a random value from the predefined list on input >> nth=82
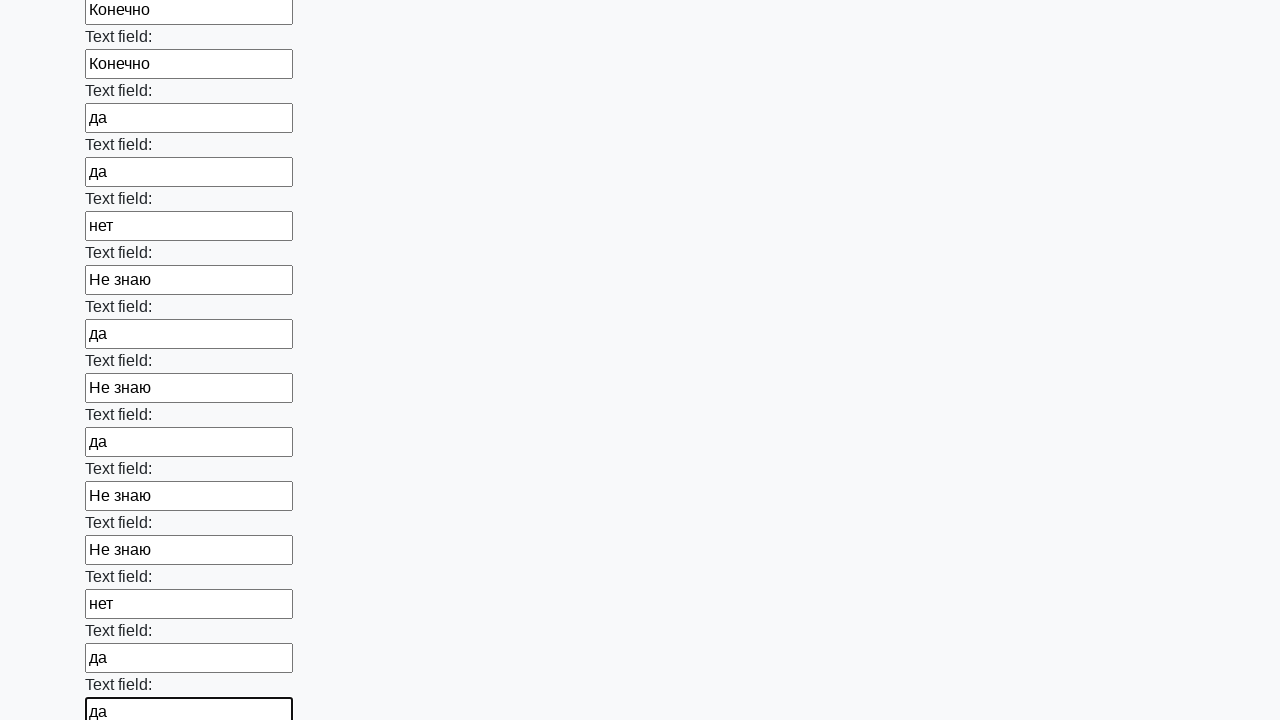

Filled an input field with a random value from the predefined list on input >> nth=83
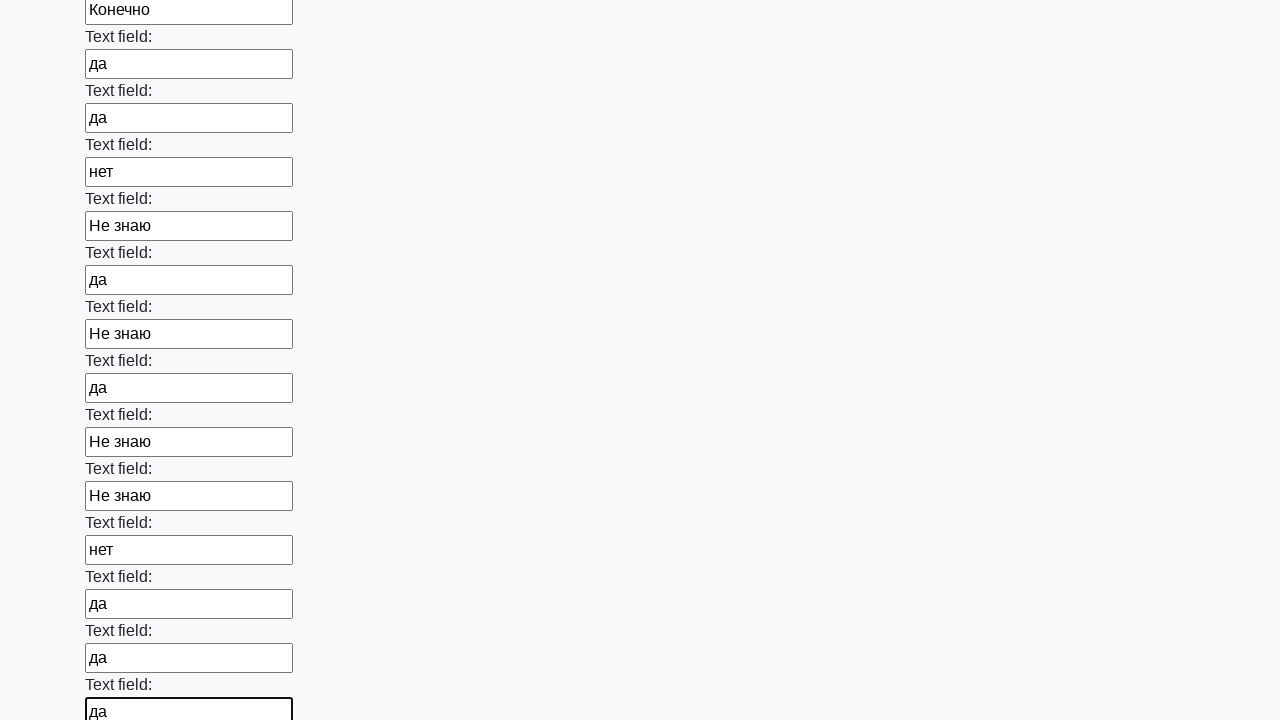

Filled an input field with a random value from the predefined list on input >> nth=84
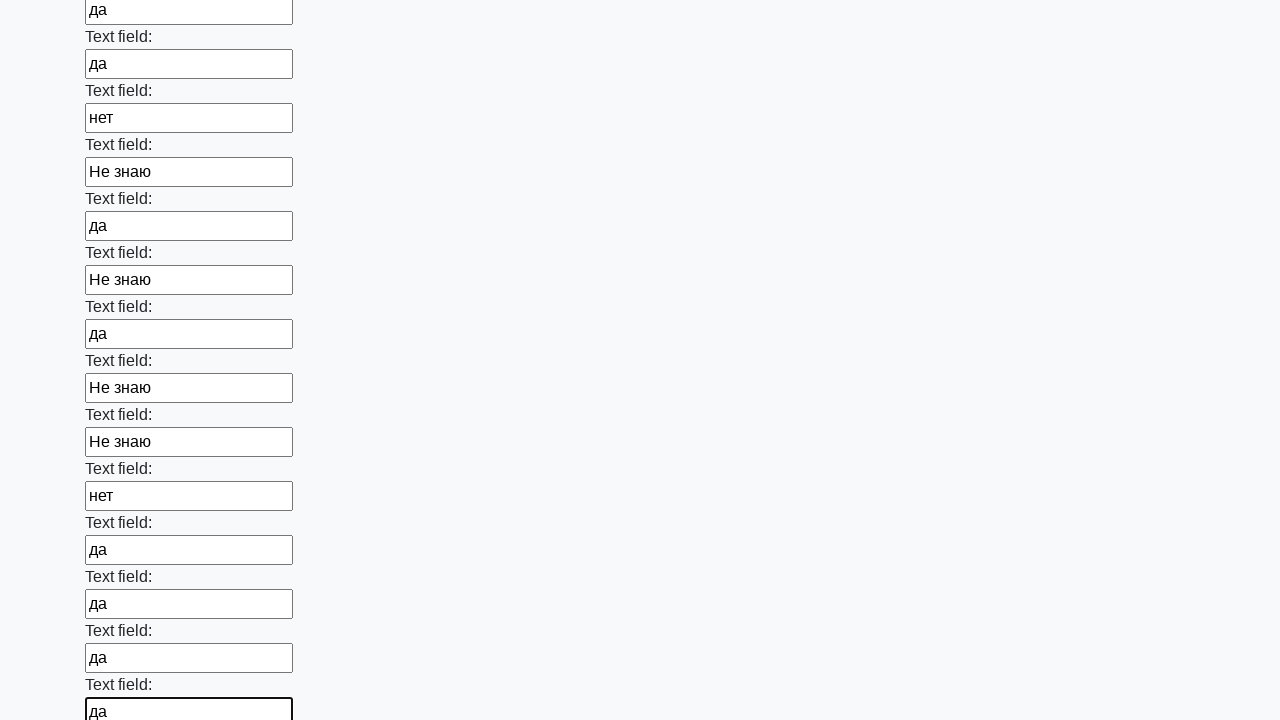

Filled an input field with a random value from the predefined list on input >> nth=85
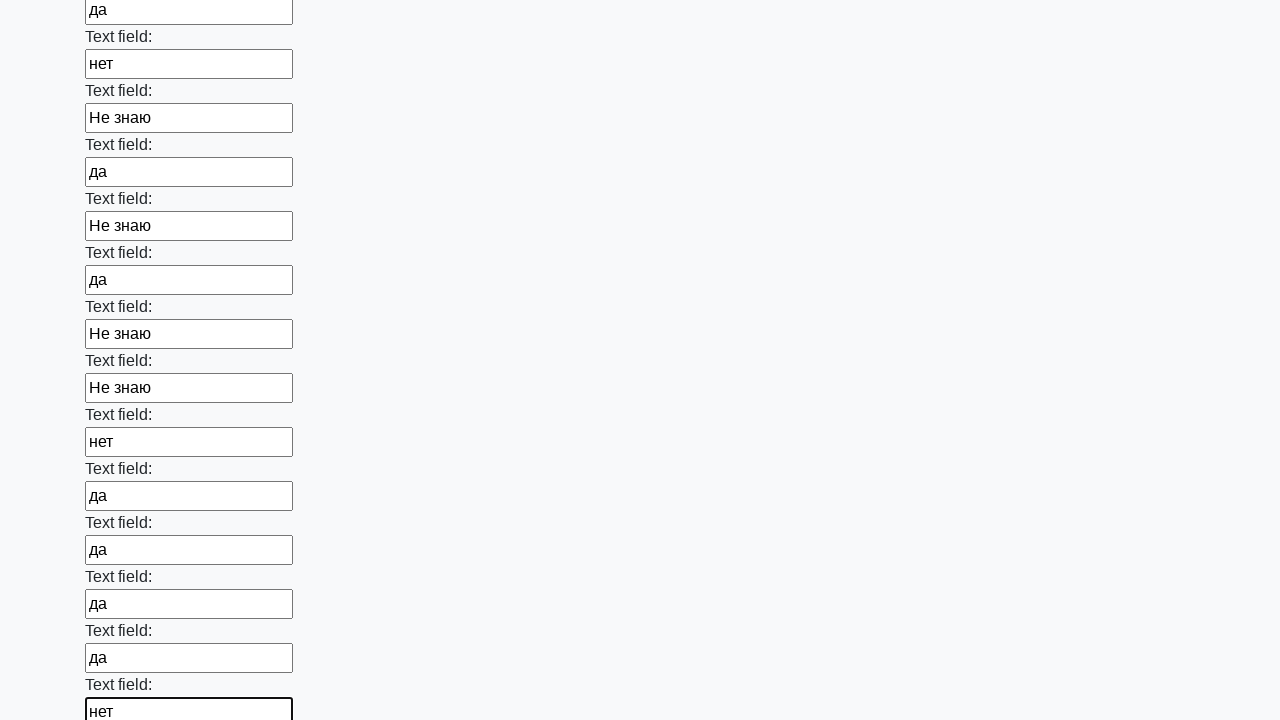

Filled an input field with a random value from the predefined list on input >> nth=86
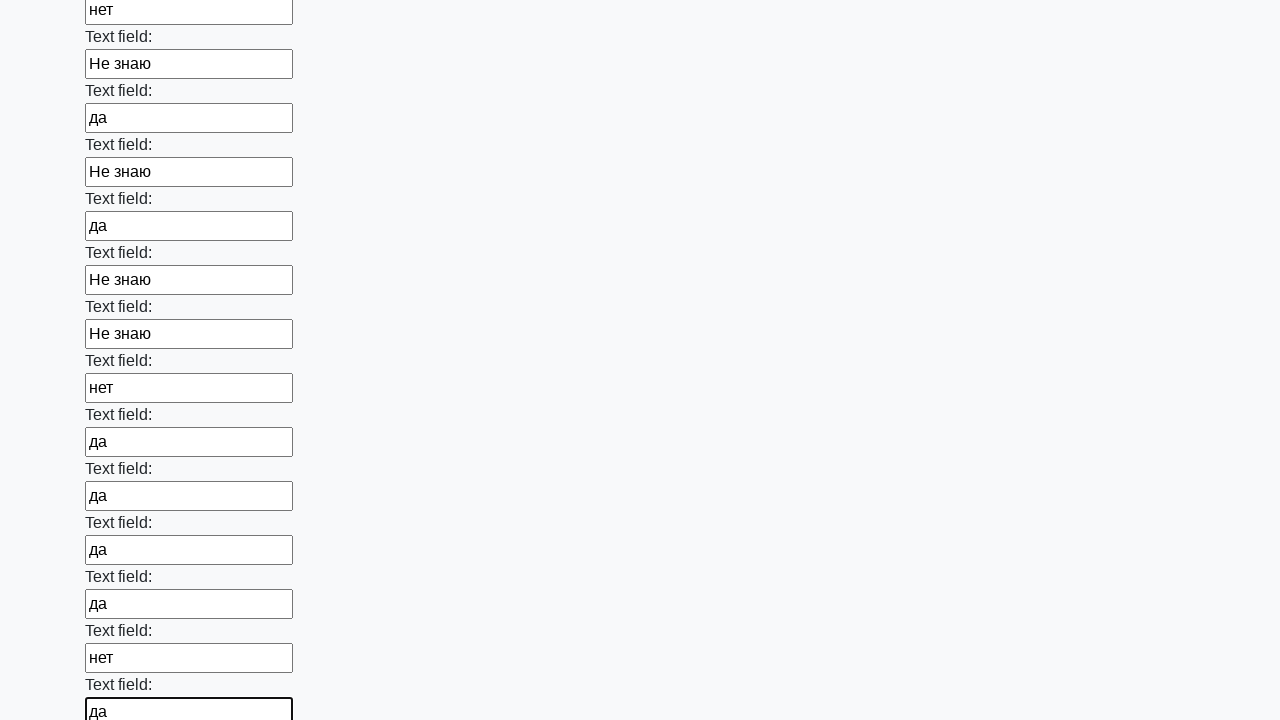

Filled an input field with a random value from the predefined list on input >> nth=87
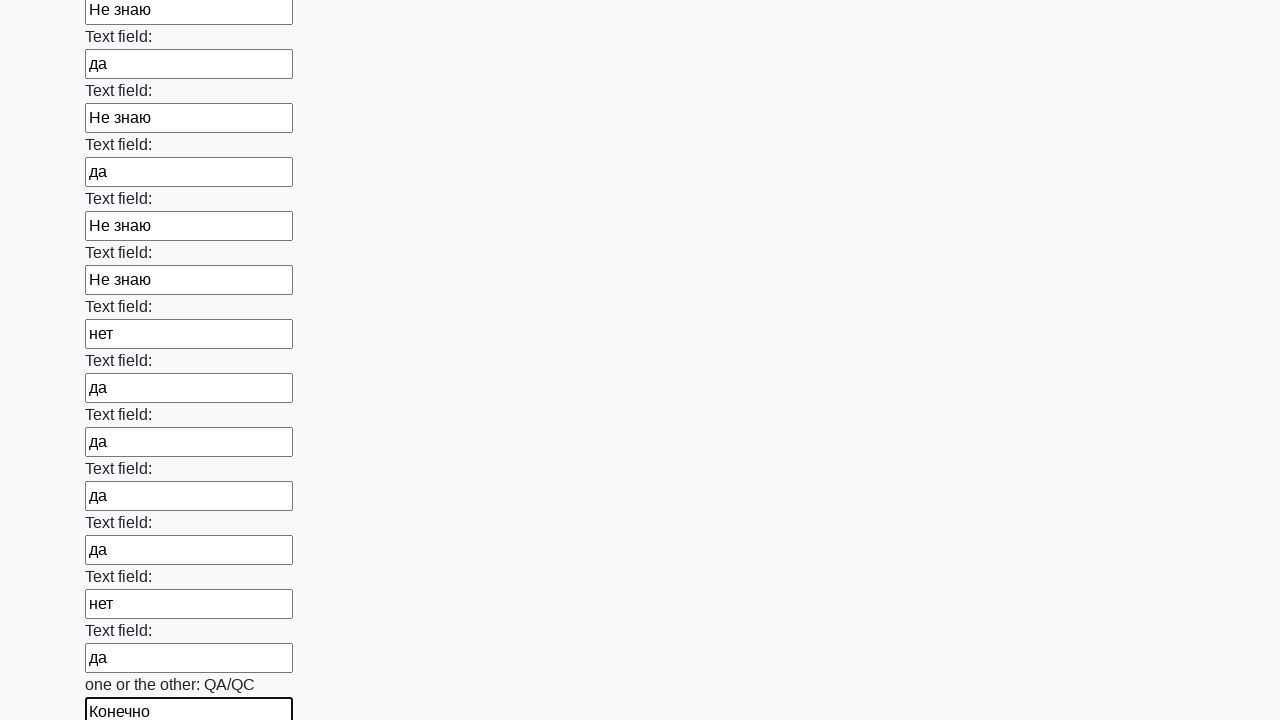

Filled an input field with a random value from the predefined list on input >> nth=88
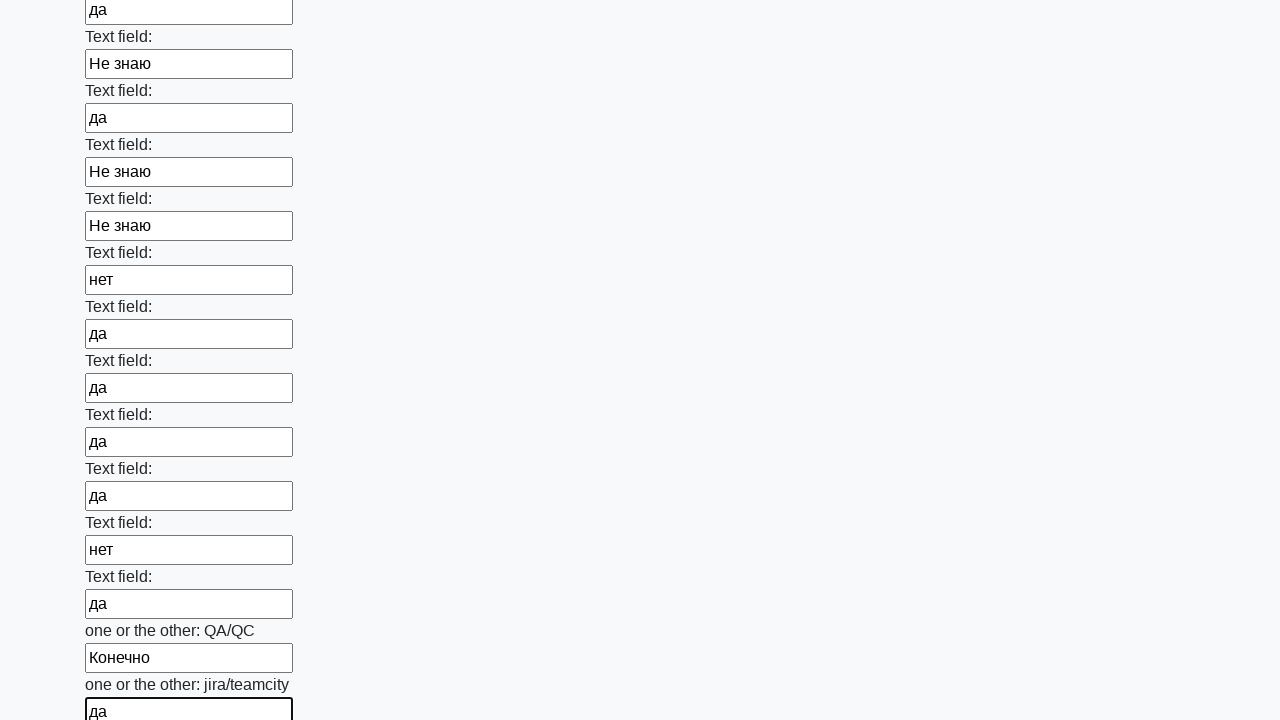

Filled an input field with a random value from the predefined list on input >> nth=89
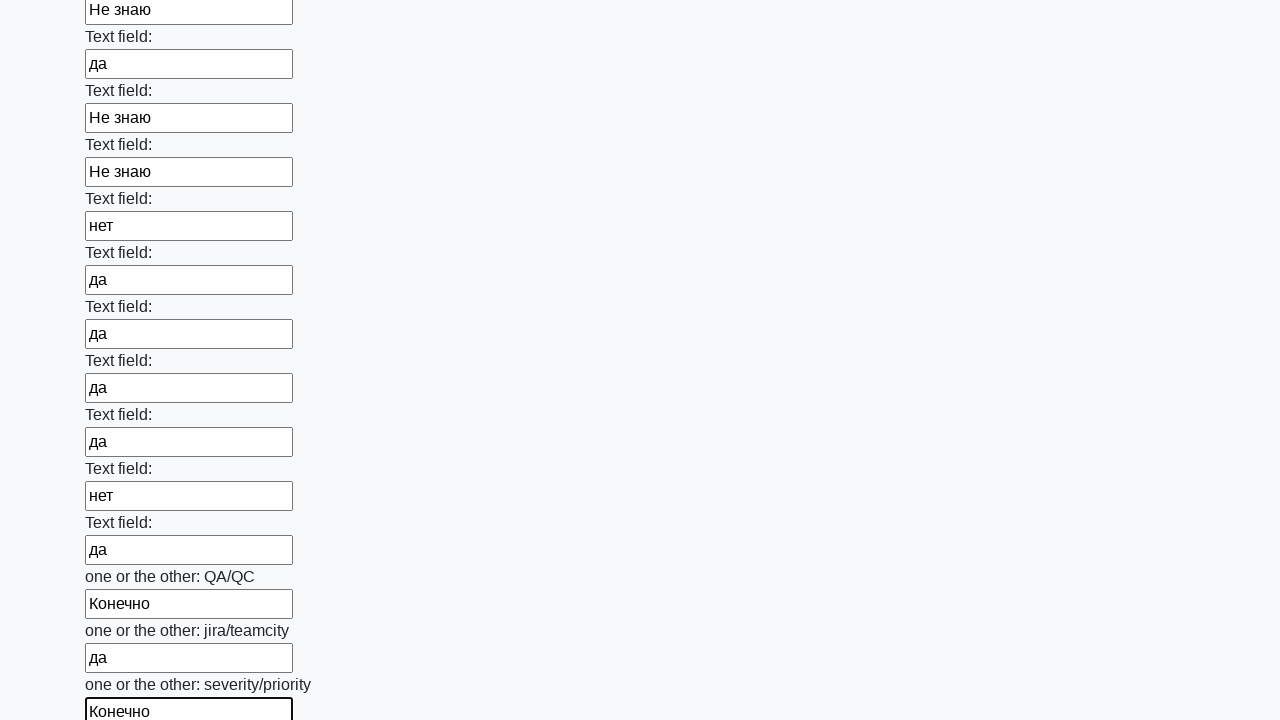

Filled an input field with a random value from the predefined list on input >> nth=90
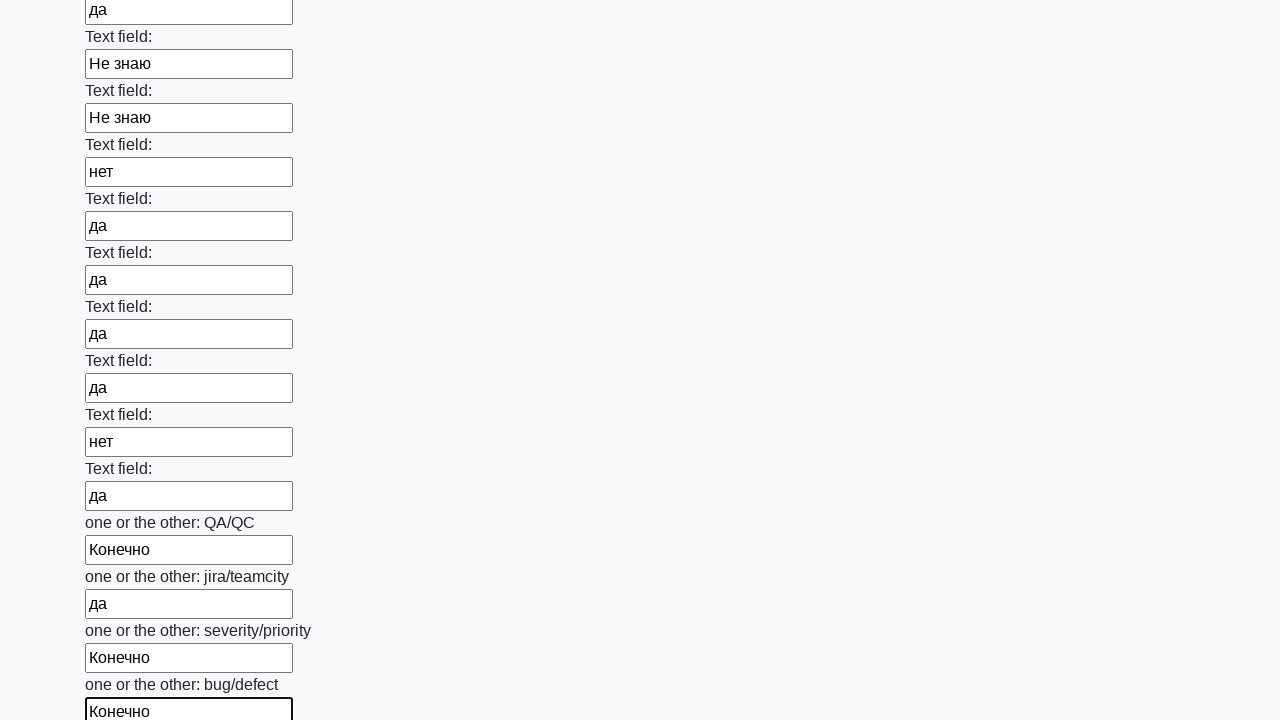

Filled an input field with a random value from the predefined list on input >> nth=91
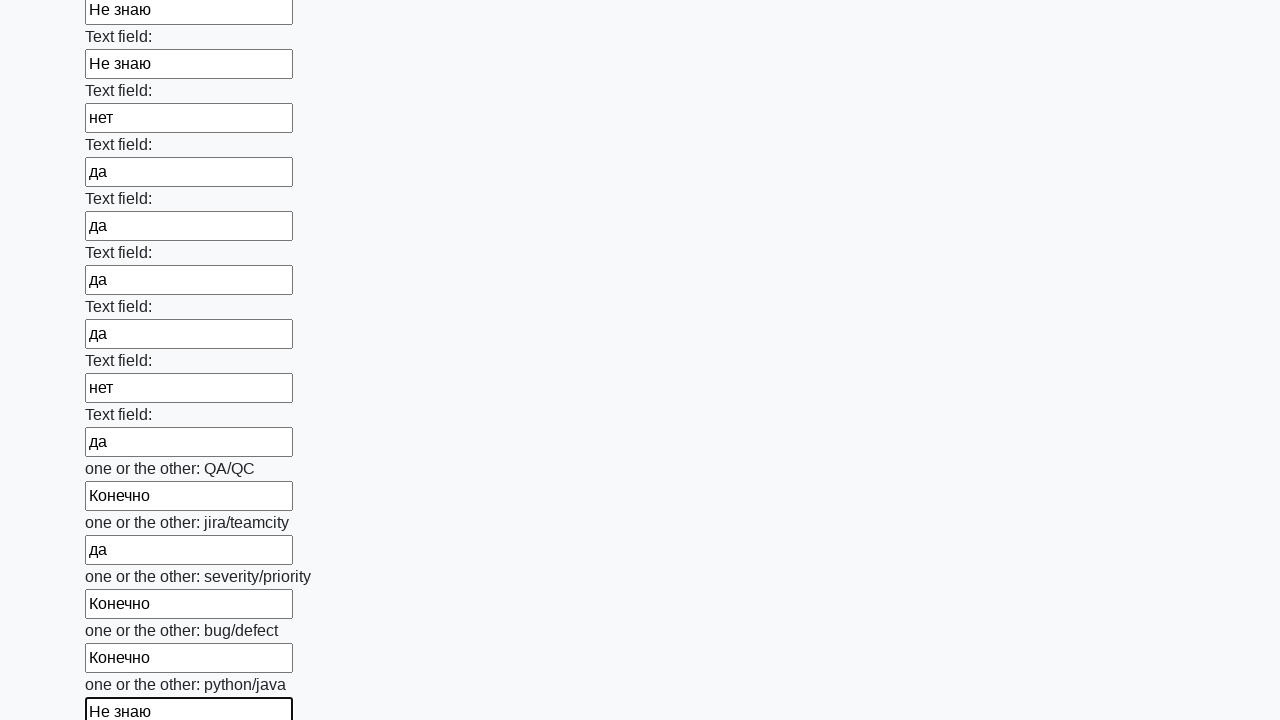

Filled an input field with a random value from the predefined list on input >> nth=92
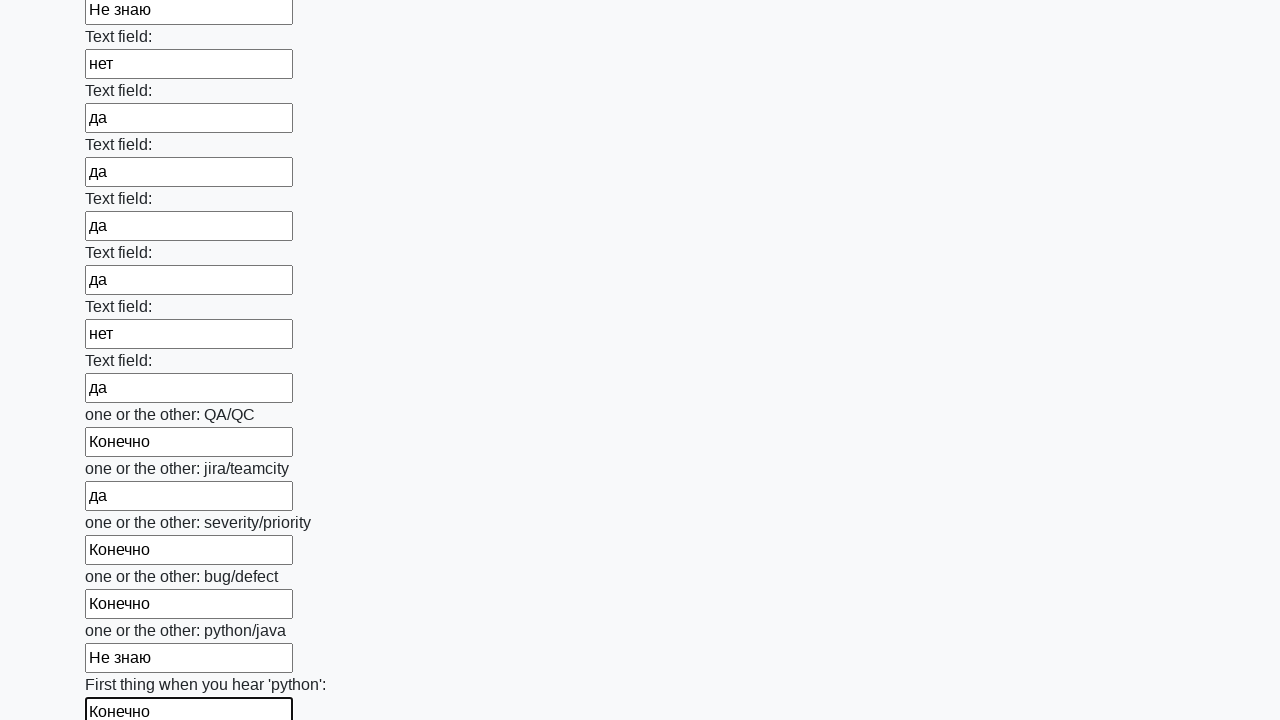

Filled an input field with a random value from the predefined list on input >> nth=93
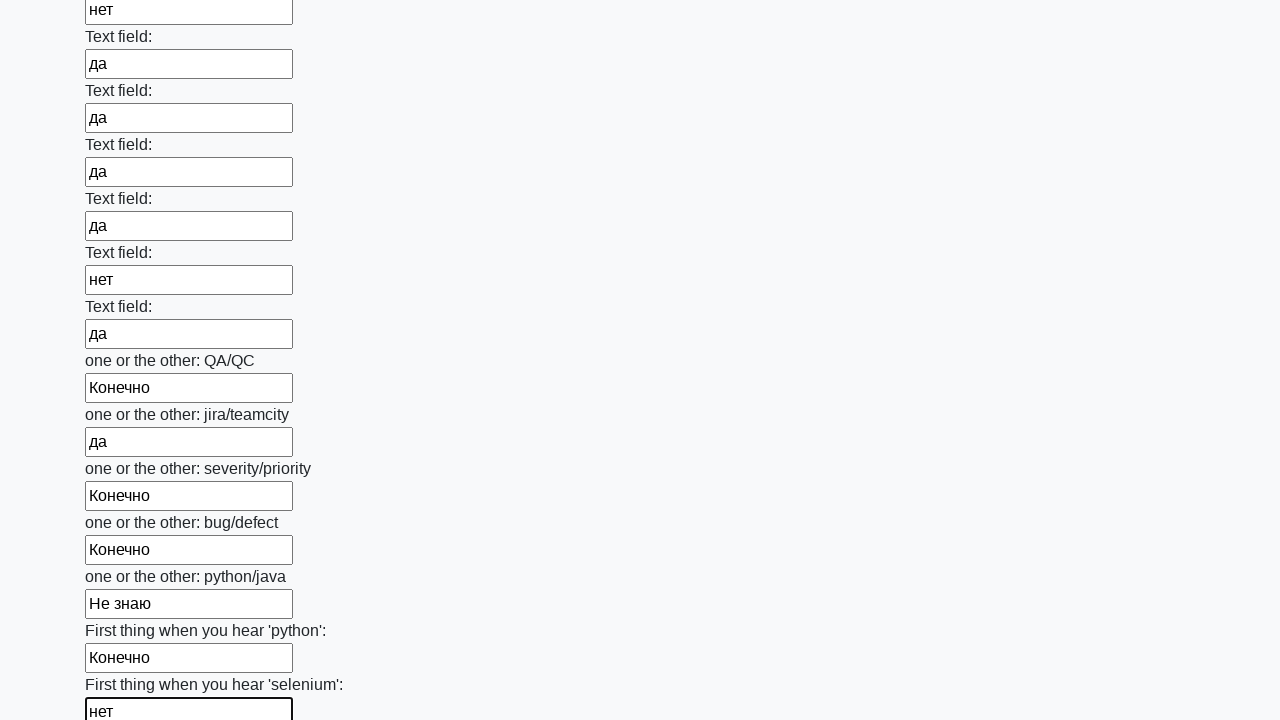

Filled an input field with a random value from the predefined list on input >> nth=94
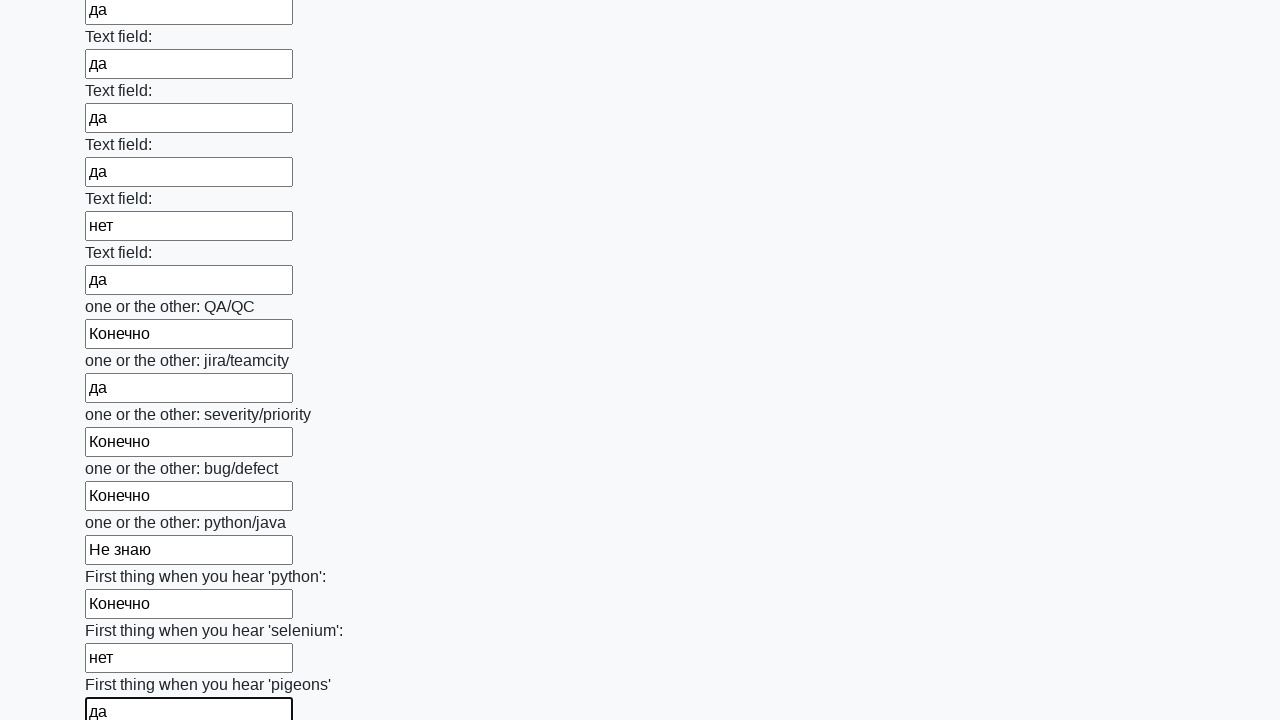

Filled an input field with a random value from the predefined list on input >> nth=95
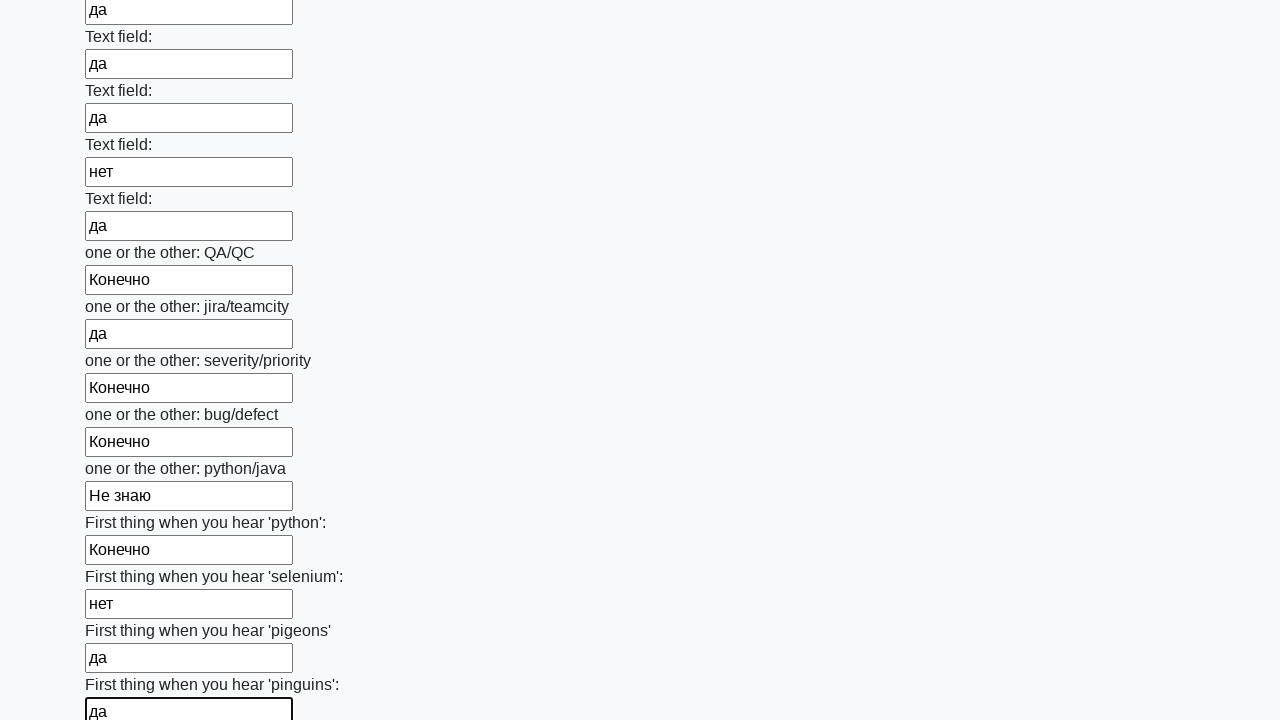

Filled an input field with a random value from the predefined list on input >> nth=96
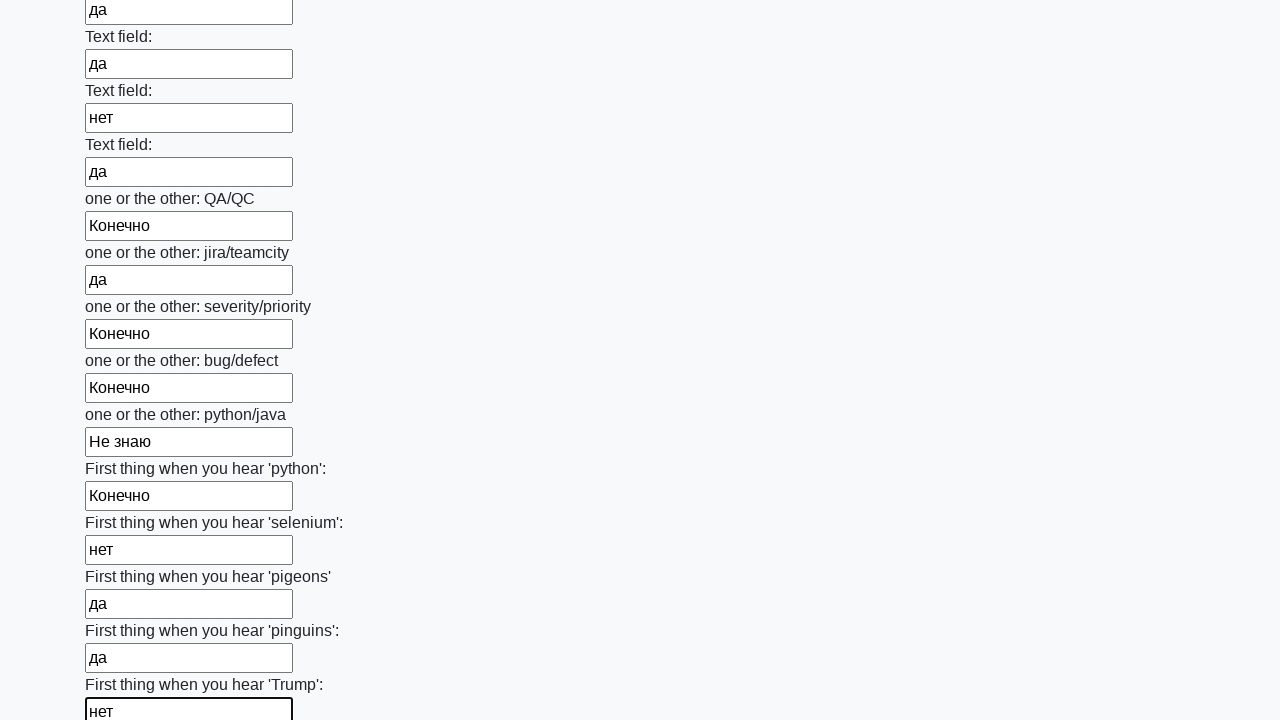

Filled an input field with a random value from the predefined list on input >> nth=97
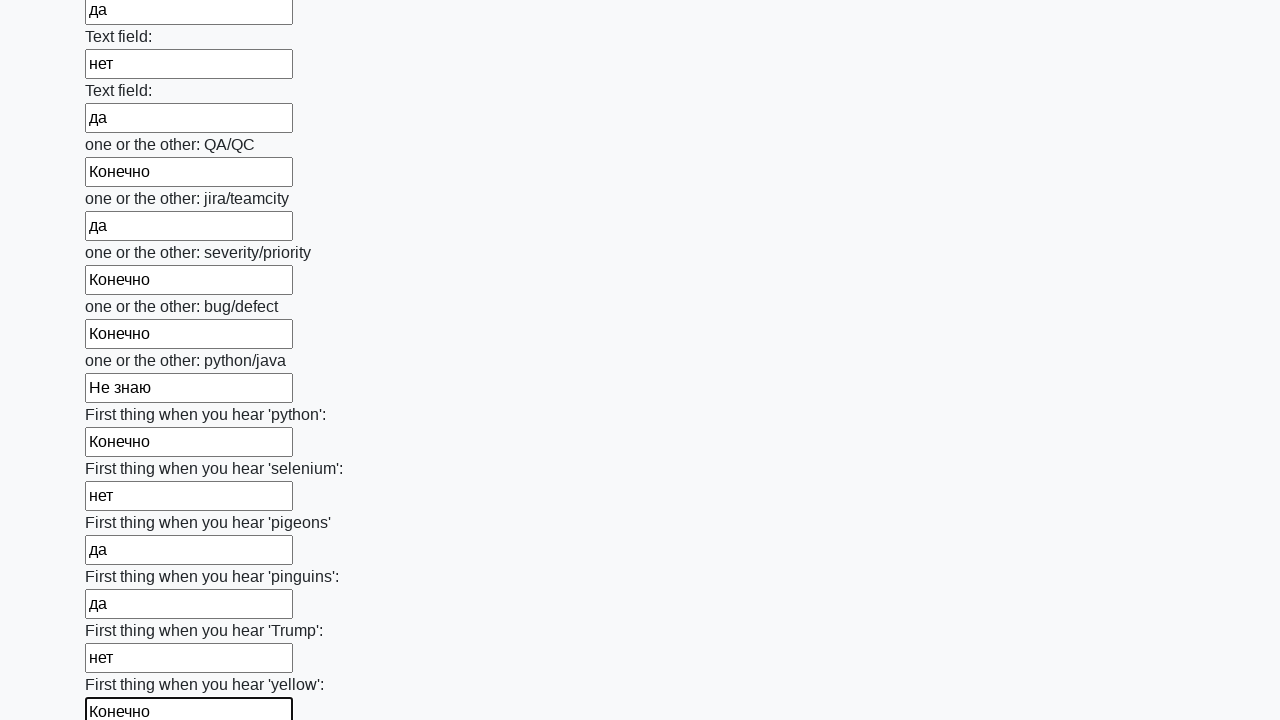

Filled an input field with a random value from the predefined list on input >> nth=98
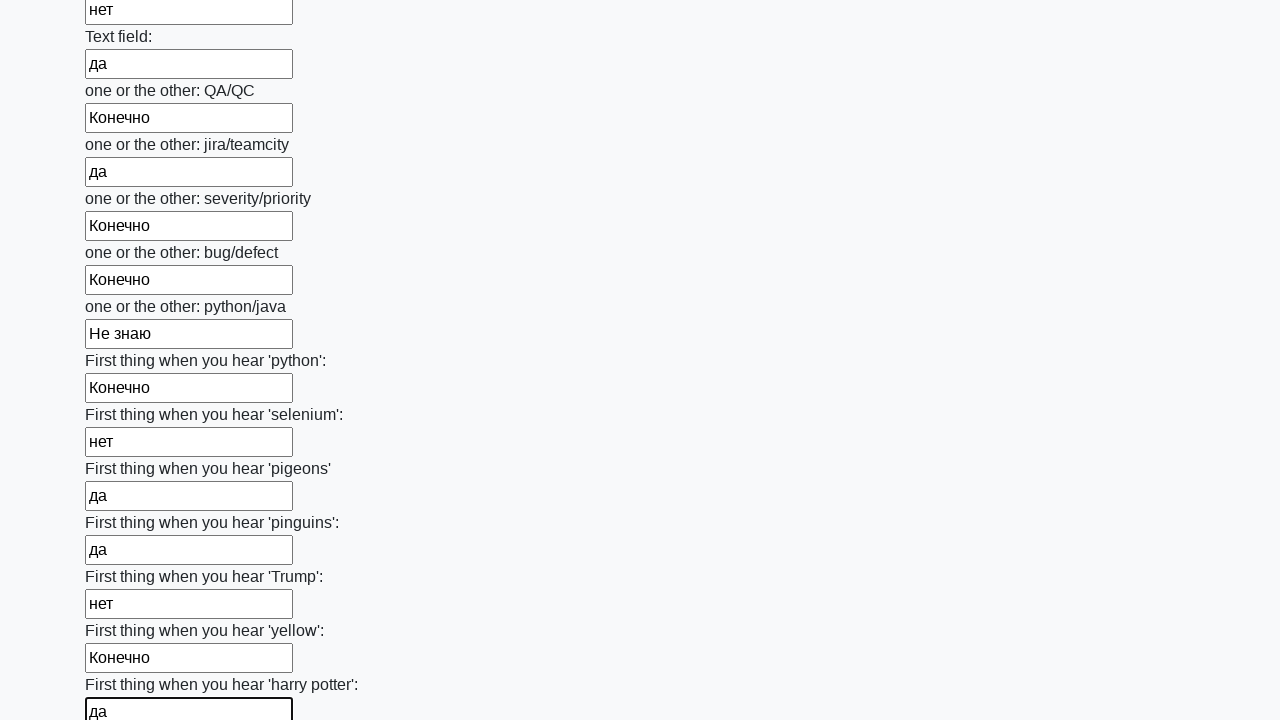

Filled an input field with a random value from the predefined list on input >> nth=99
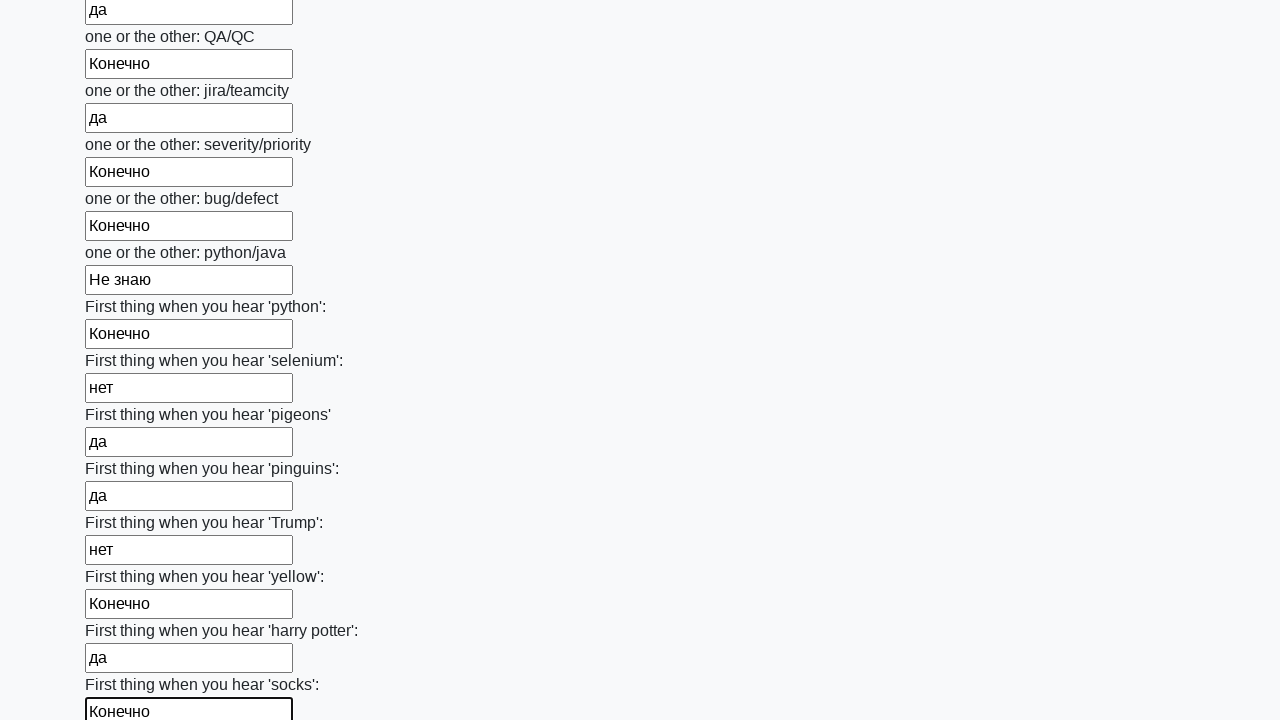

Clicked the submit button to submit the filled form at (123, 611) on button.btn
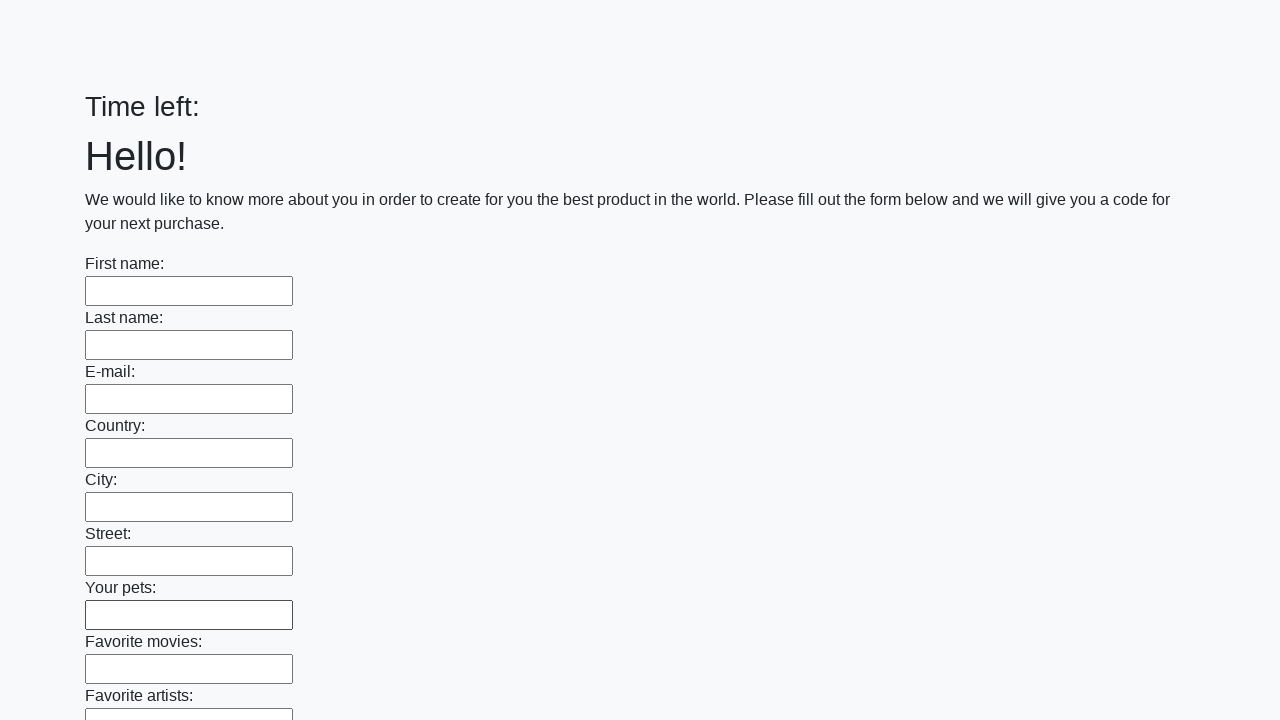

Waited 2 seconds for form submission to process
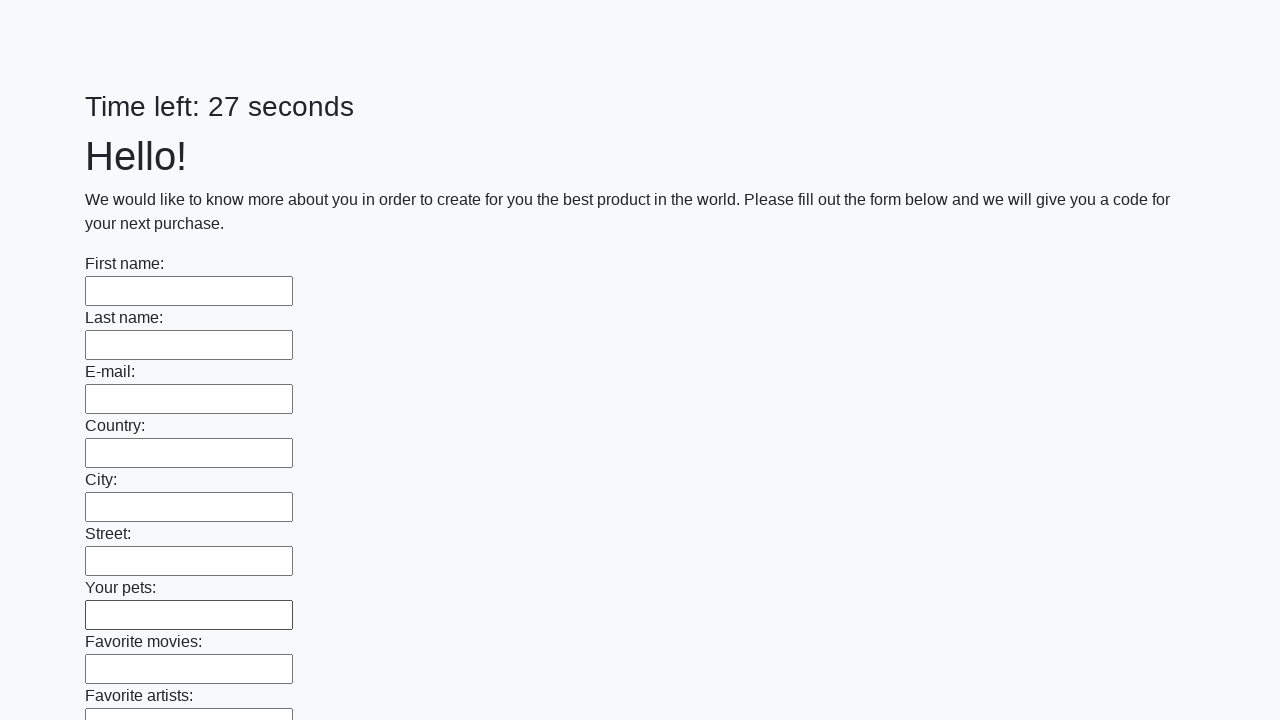

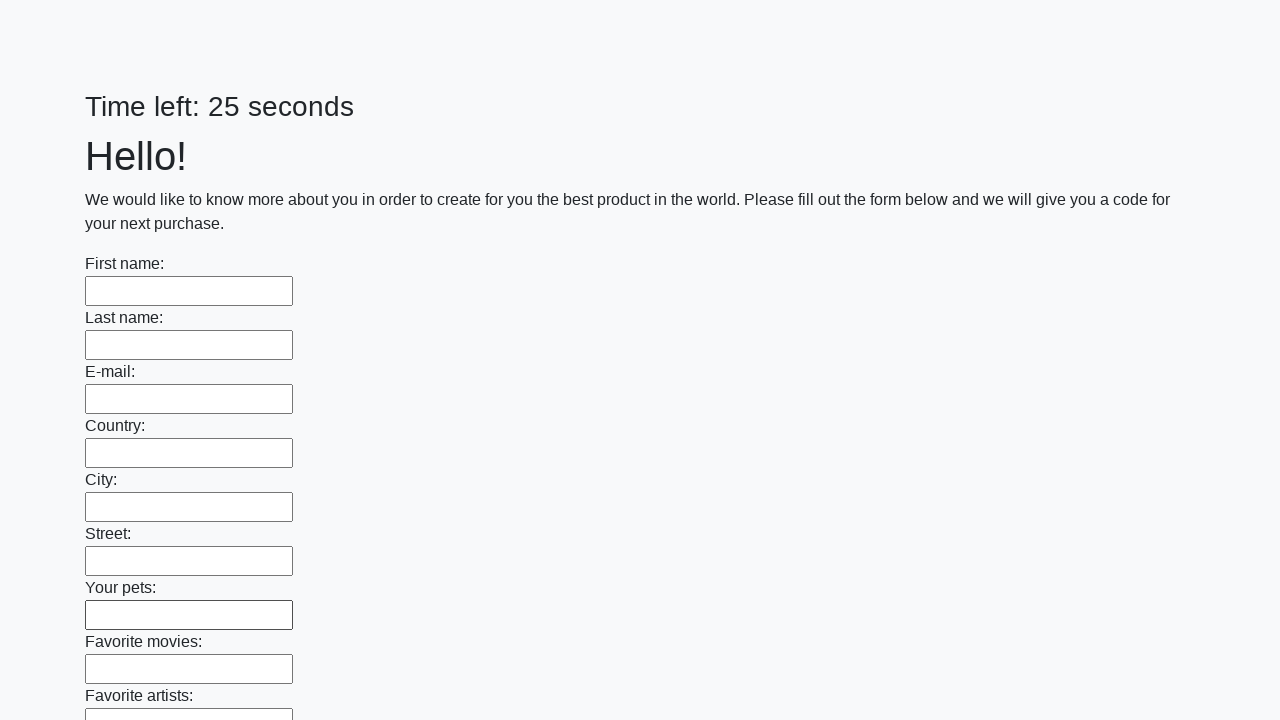